Tests a large form by filling all input fields with text and clicking the submit button to complete the form submission.

Starting URL: http://suninjuly.github.io/huge_form.html

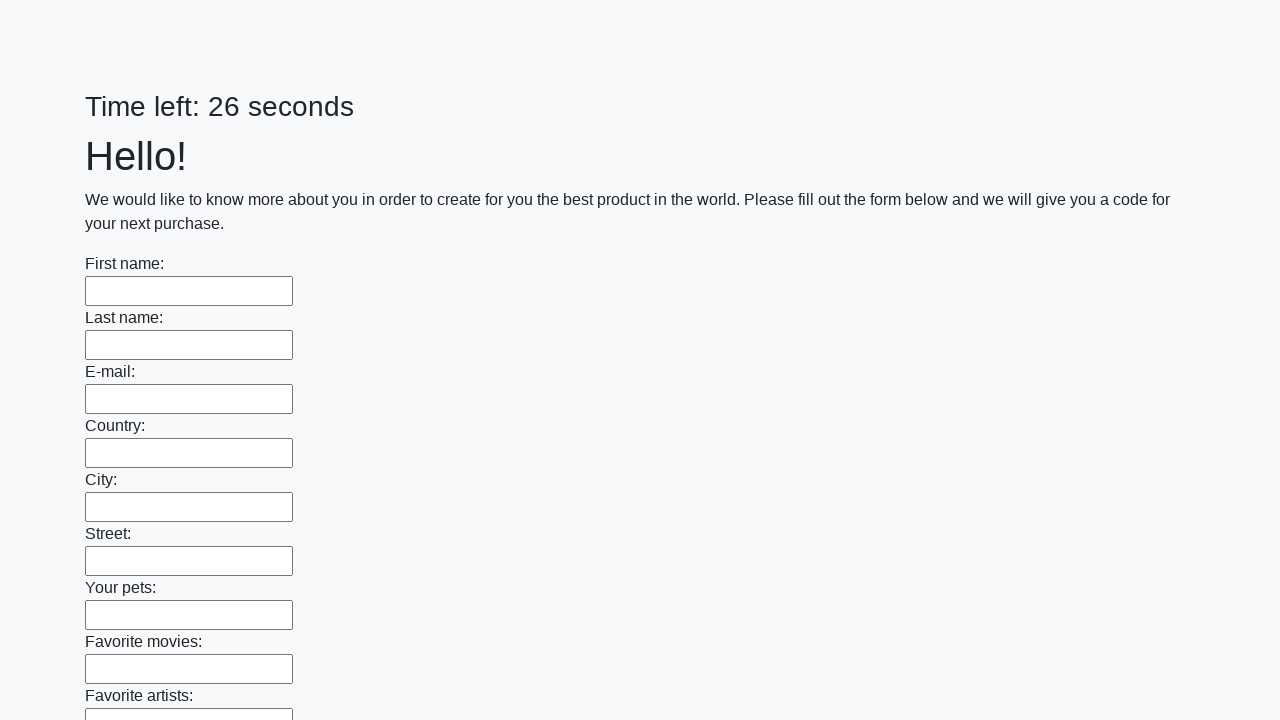

Located all input fields on the huge form
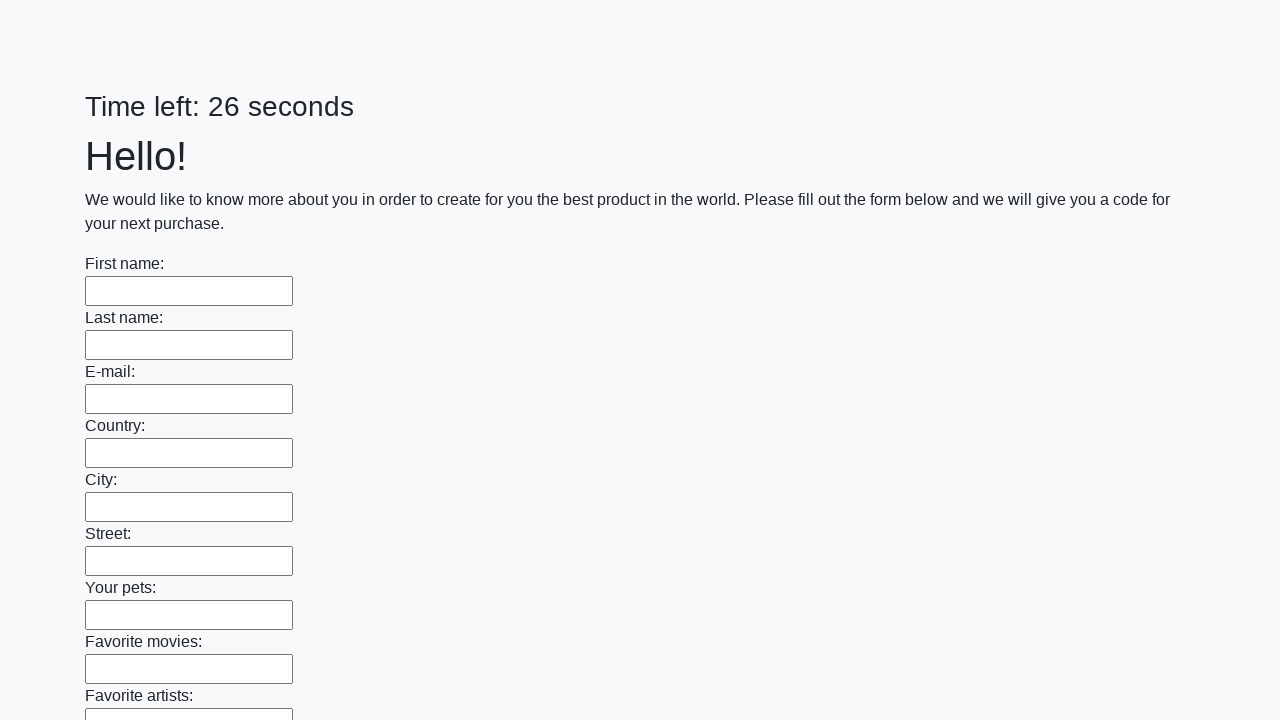

Filled an input field with 'My answer' on input >> nth=0
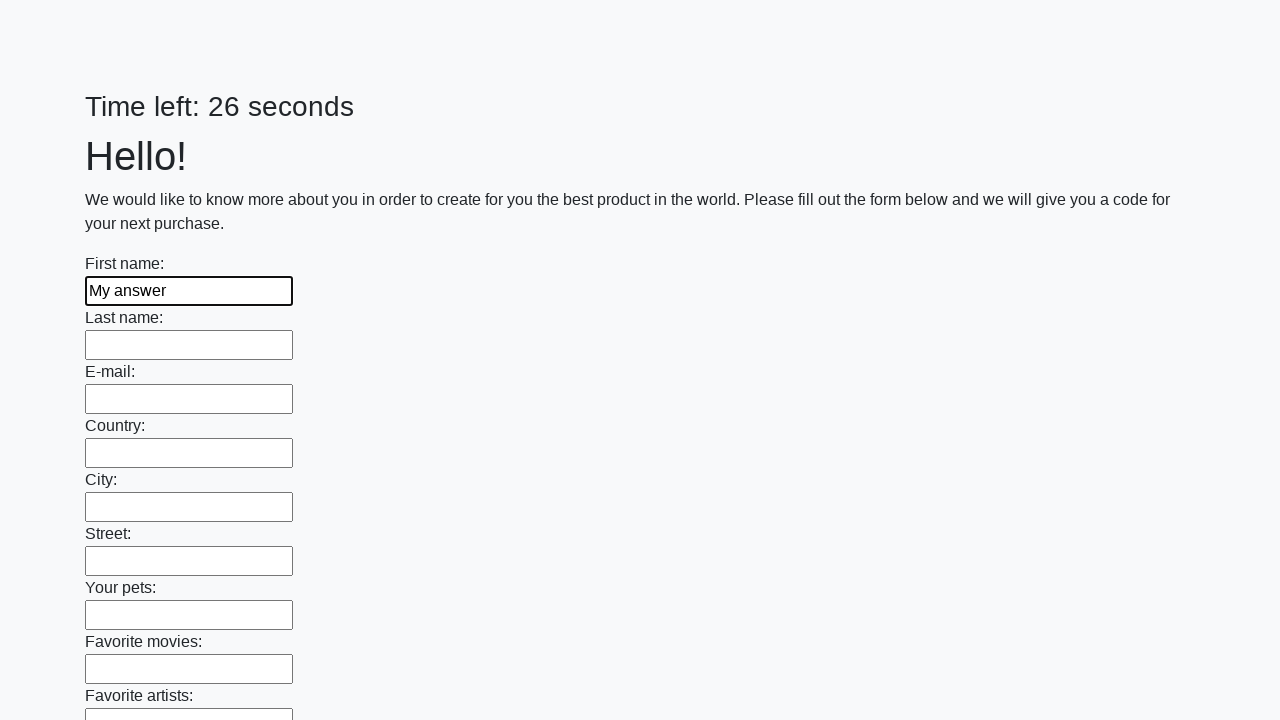

Filled an input field with 'My answer' on input >> nth=1
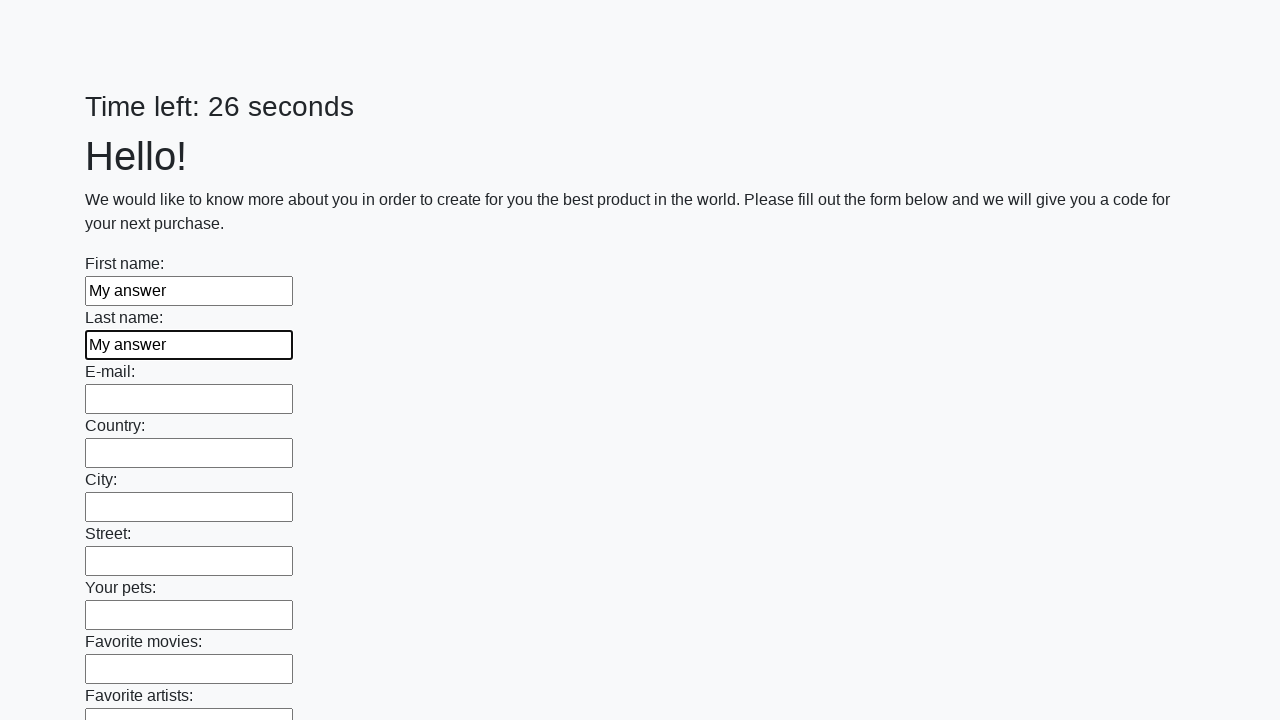

Filled an input field with 'My answer' on input >> nth=2
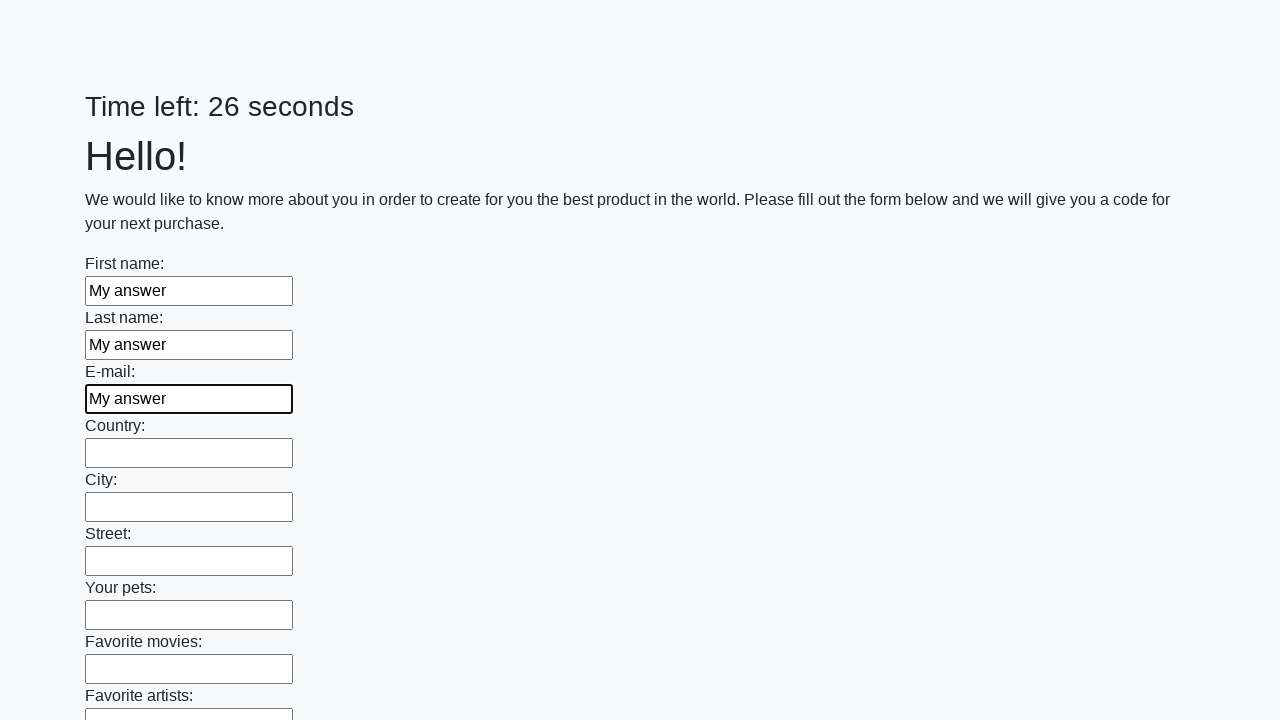

Filled an input field with 'My answer' on input >> nth=3
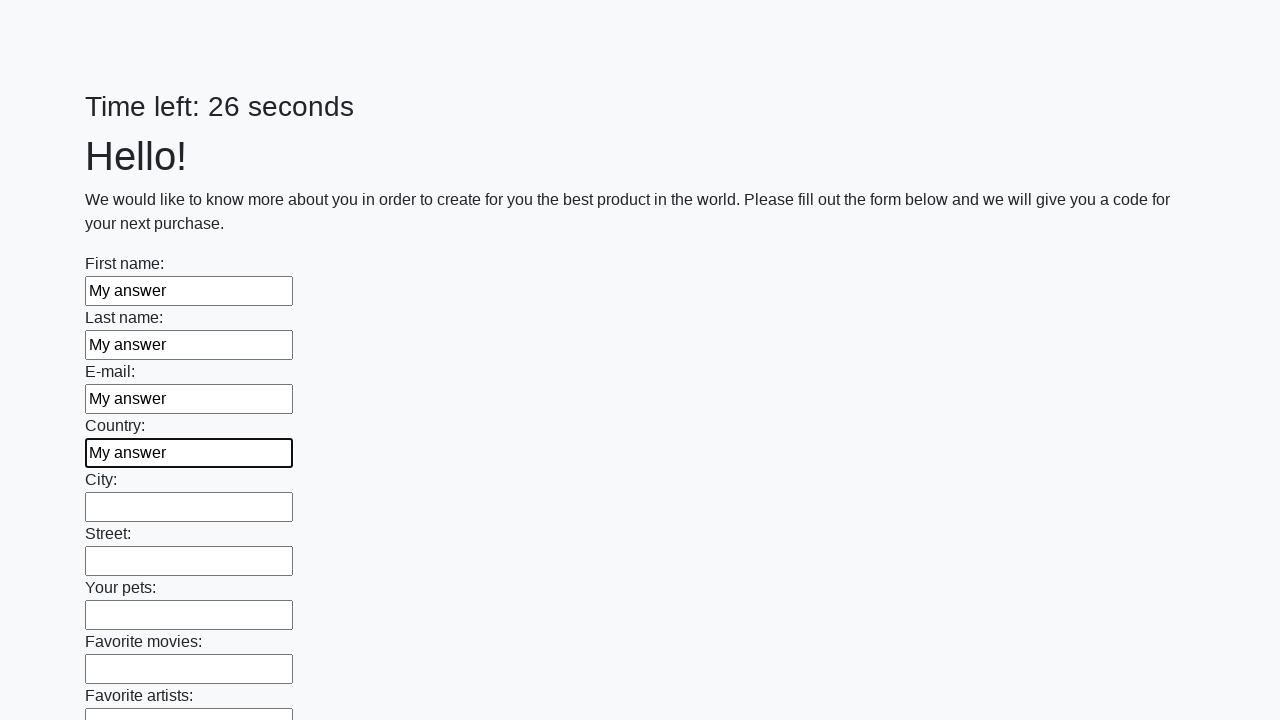

Filled an input field with 'My answer' on input >> nth=4
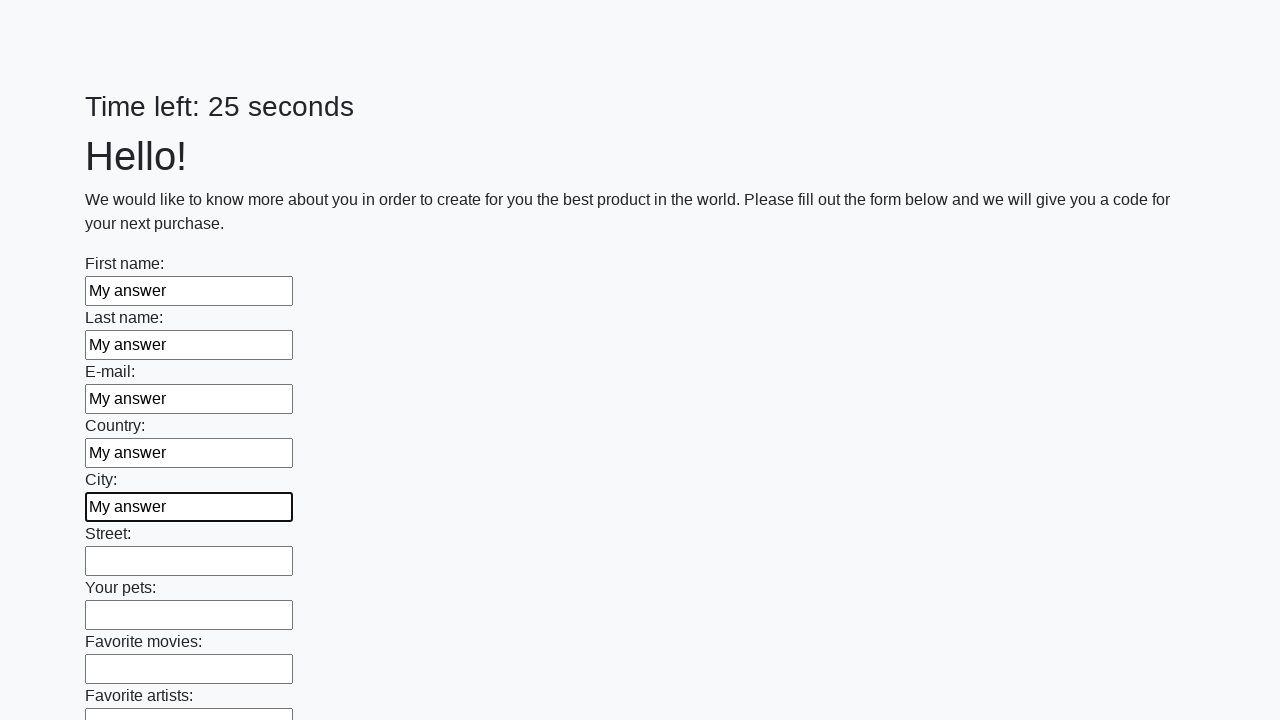

Filled an input field with 'My answer' on input >> nth=5
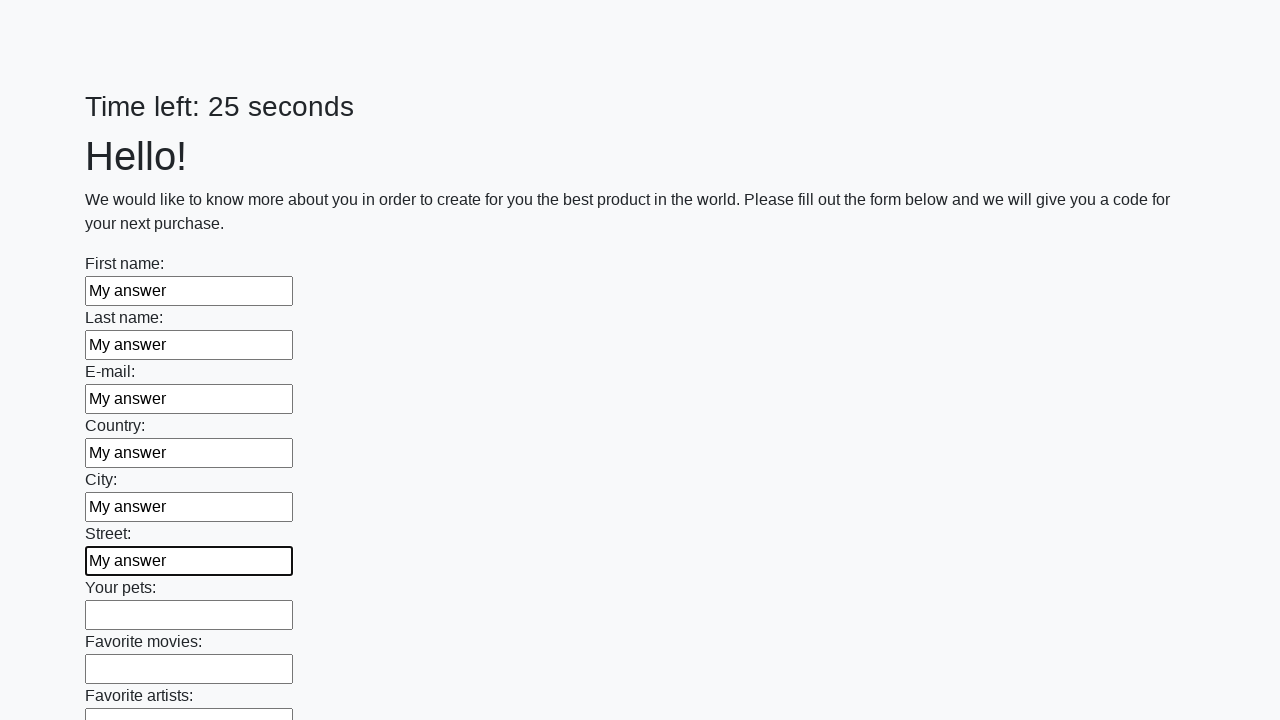

Filled an input field with 'My answer' on input >> nth=6
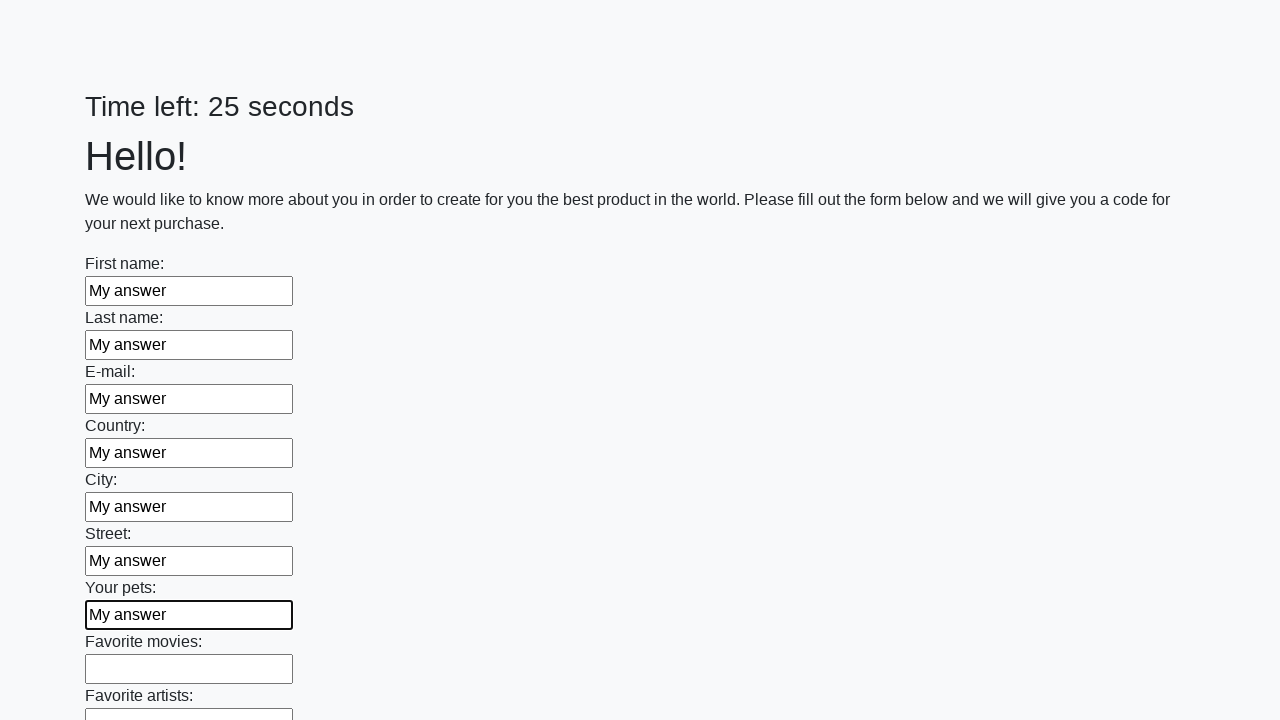

Filled an input field with 'My answer' on input >> nth=7
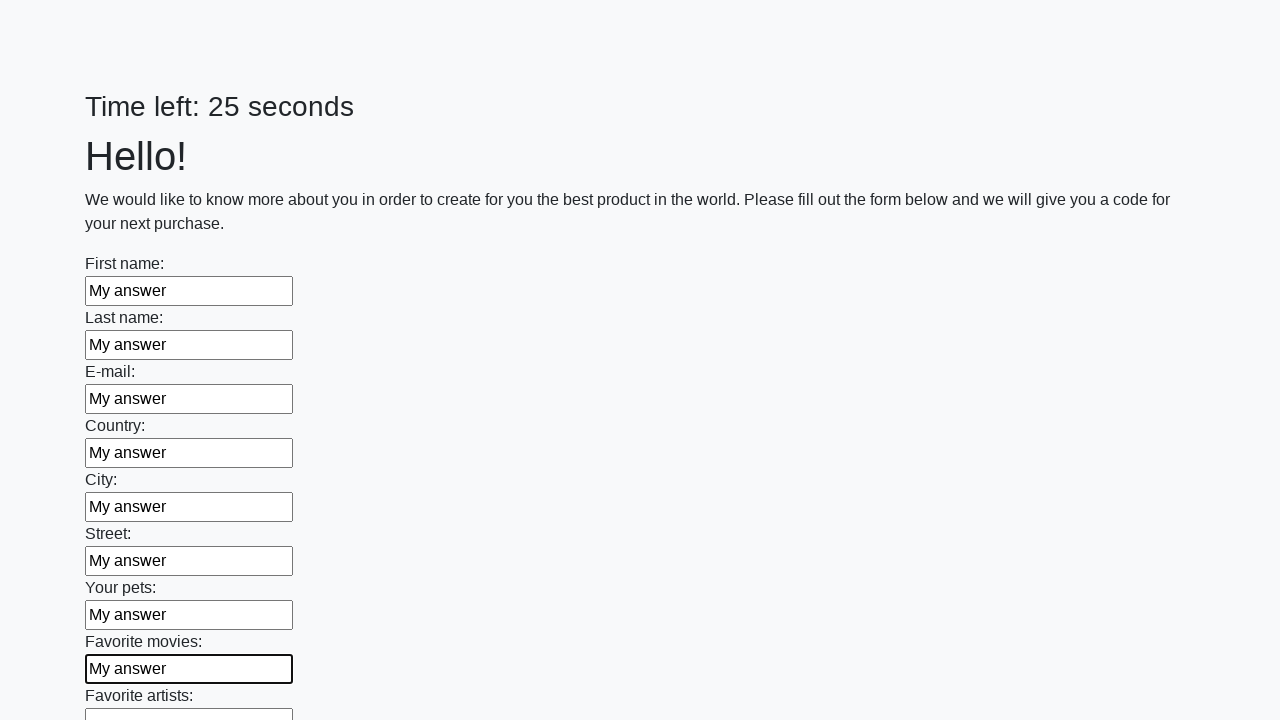

Filled an input field with 'My answer' on input >> nth=8
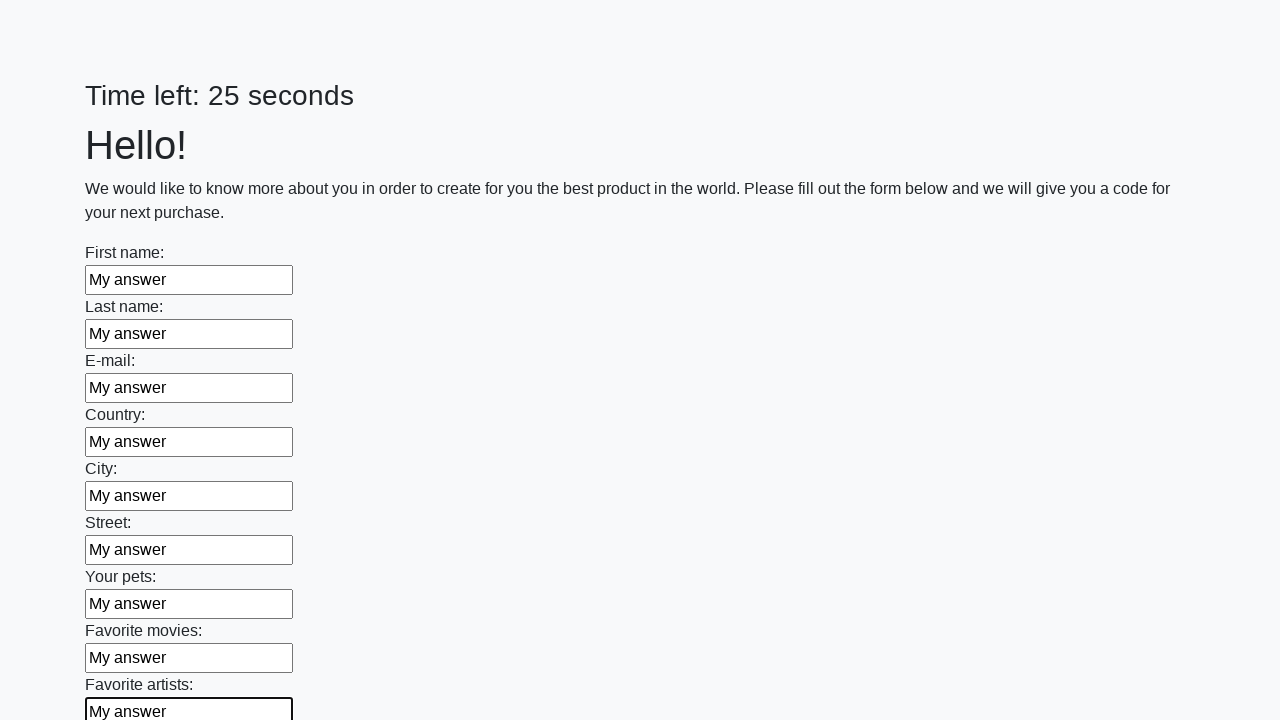

Filled an input field with 'My answer' on input >> nth=9
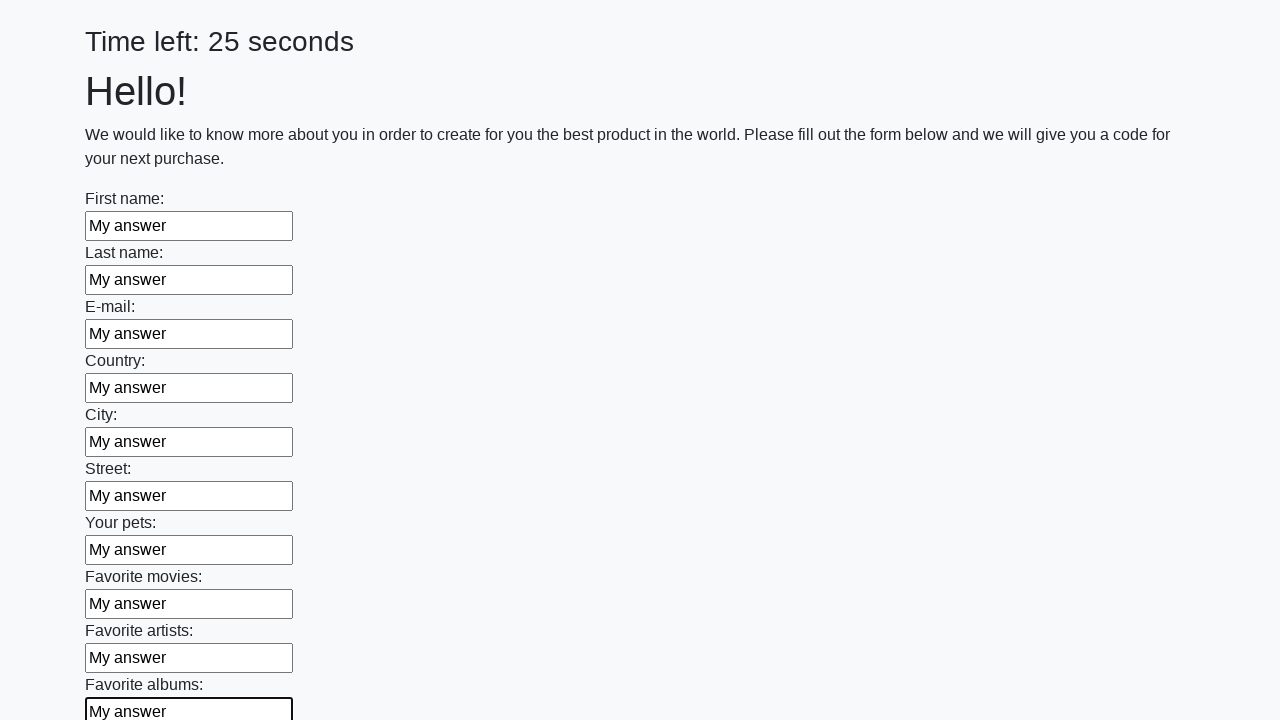

Filled an input field with 'My answer' on input >> nth=10
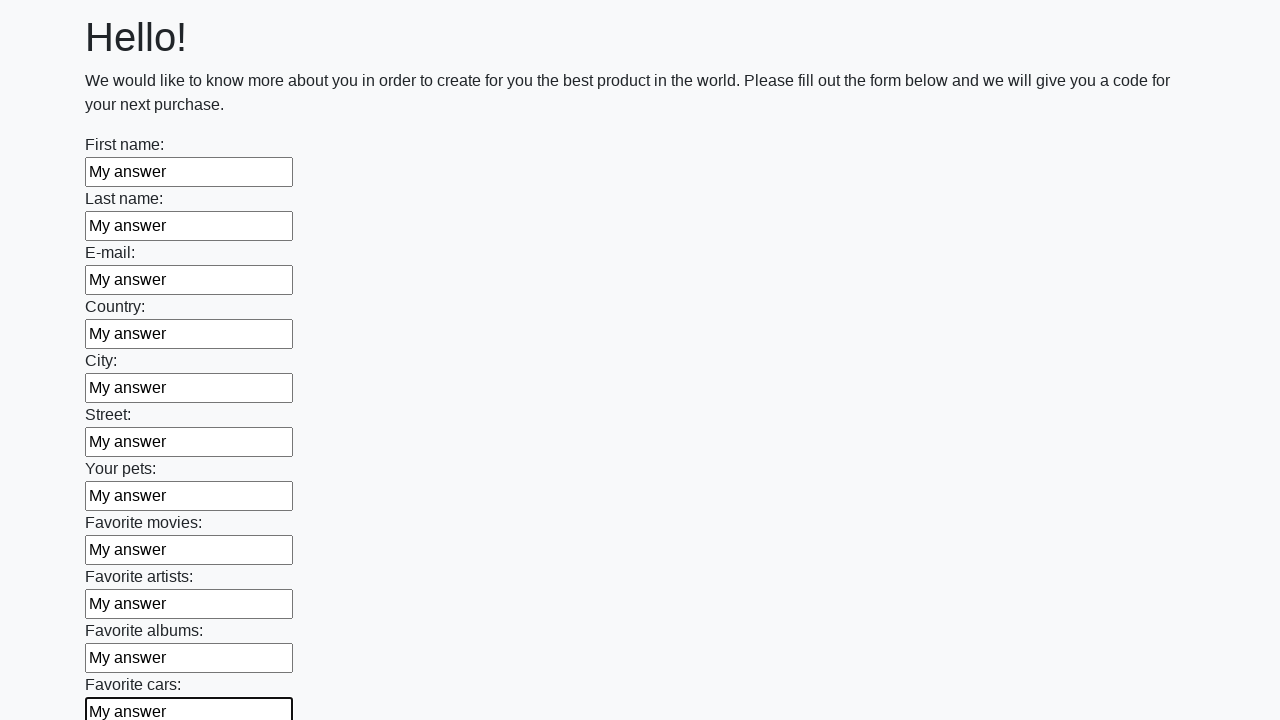

Filled an input field with 'My answer' on input >> nth=11
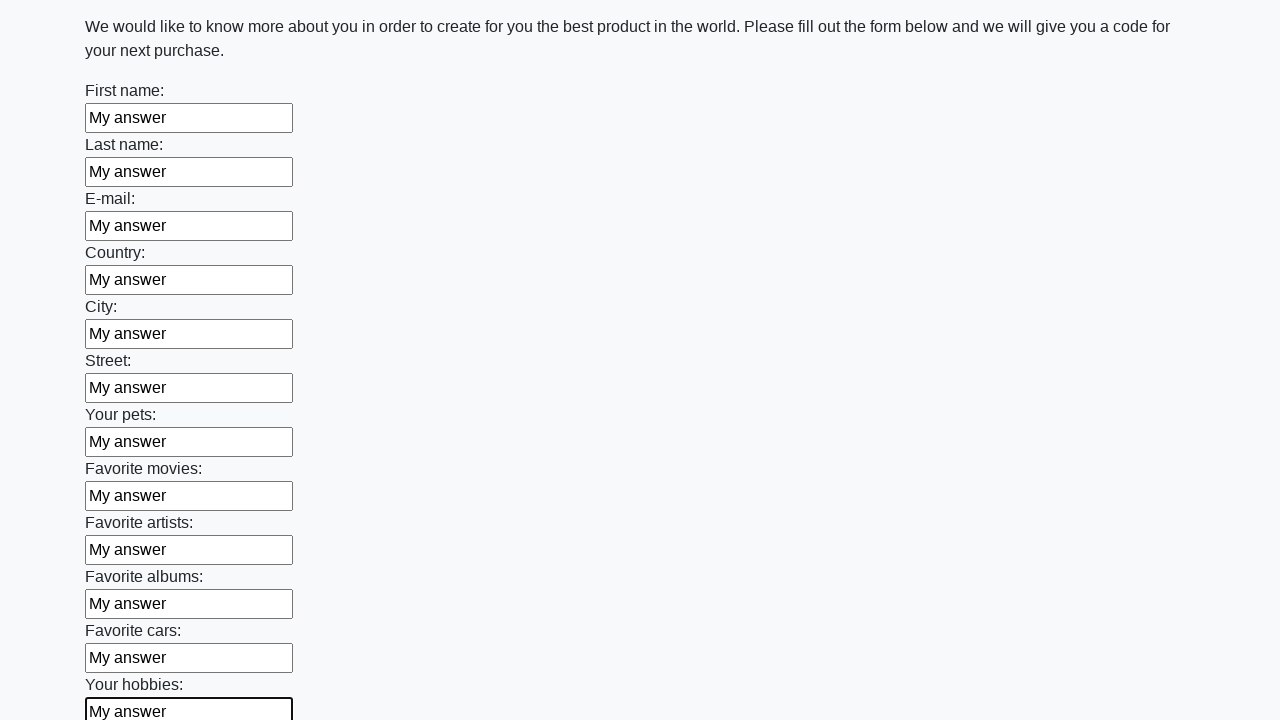

Filled an input field with 'My answer' on input >> nth=12
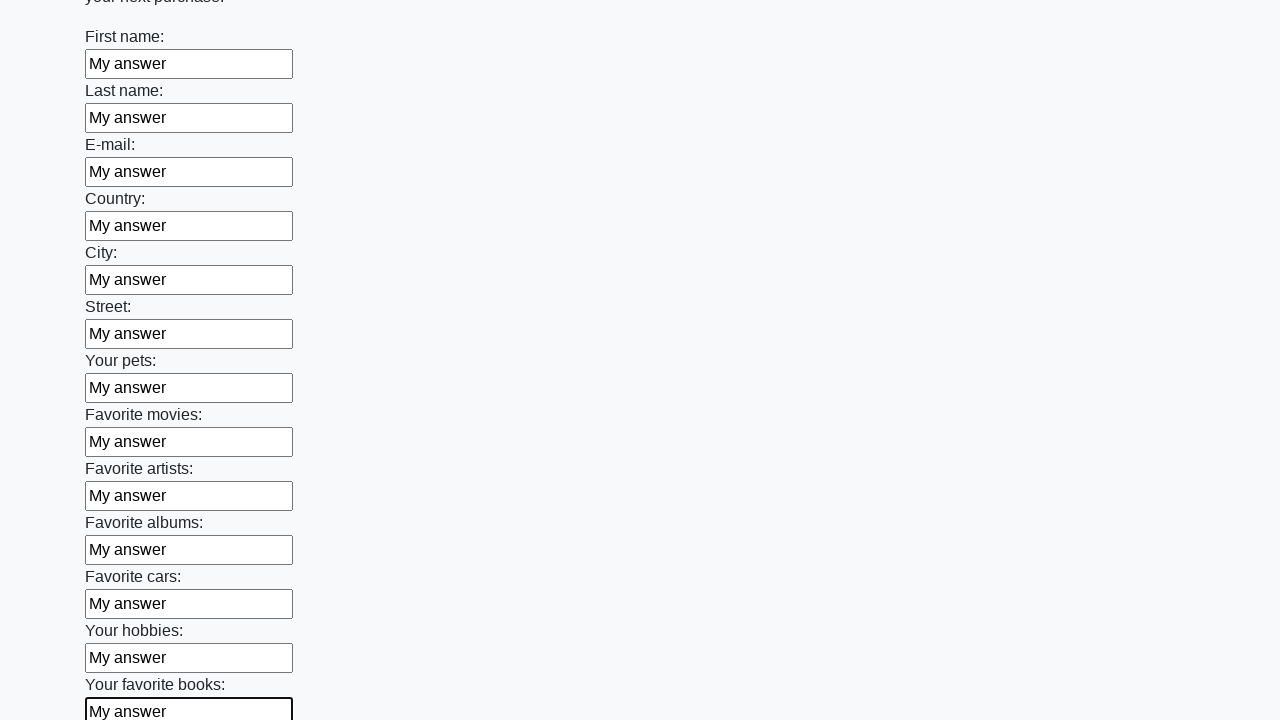

Filled an input field with 'My answer' on input >> nth=13
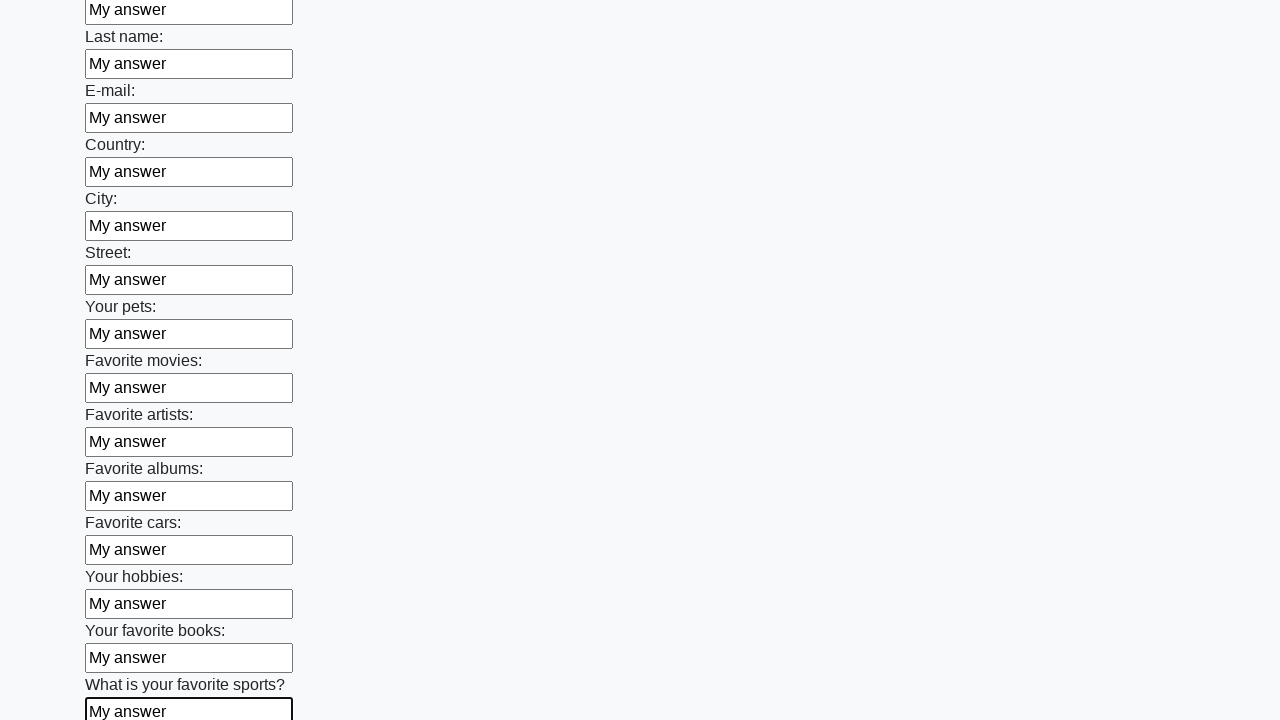

Filled an input field with 'My answer' on input >> nth=14
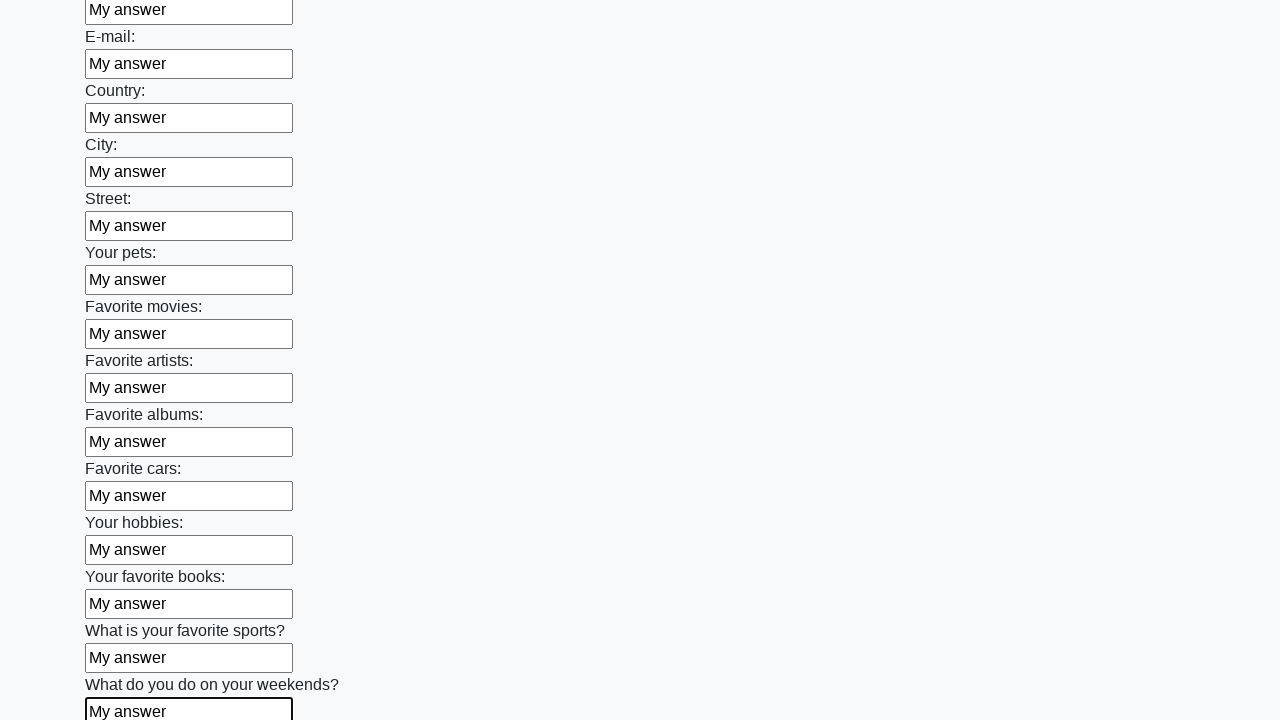

Filled an input field with 'My answer' on input >> nth=15
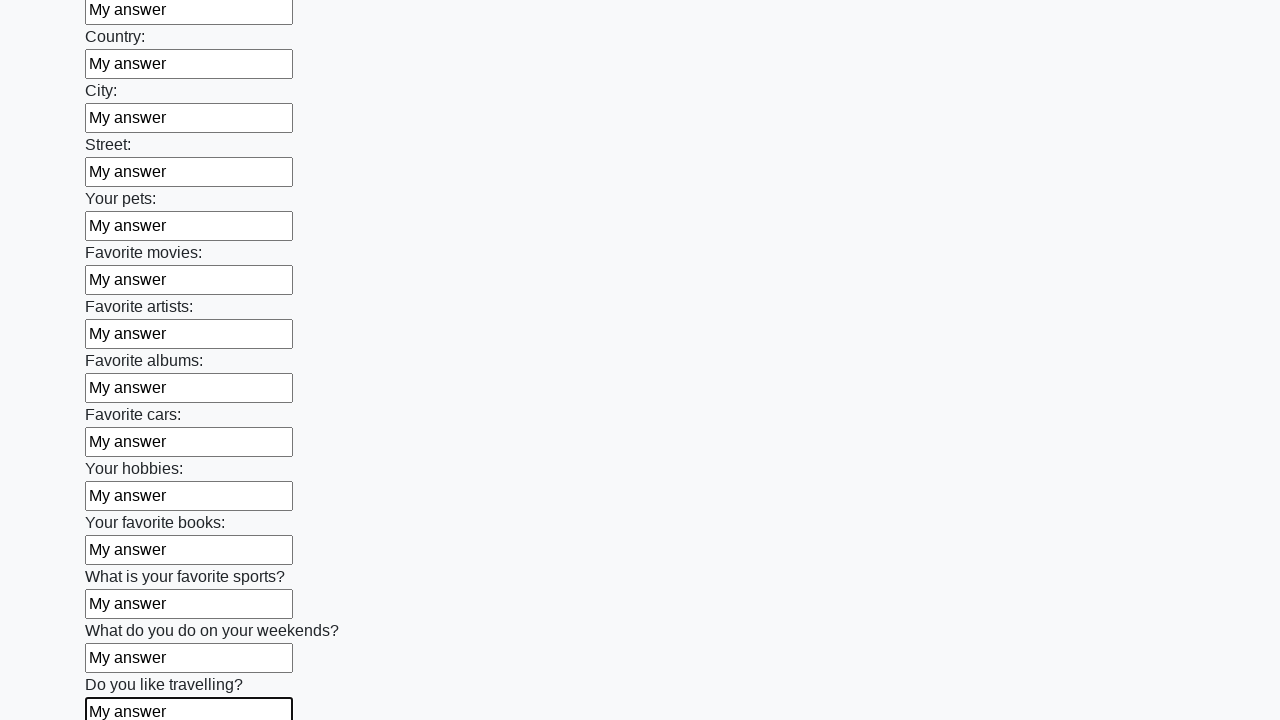

Filled an input field with 'My answer' on input >> nth=16
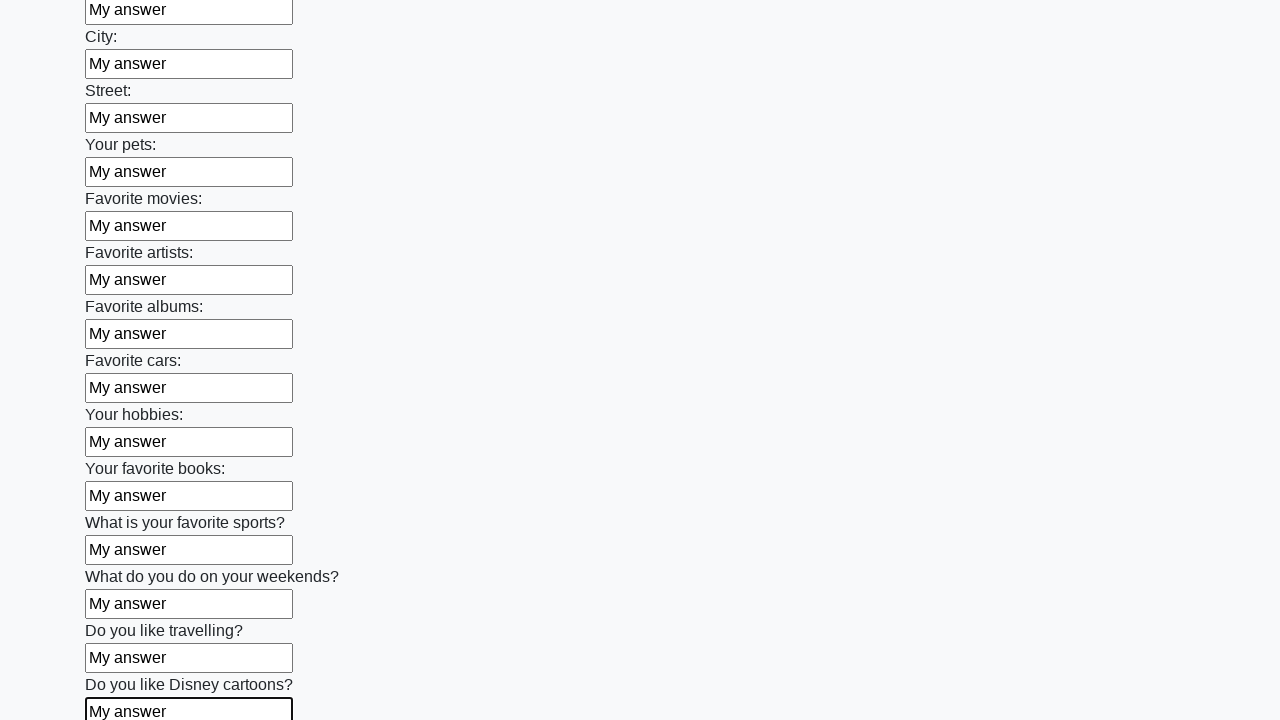

Filled an input field with 'My answer' on input >> nth=17
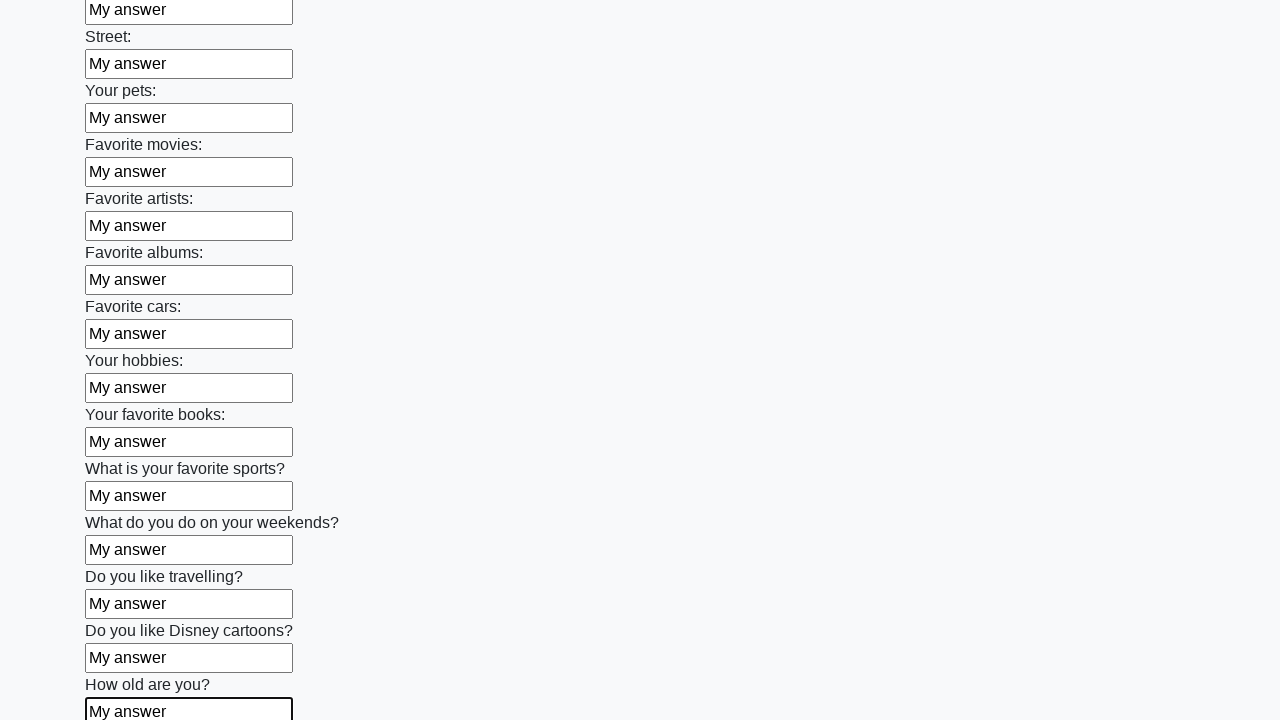

Filled an input field with 'My answer' on input >> nth=18
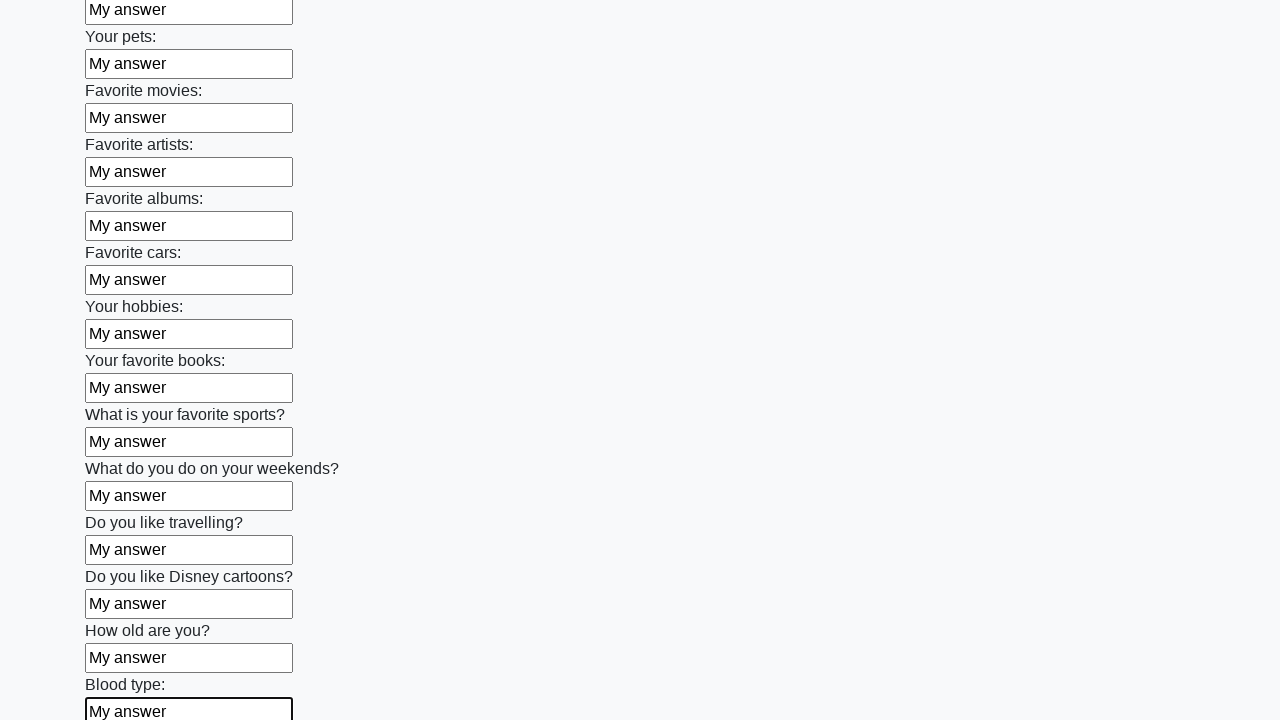

Filled an input field with 'My answer' on input >> nth=19
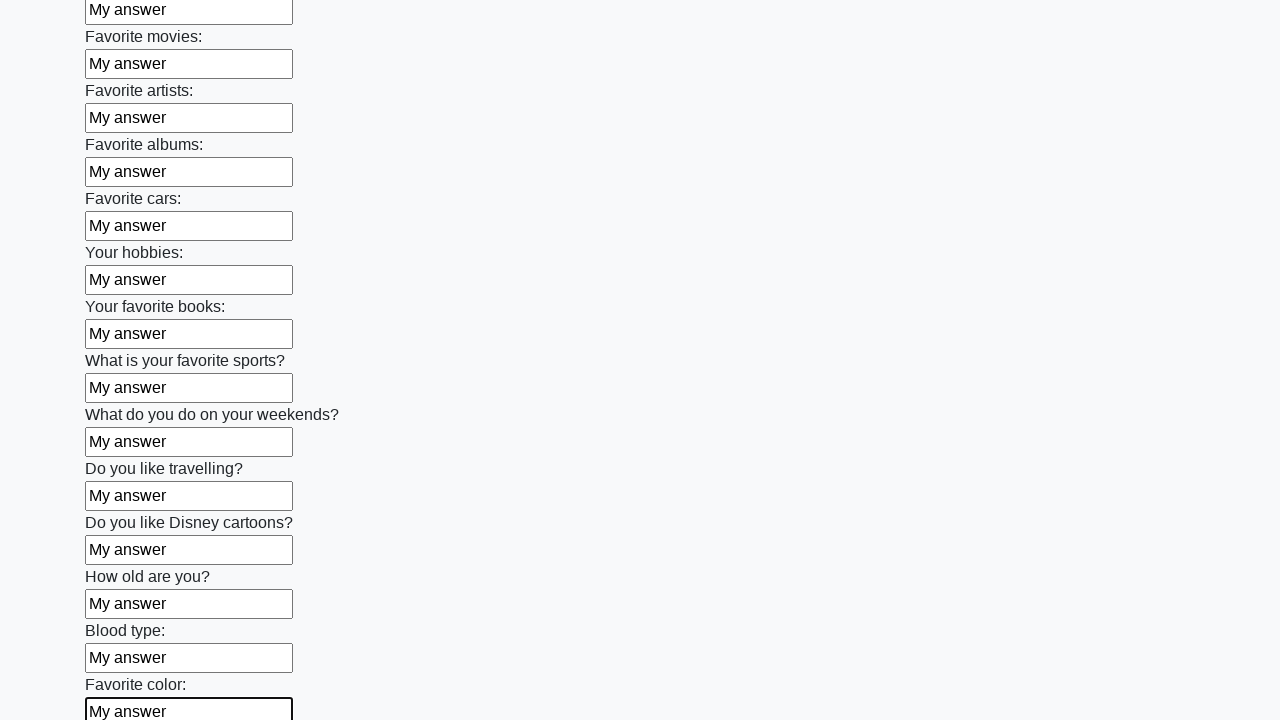

Filled an input field with 'My answer' on input >> nth=20
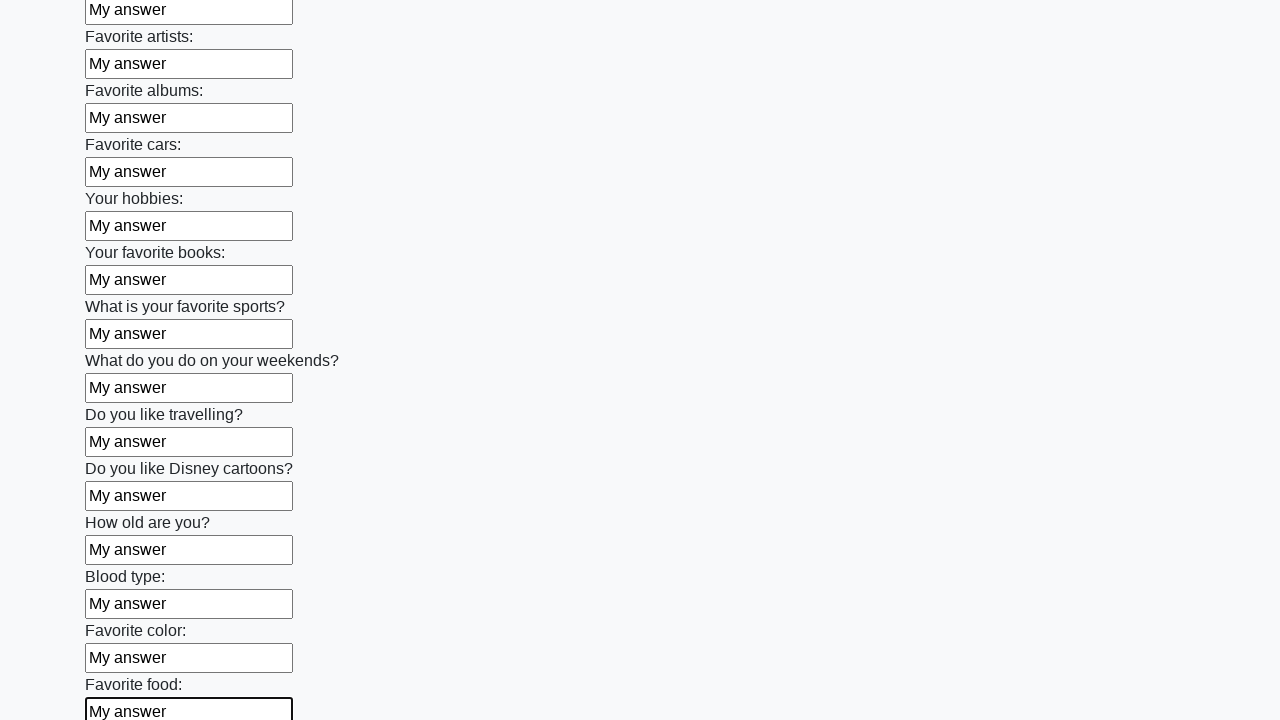

Filled an input field with 'My answer' on input >> nth=21
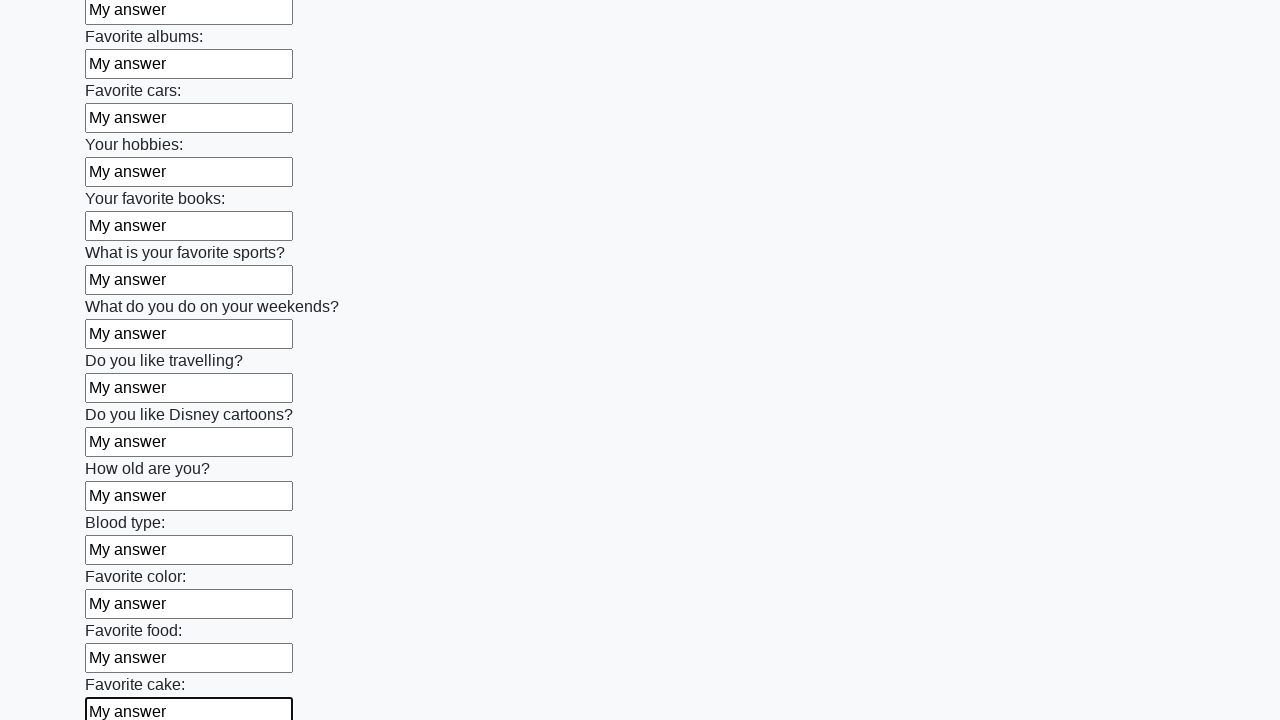

Filled an input field with 'My answer' on input >> nth=22
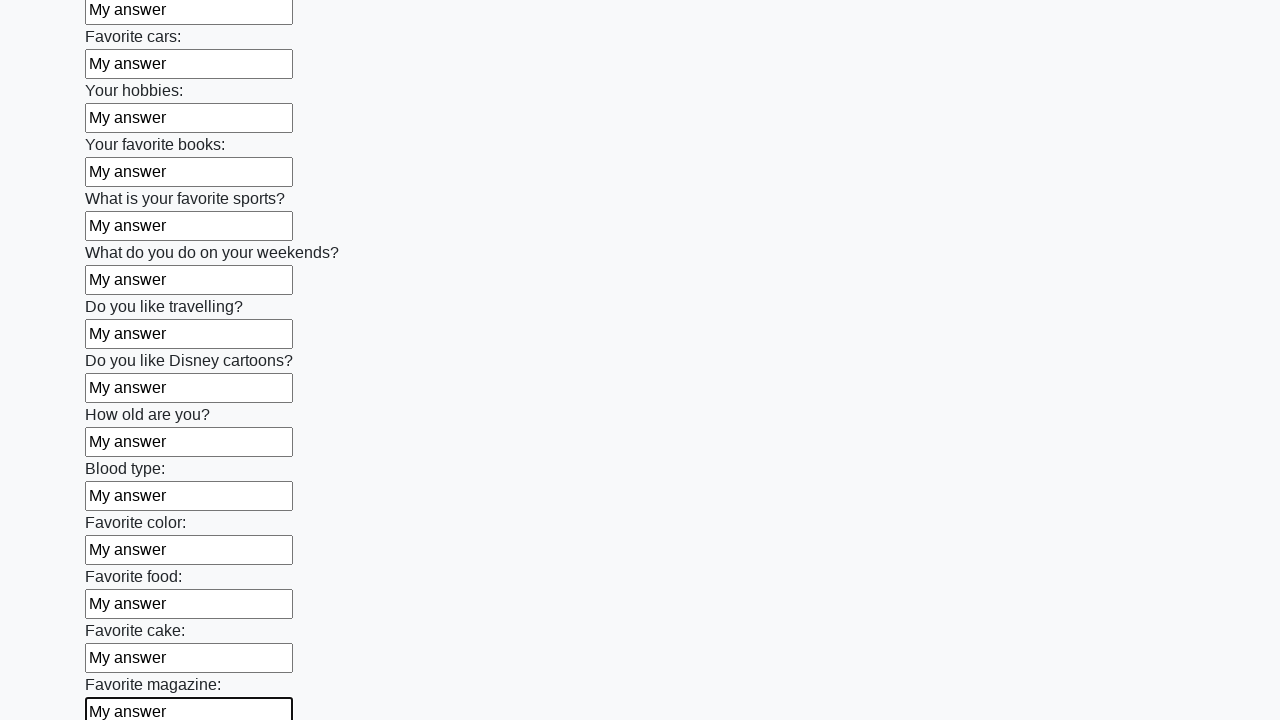

Filled an input field with 'My answer' on input >> nth=23
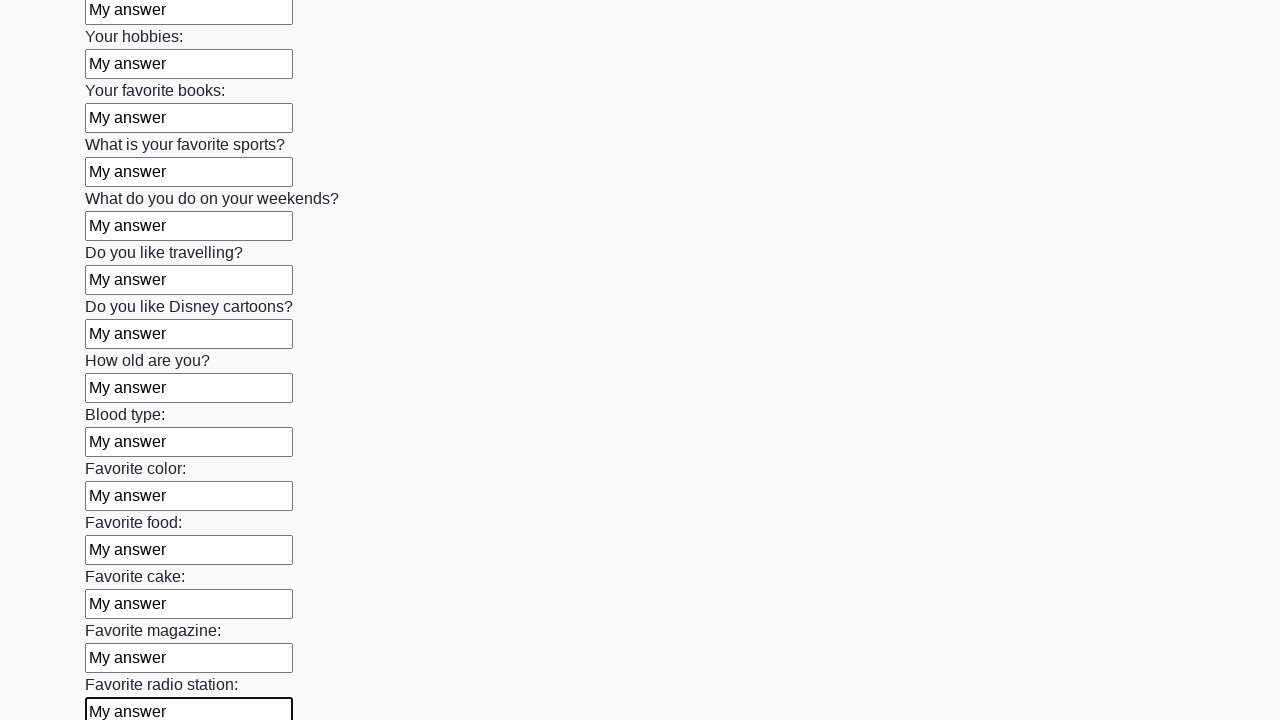

Filled an input field with 'My answer' on input >> nth=24
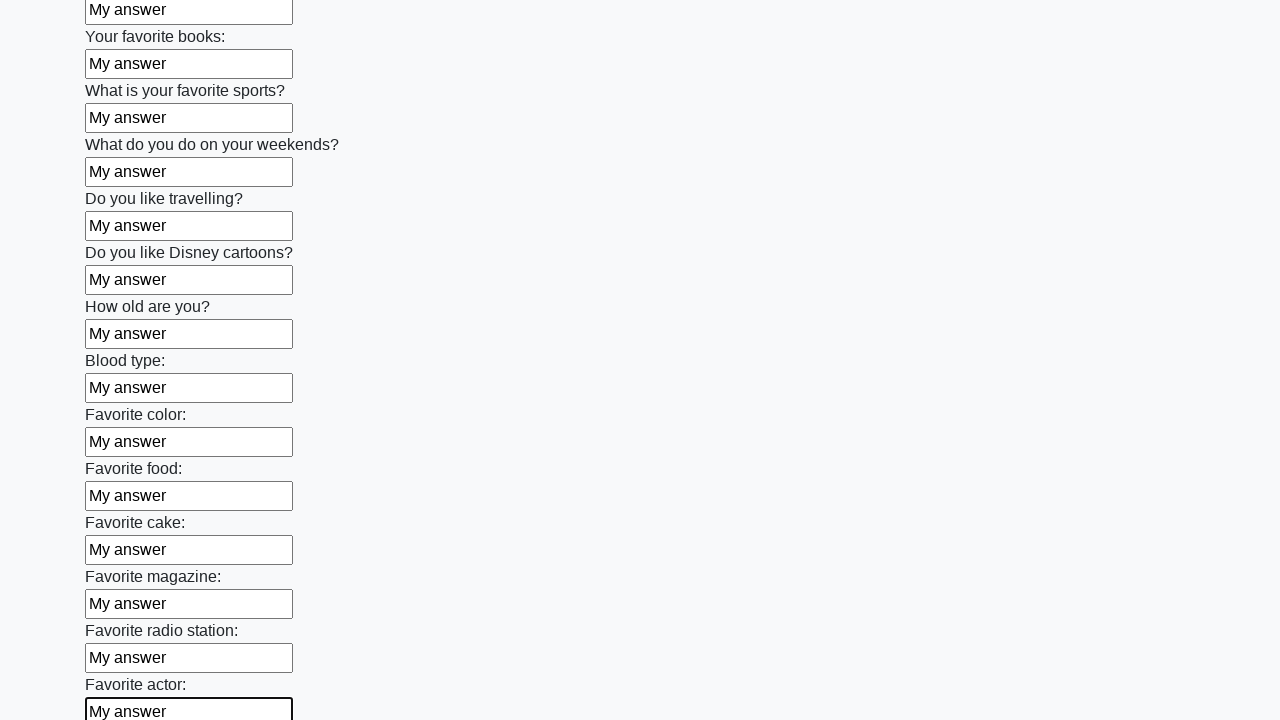

Filled an input field with 'My answer' on input >> nth=25
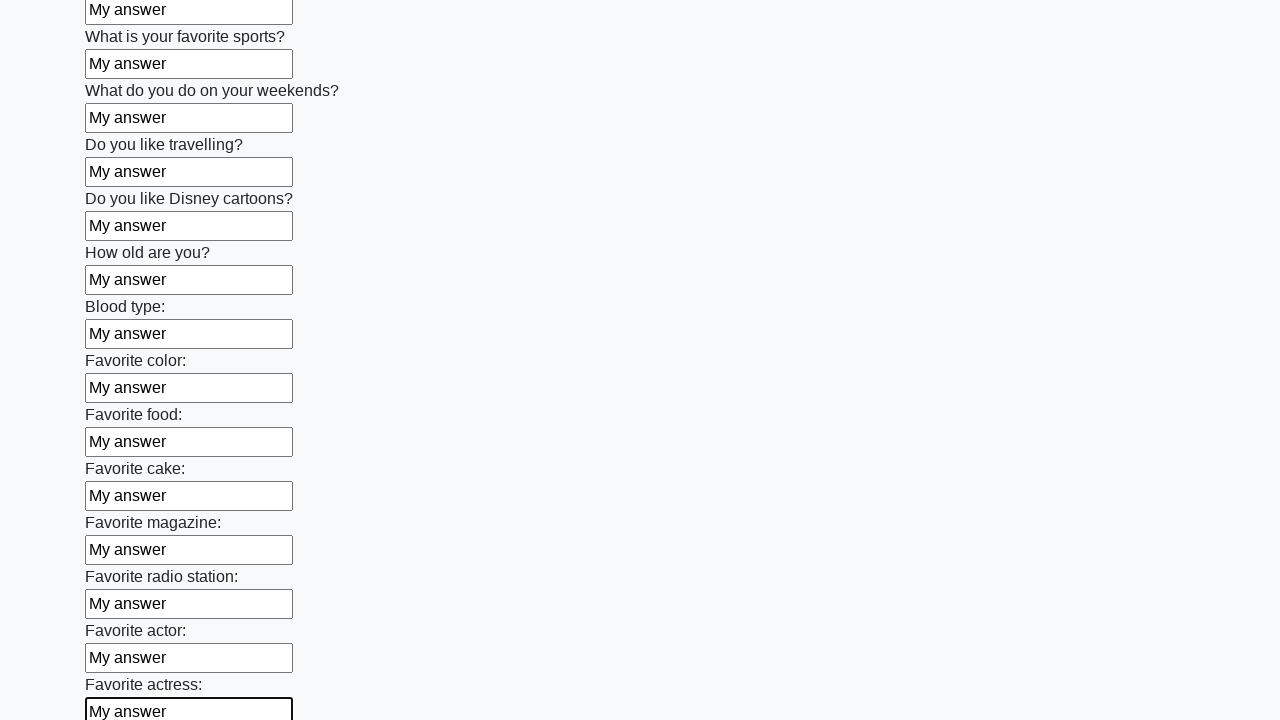

Filled an input field with 'My answer' on input >> nth=26
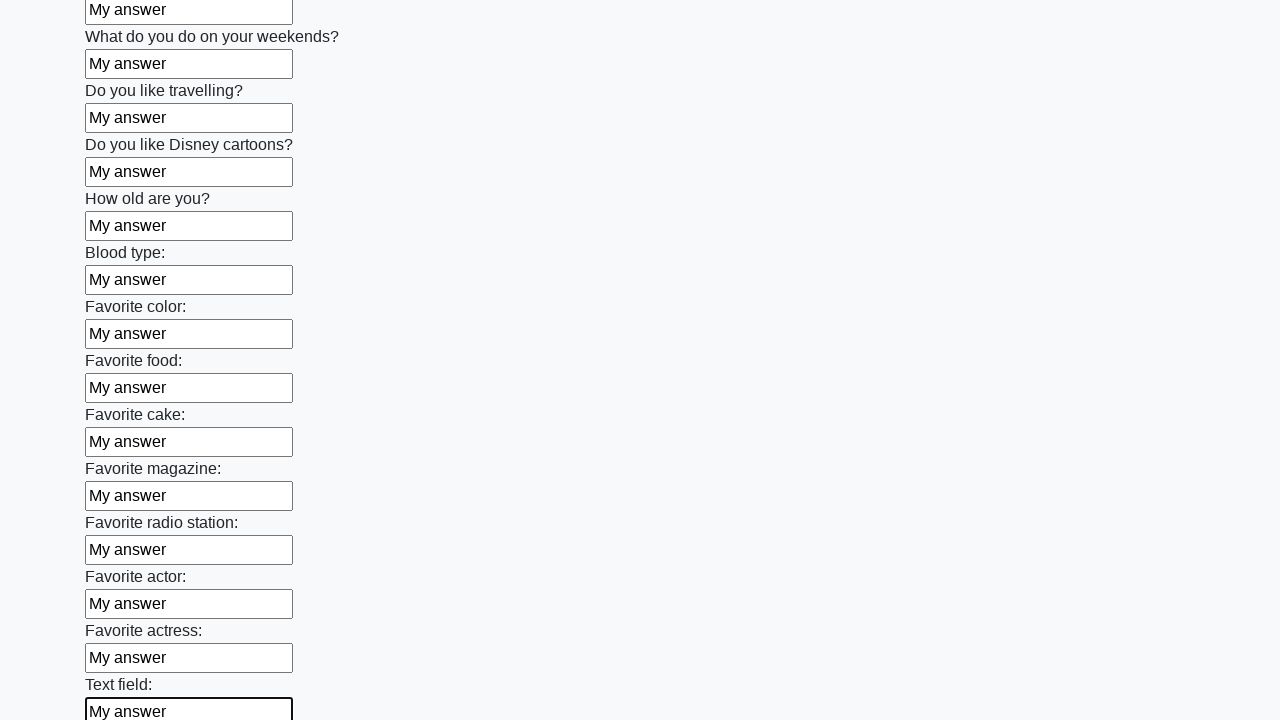

Filled an input field with 'My answer' on input >> nth=27
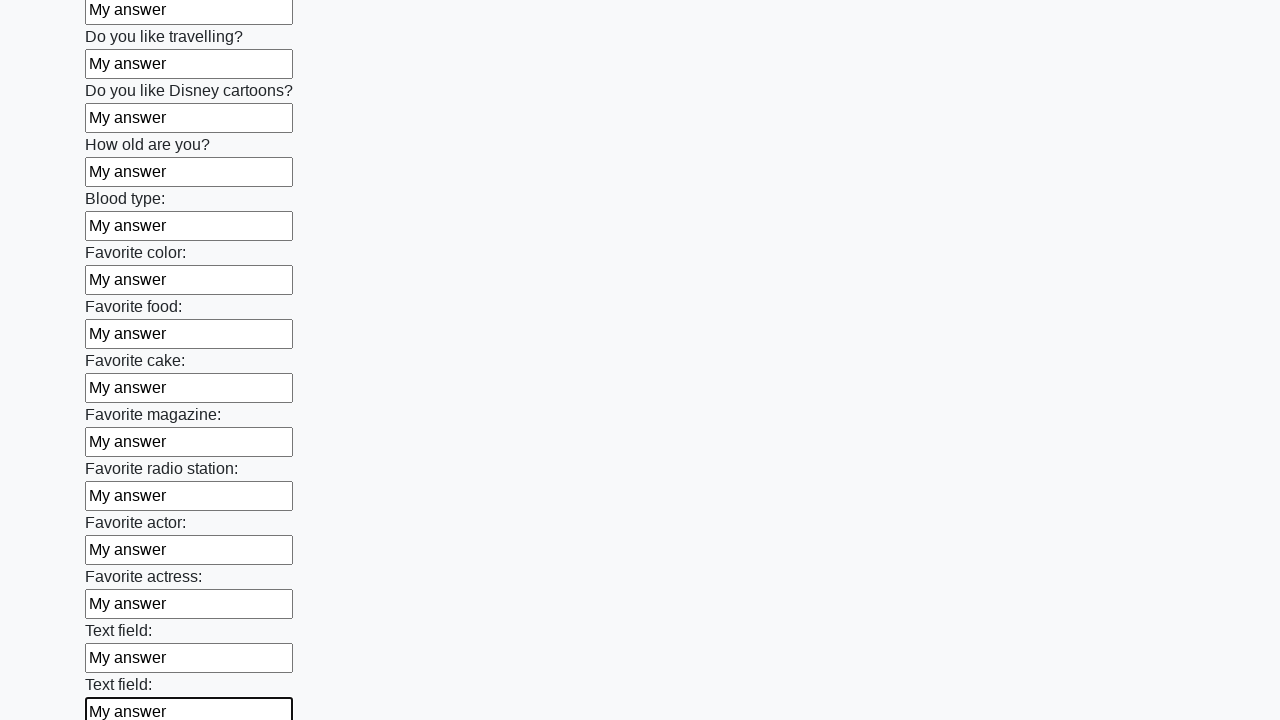

Filled an input field with 'My answer' on input >> nth=28
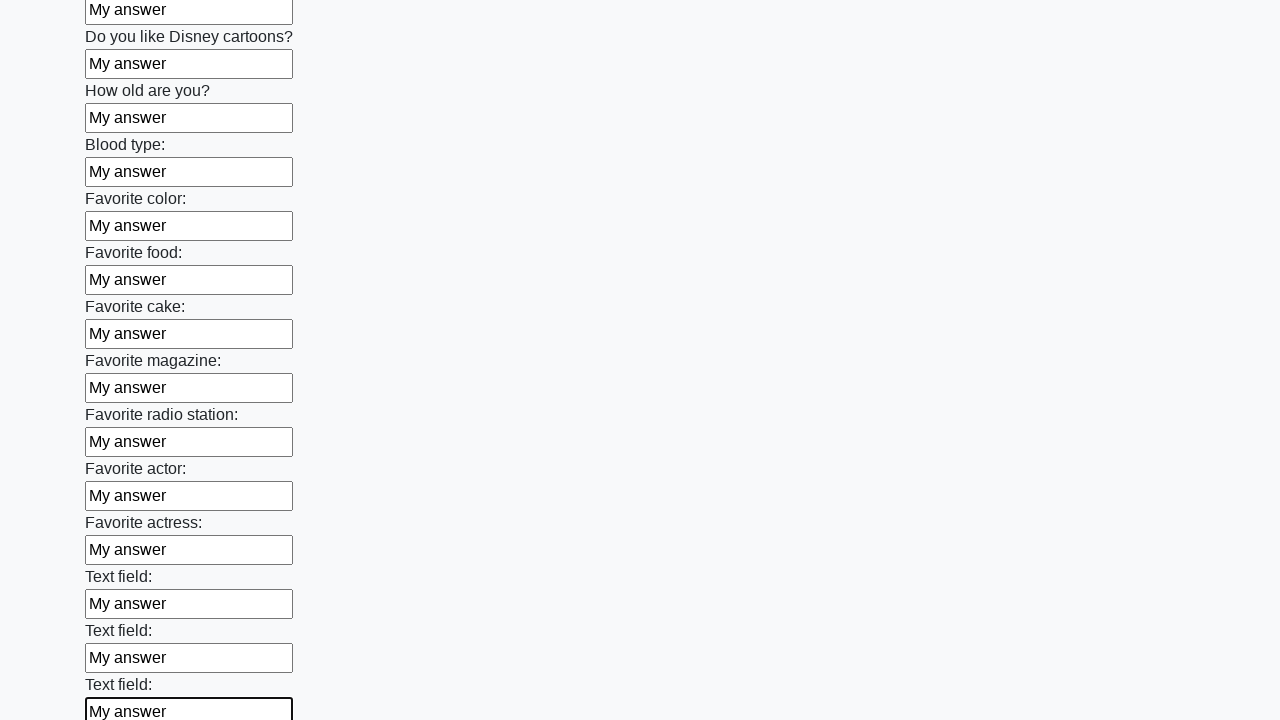

Filled an input field with 'My answer' on input >> nth=29
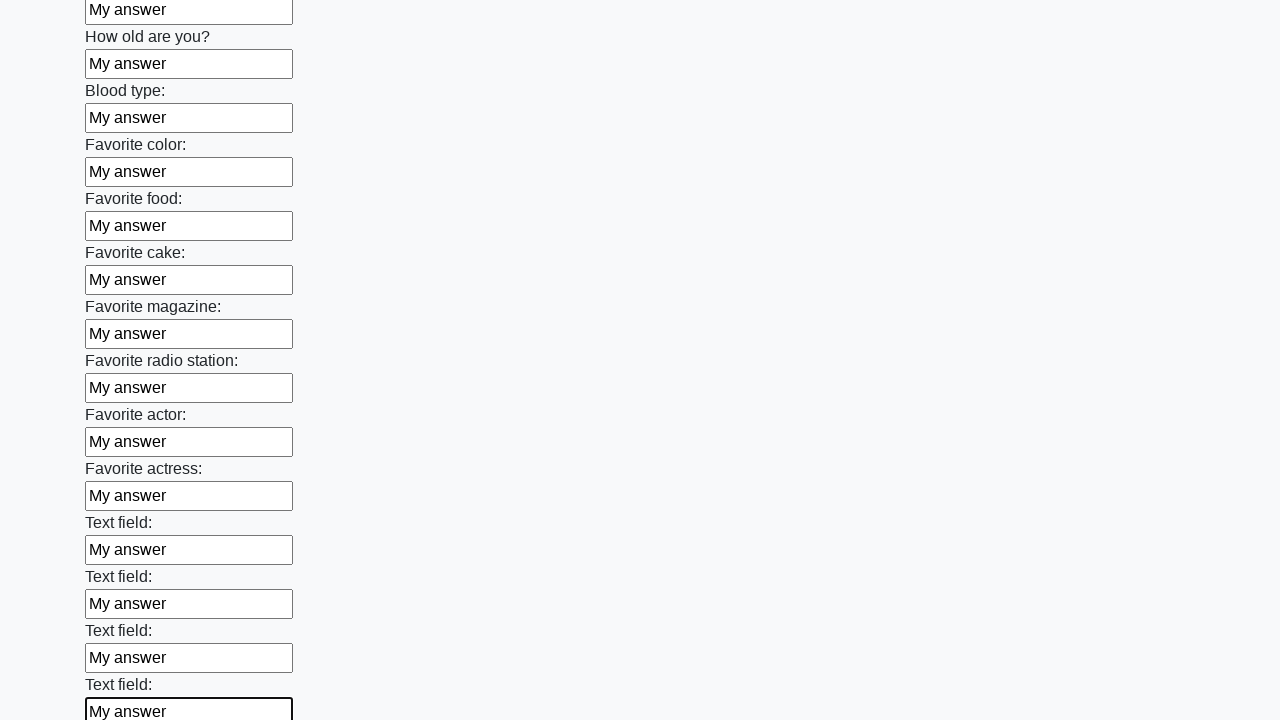

Filled an input field with 'My answer' on input >> nth=30
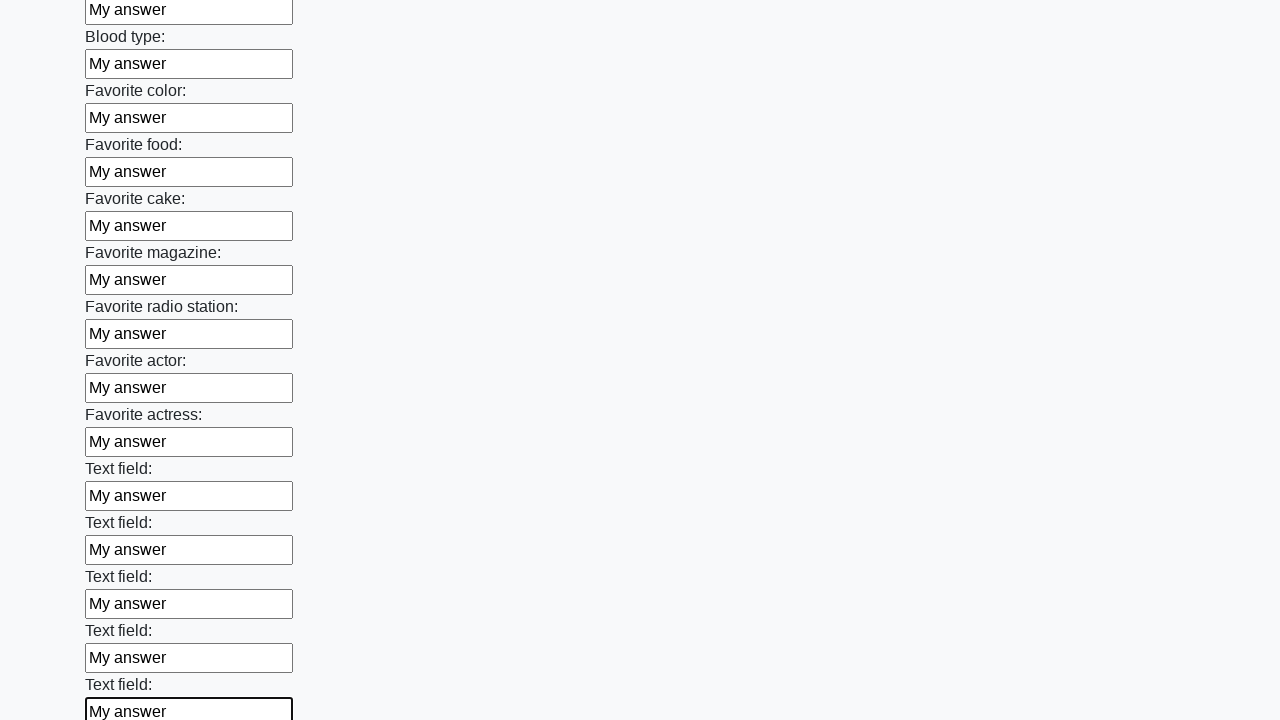

Filled an input field with 'My answer' on input >> nth=31
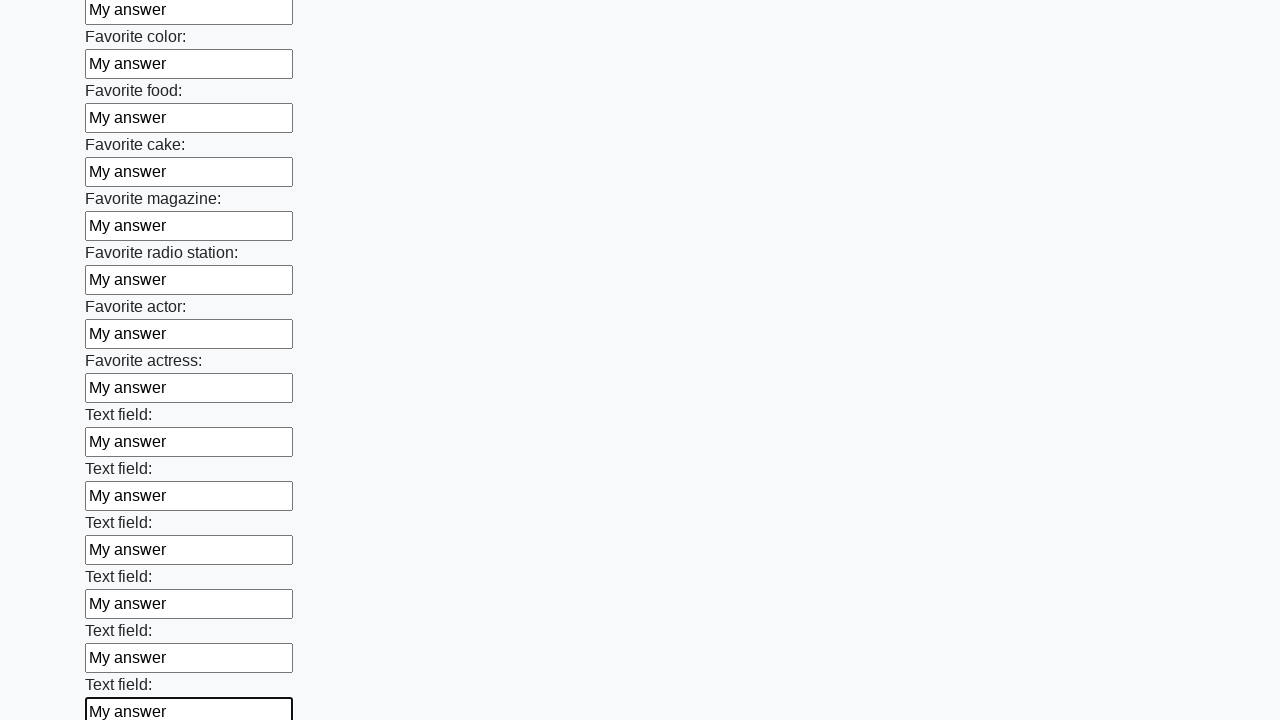

Filled an input field with 'My answer' on input >> nth=32
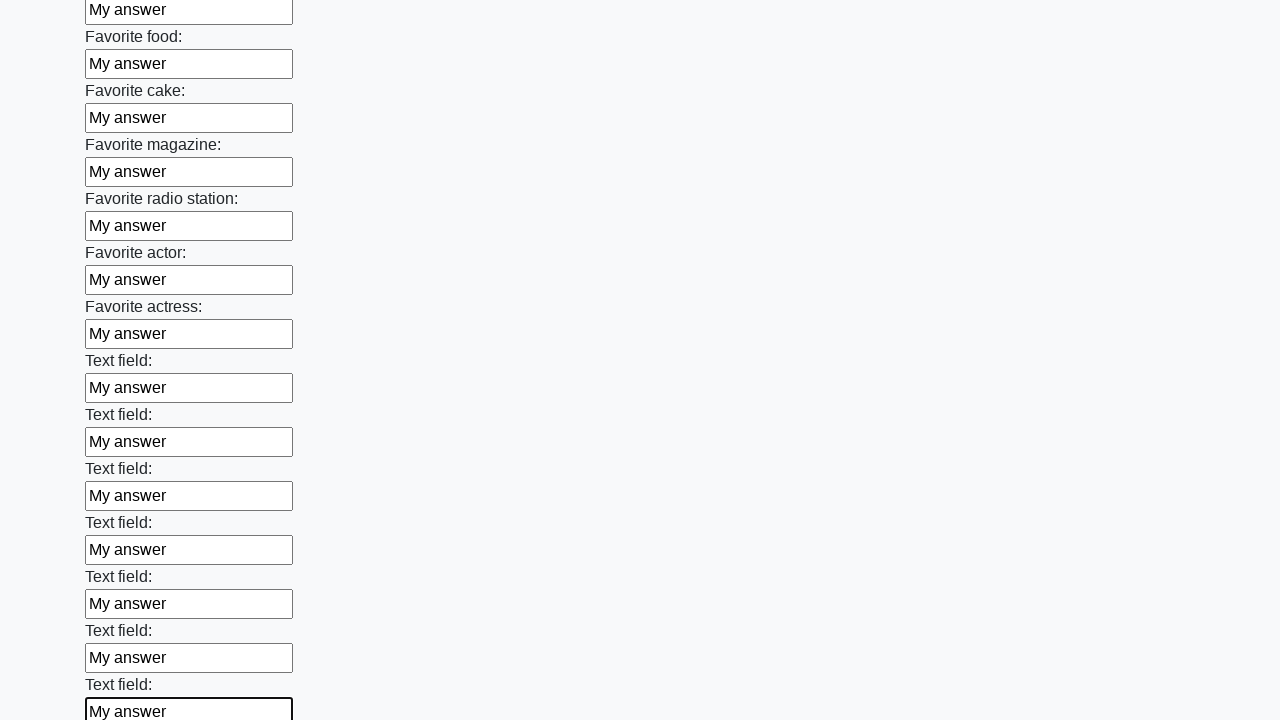

Filled an input field with 'My answer' on input >> nth=33
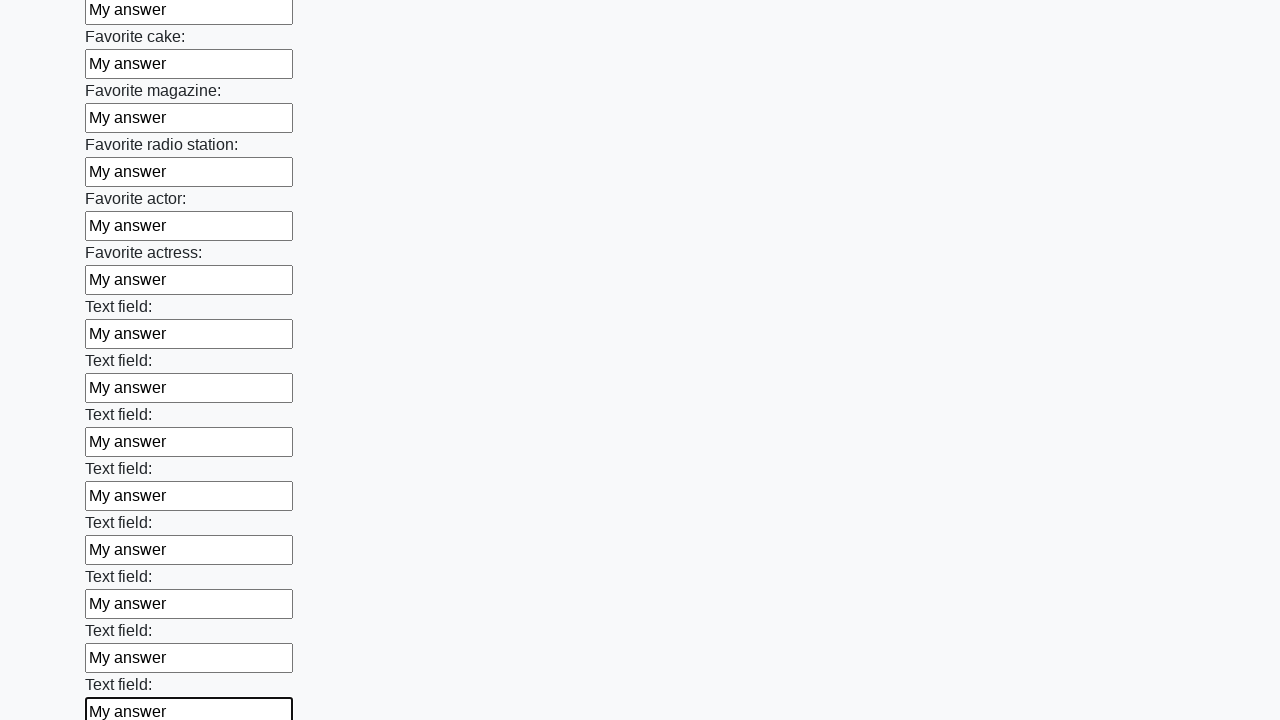

Filled an input field with 'My answer' on input >> nth=34
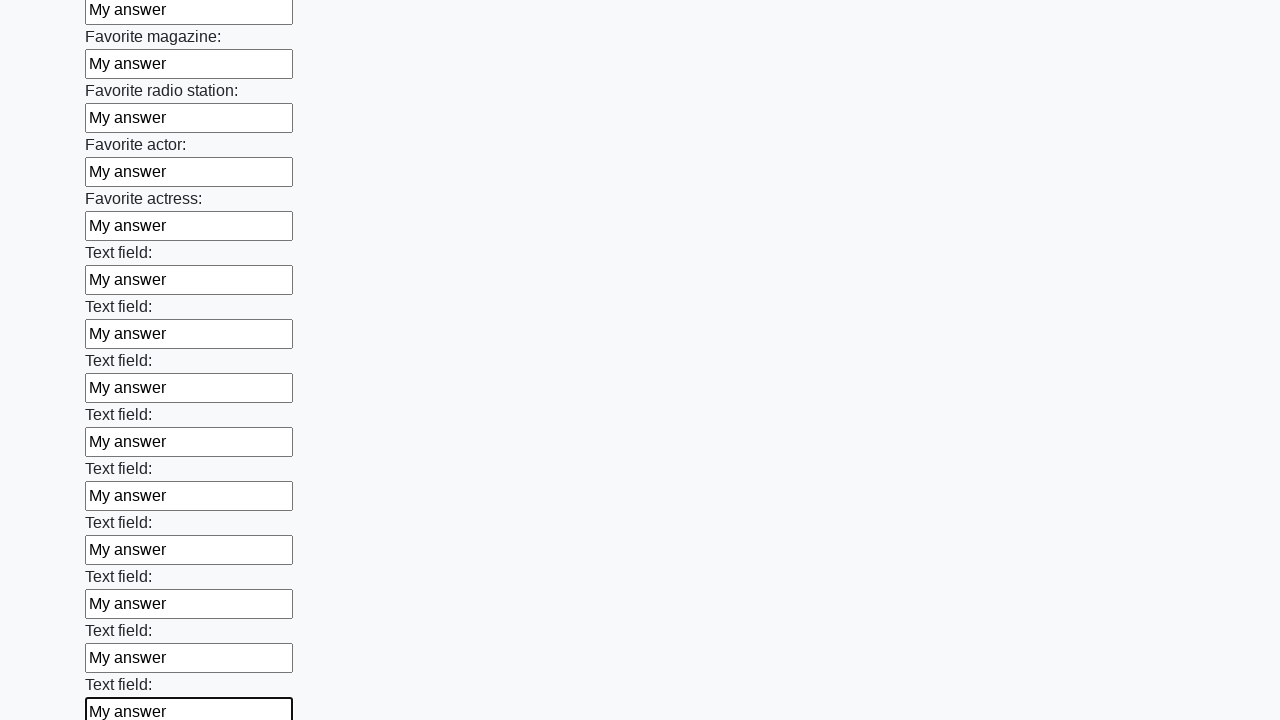

Filled an input field with 'My answer' on input >> nth=35
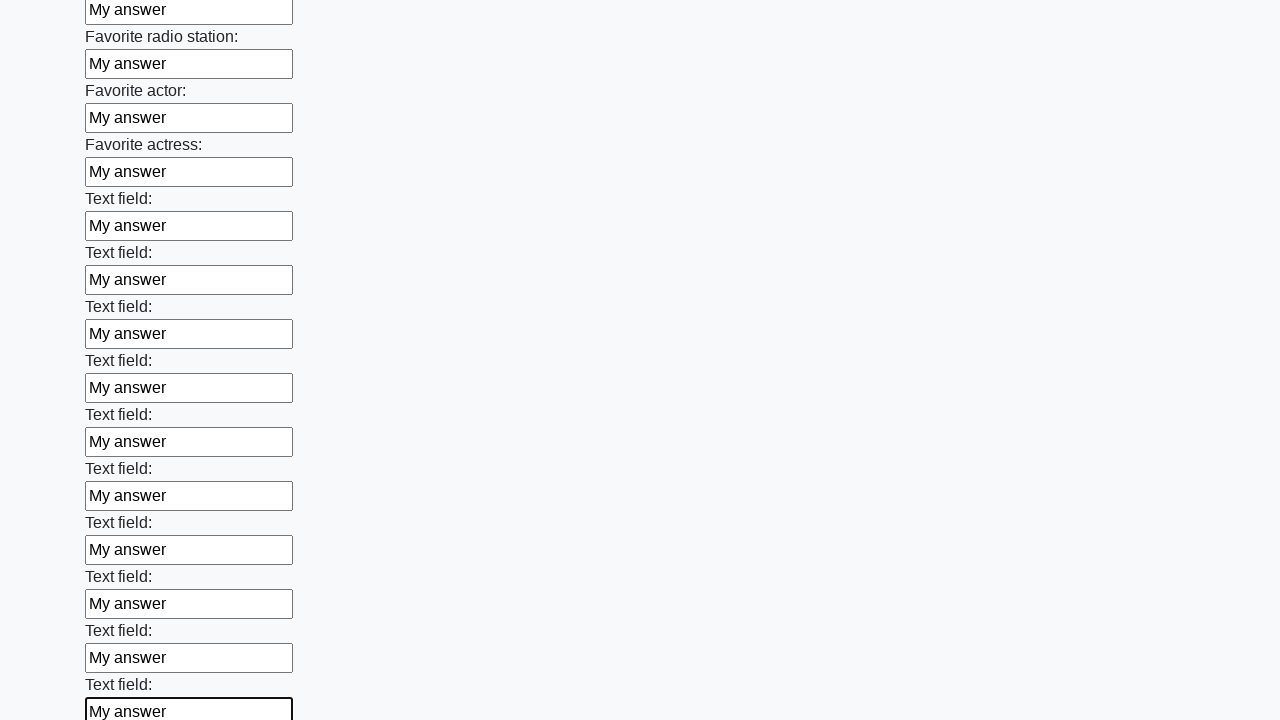

Filled an input field with 'My answer' on input >> nth=36
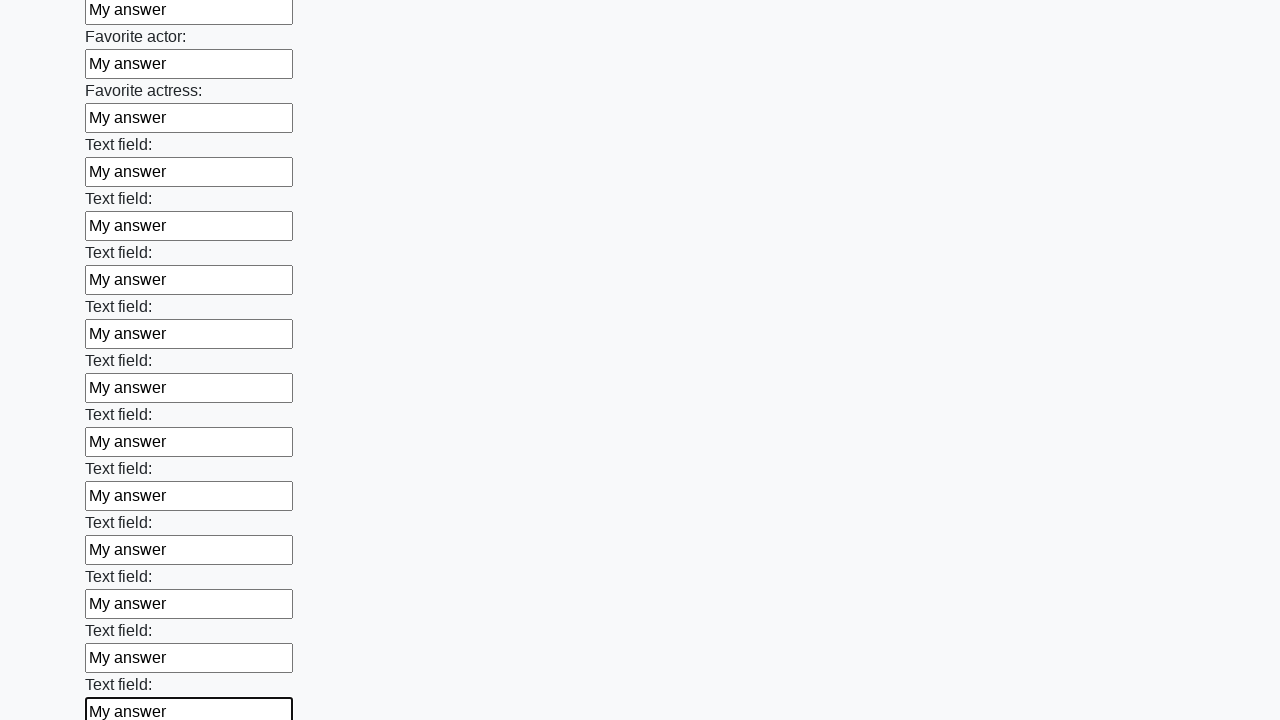

Filled an input field with 'My answer' on input >> nth=37
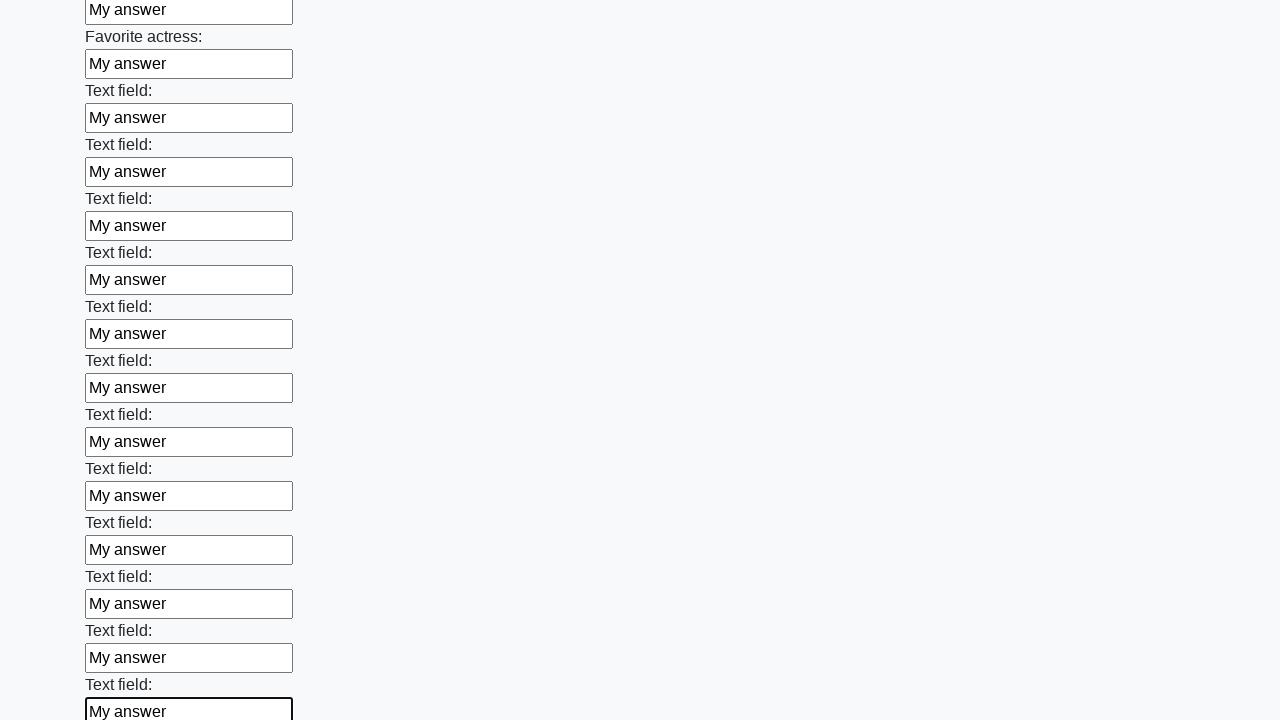

Filled an input field with 'My answer' on input >> nth=38
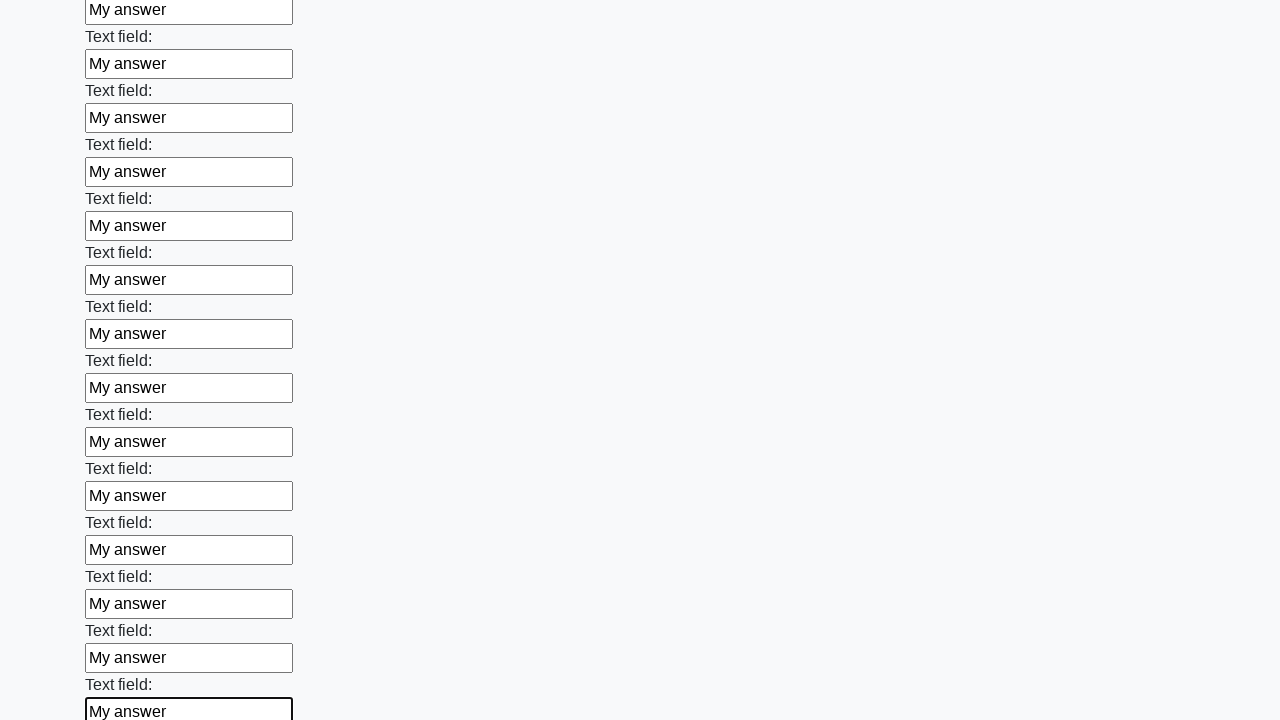

Filled an input field with 'My answer' on input >> nth=39
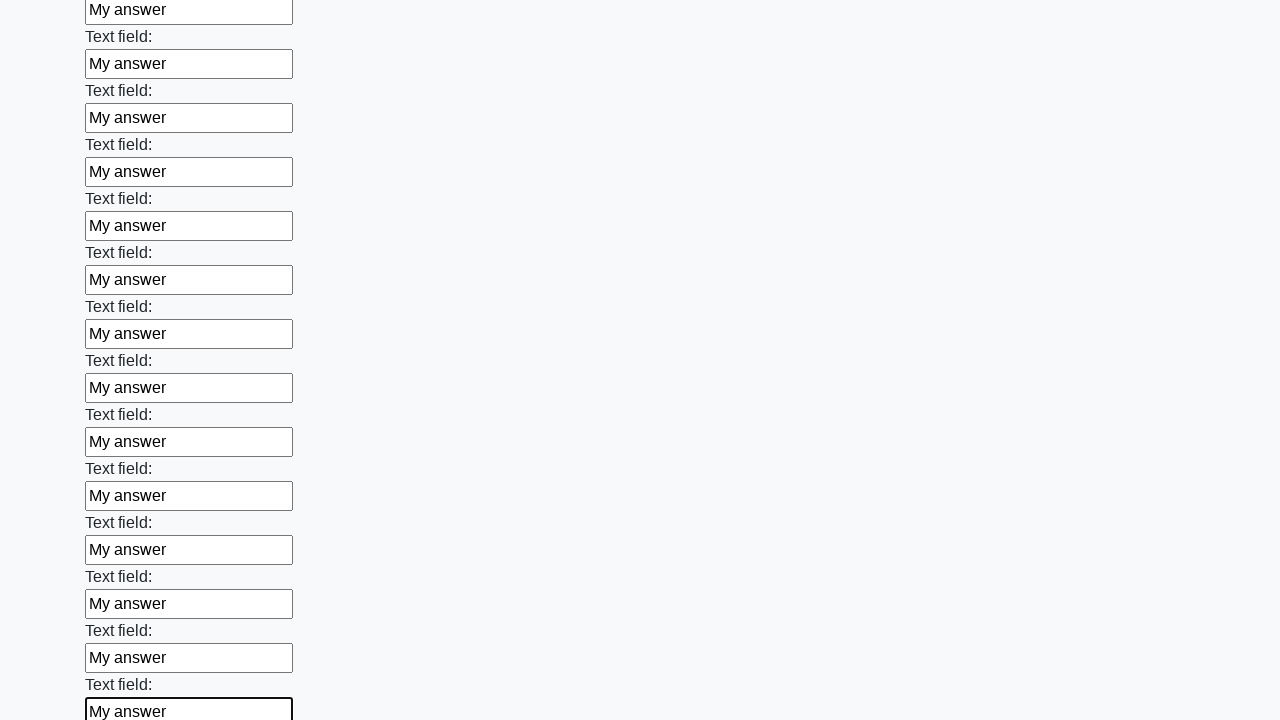

Filled an input field with 'My answer' on input >> nth=40
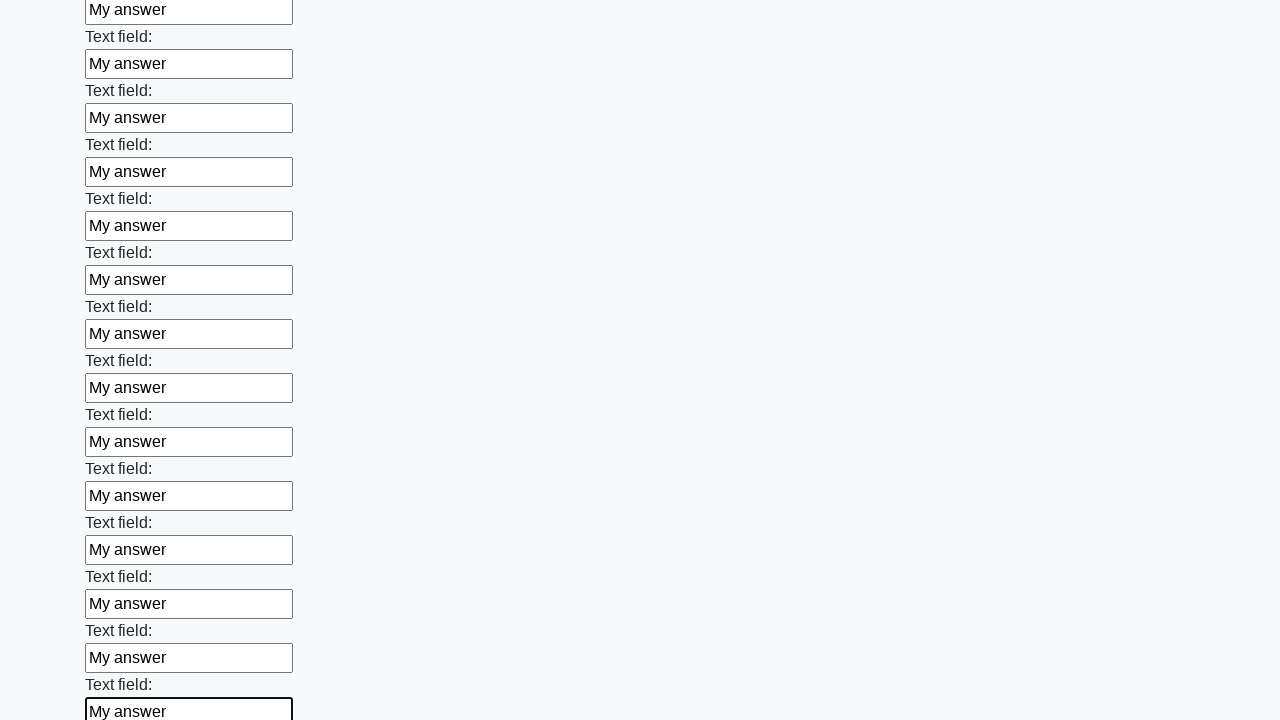

Filled an input field with 'My answer' on input >> nth=41
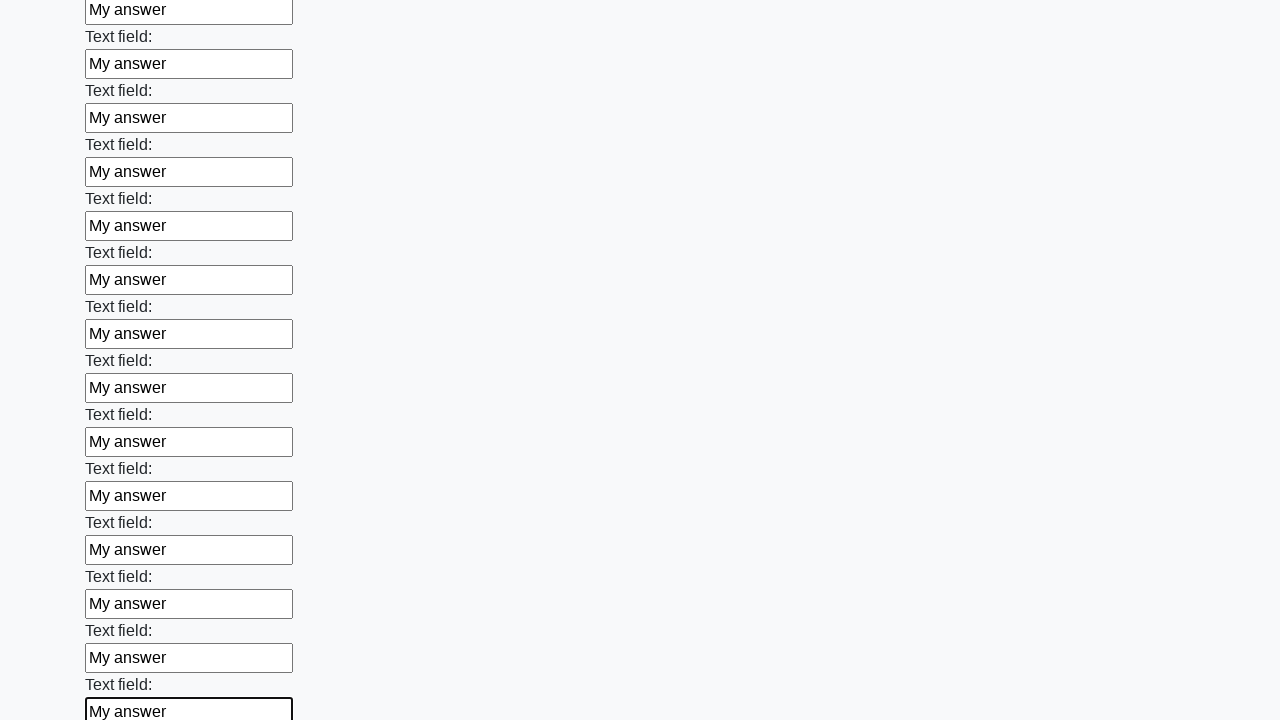

Filled an input field with 'My answer' on input >> nth=42
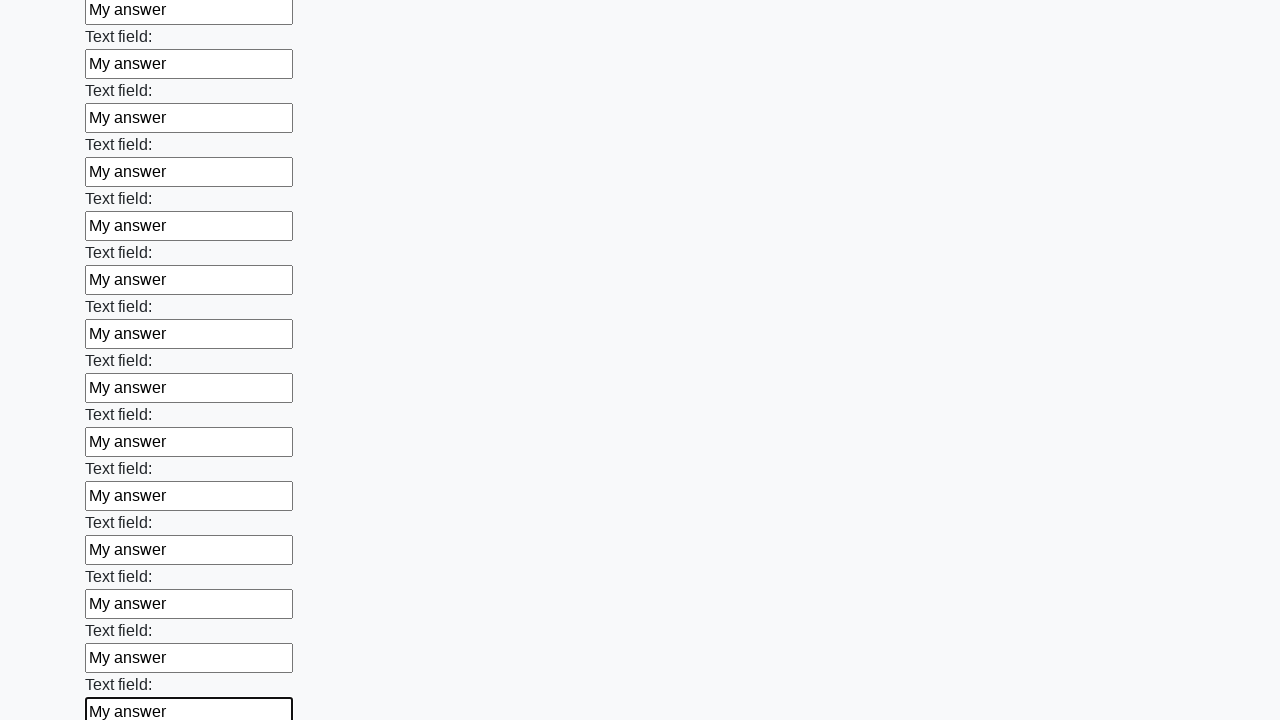

Filled an input field with 'My answer' on input >> nth=43
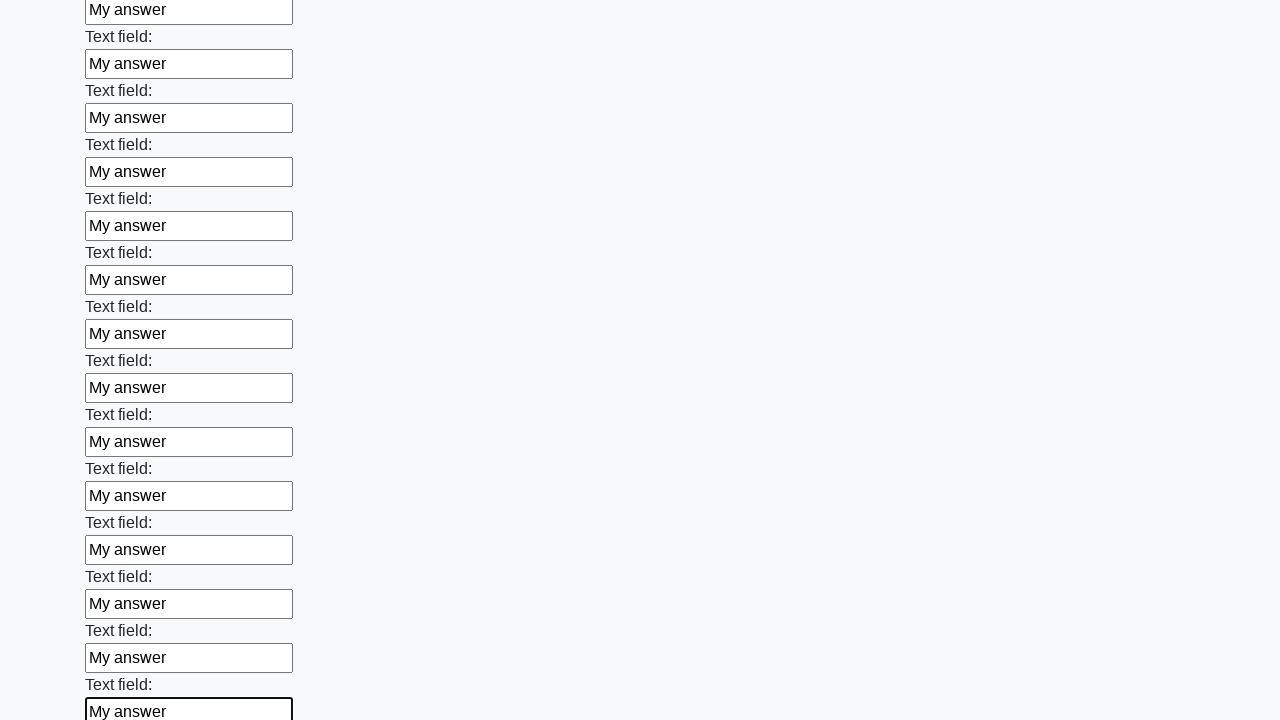

Filled an input field with 'My answer' on input >> nth=44
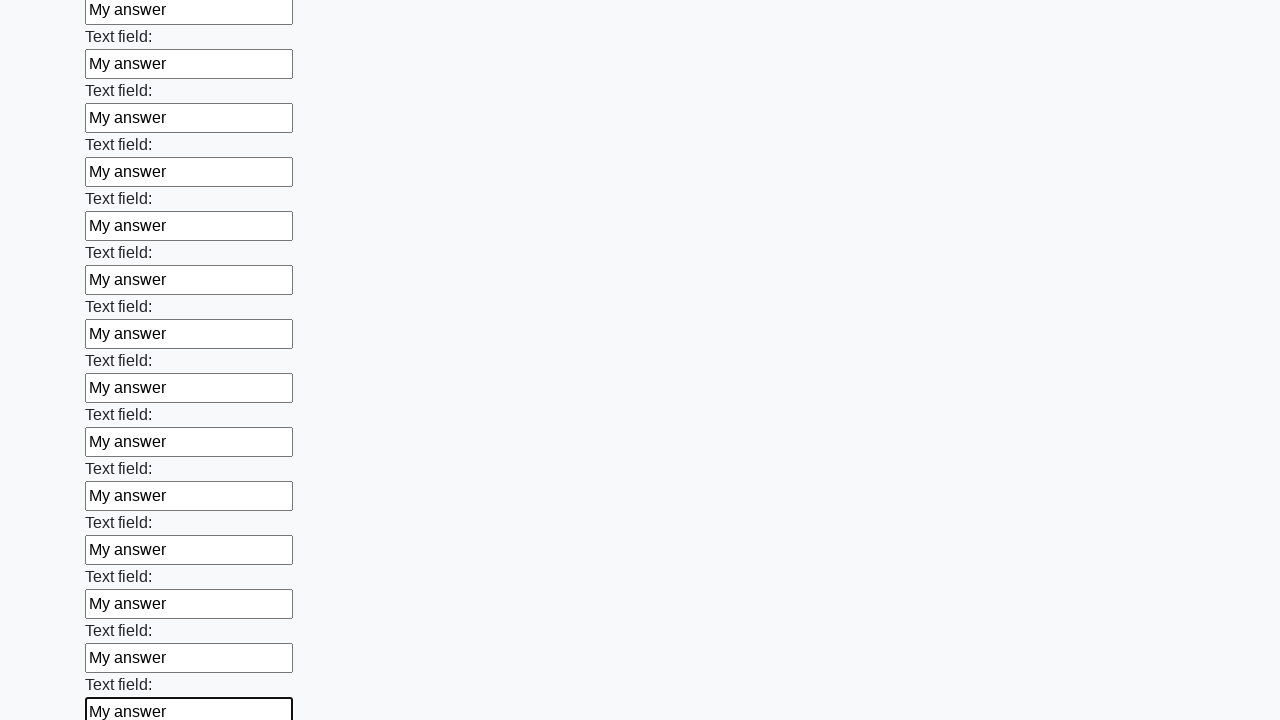

Filled an input field with 'My answer' on input >> nth=45
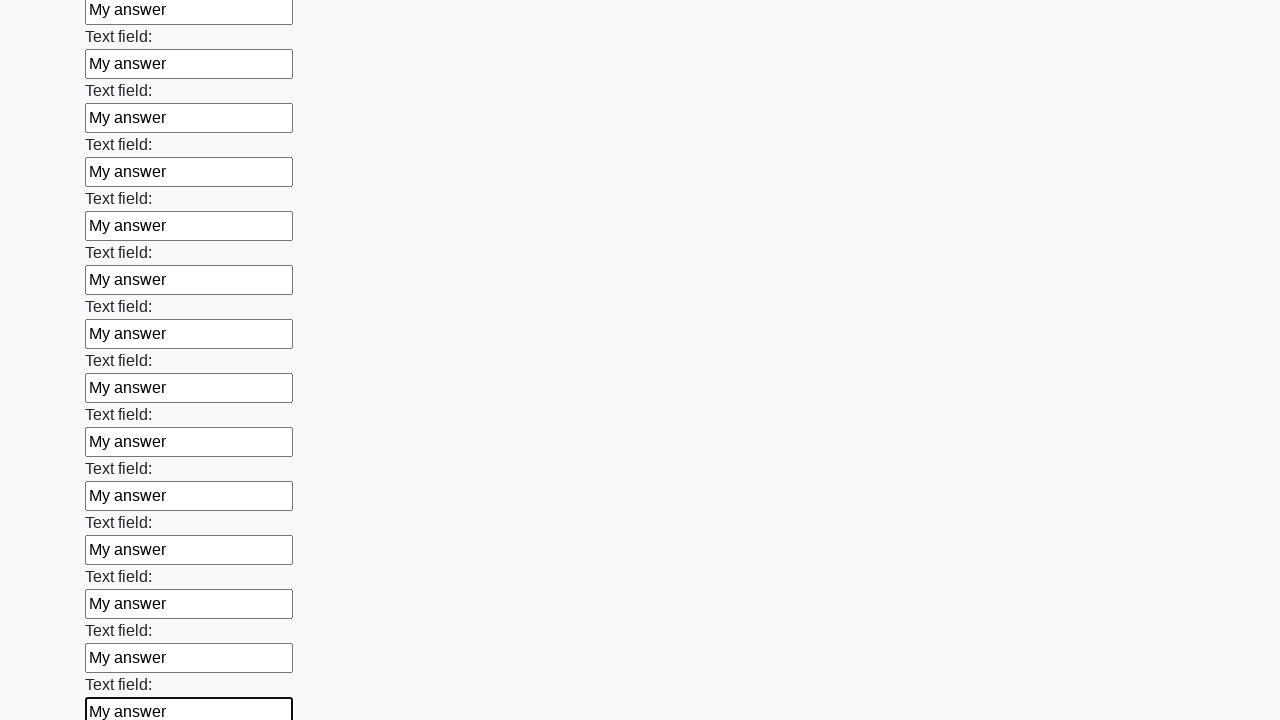

Filled an input field with 'My answer' on input >> nth=46
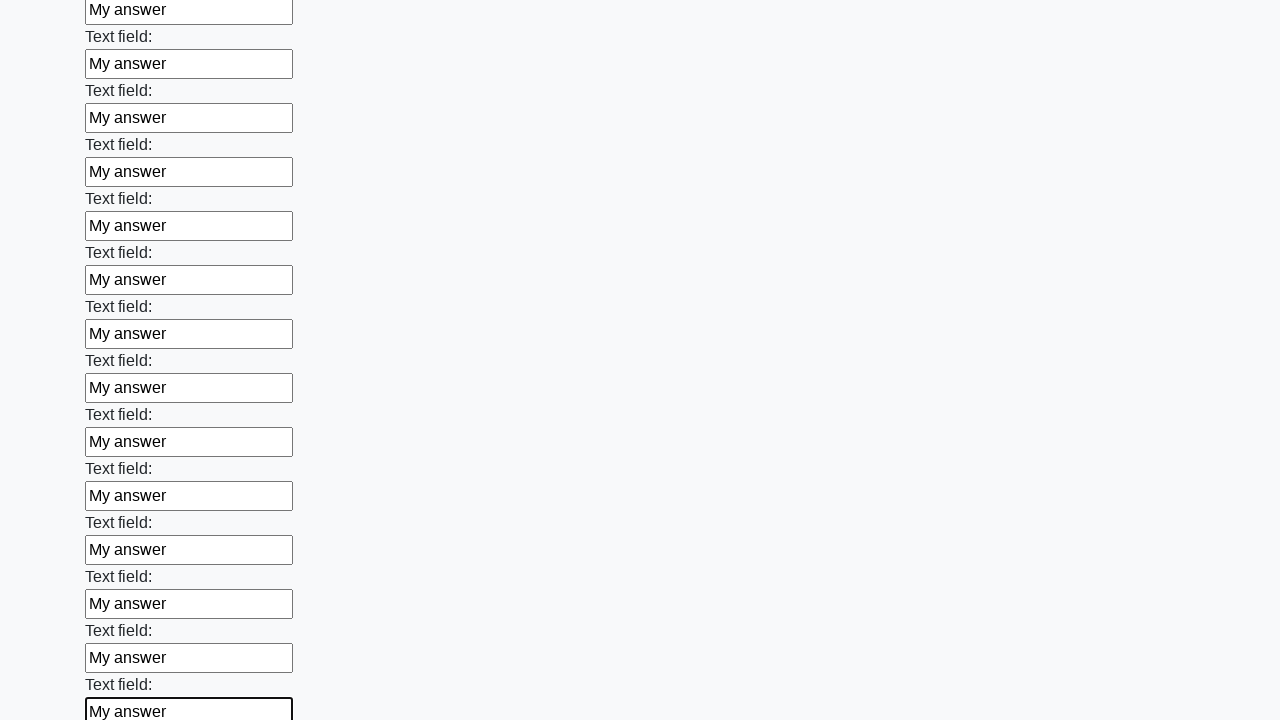

Filled an input field with 'My answer' on input >> nth=47
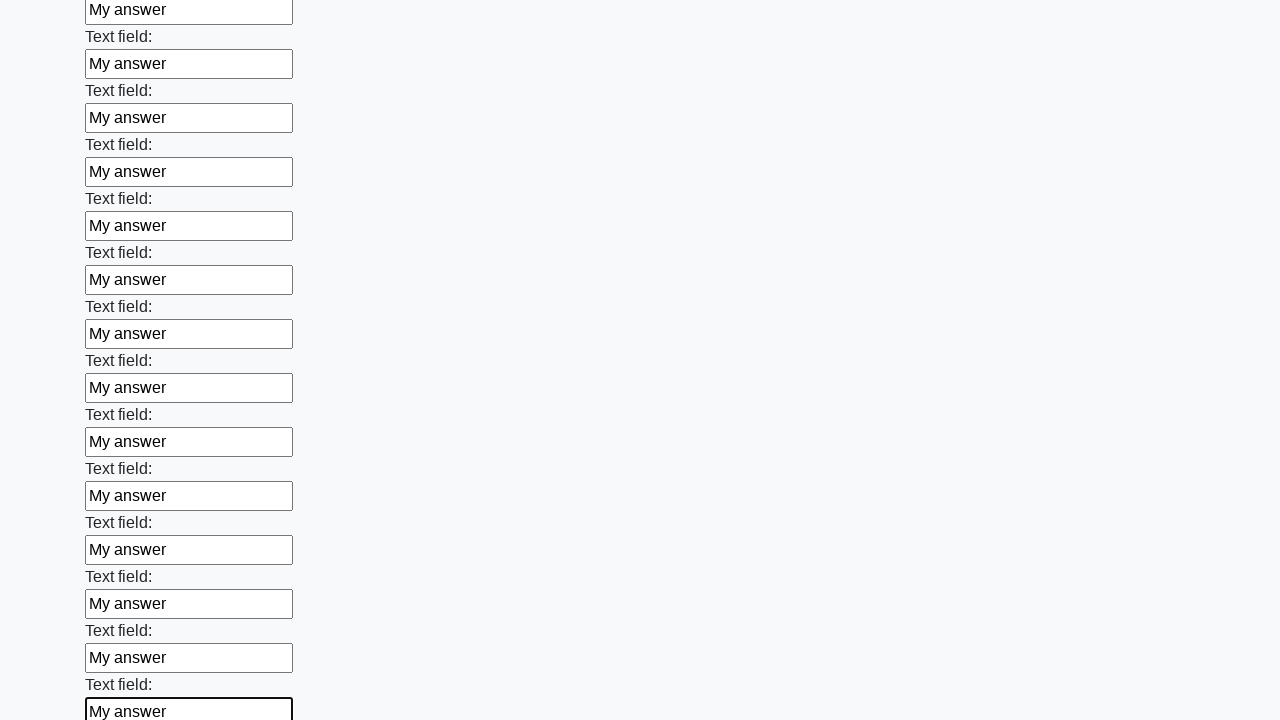

Filled an input field with 'My answer' on input >> nth=48
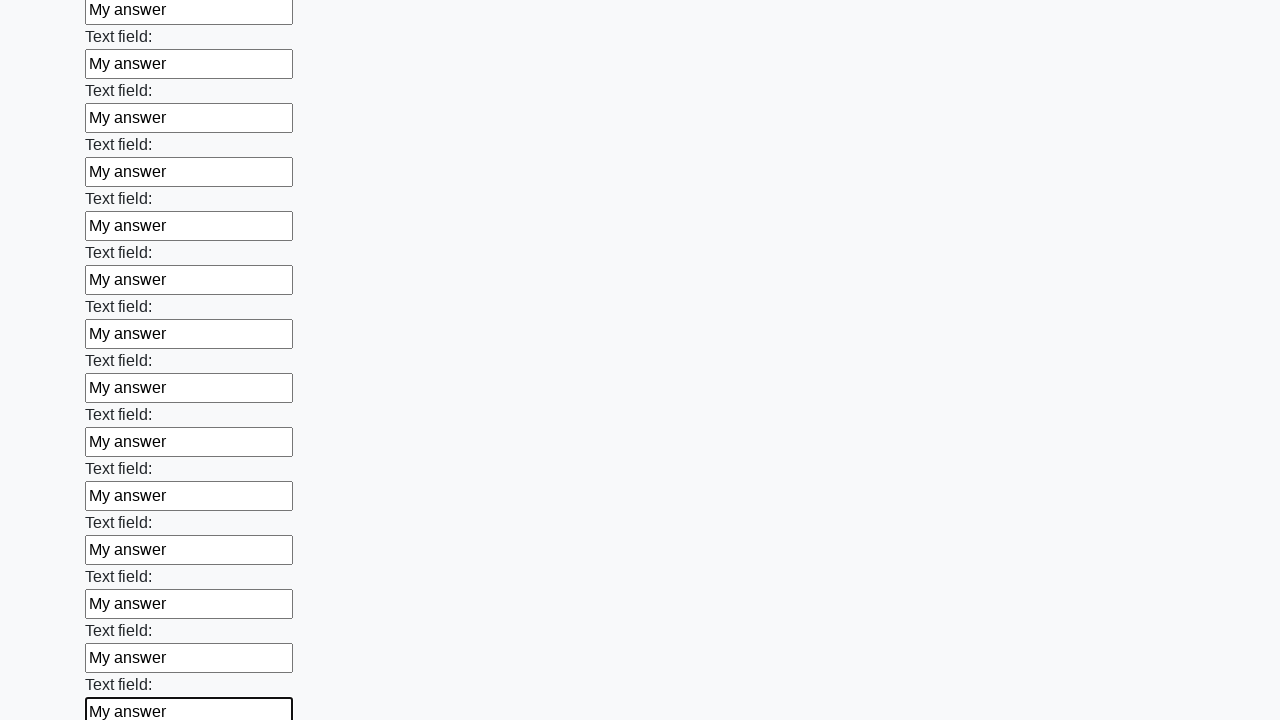

Filled an input field with 'My answer' on input >> nth=49
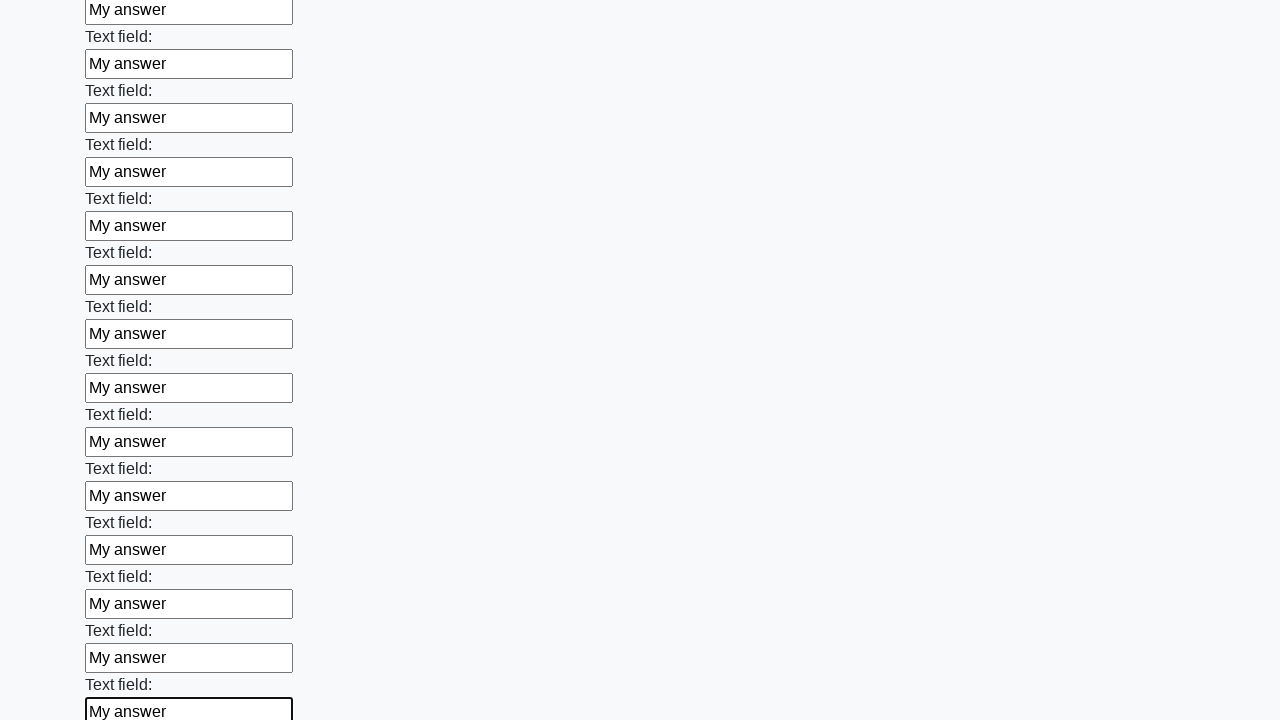

Filled an input field with 'My answer' on input >> nth=50
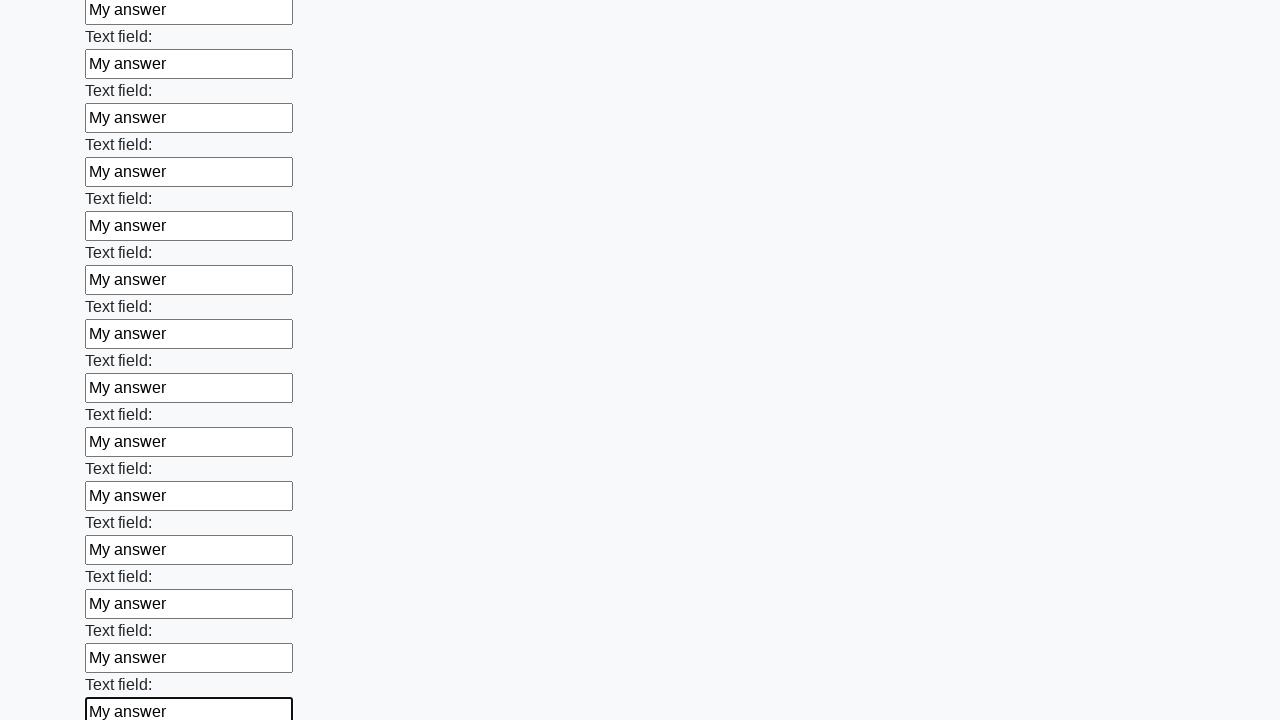

Filled an input field with 'My answer' on input >> nth=51
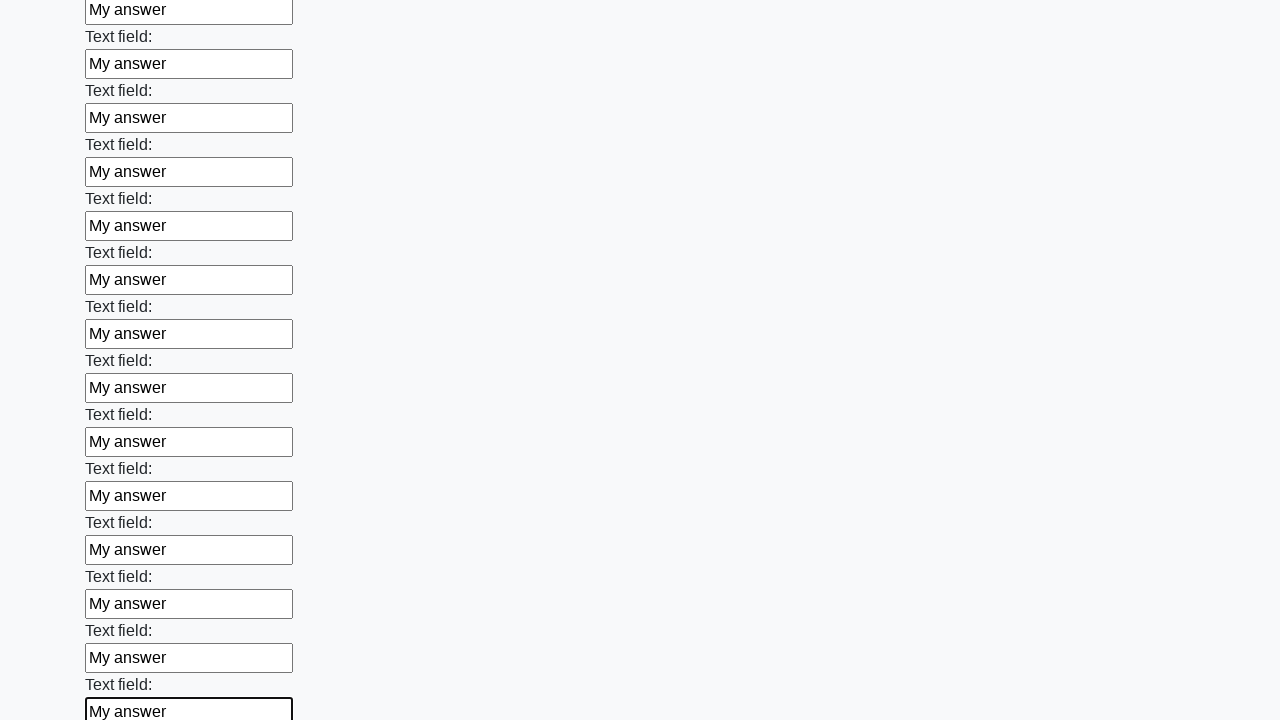

Filled an input field with 'My answer' on input >> nth=52
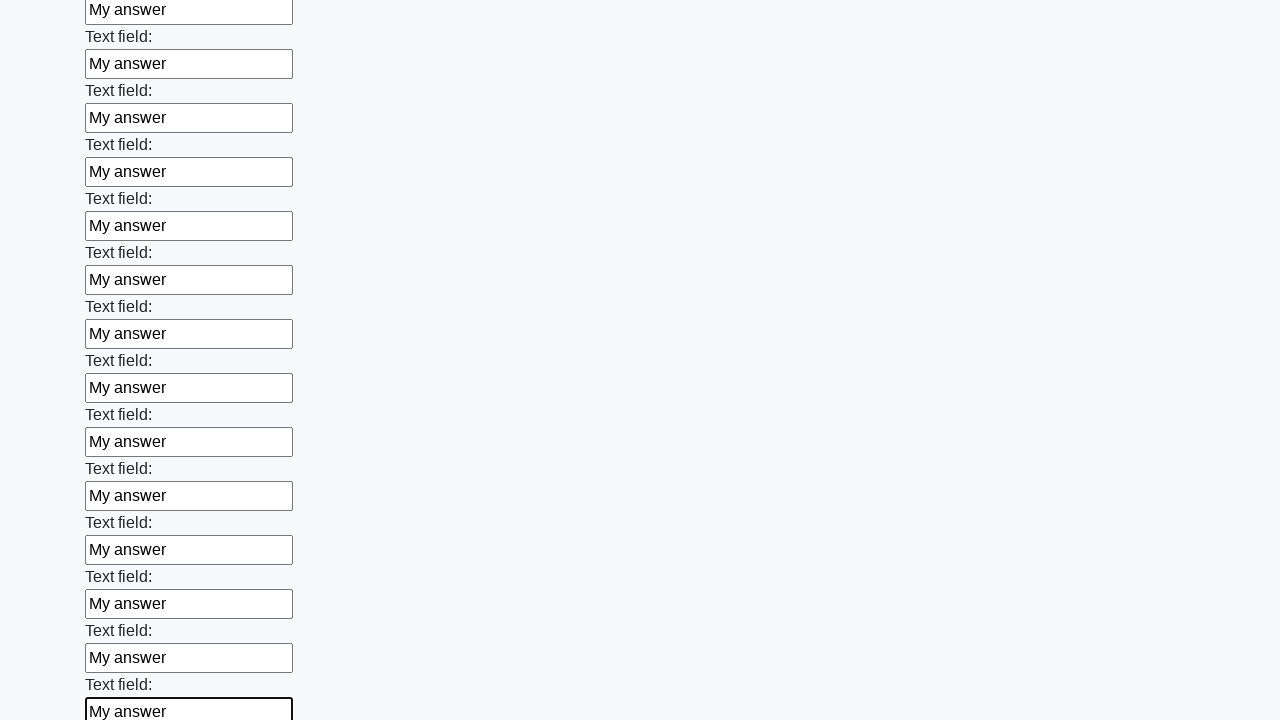

Filled an input field with 'My answer' on input >> nth=53
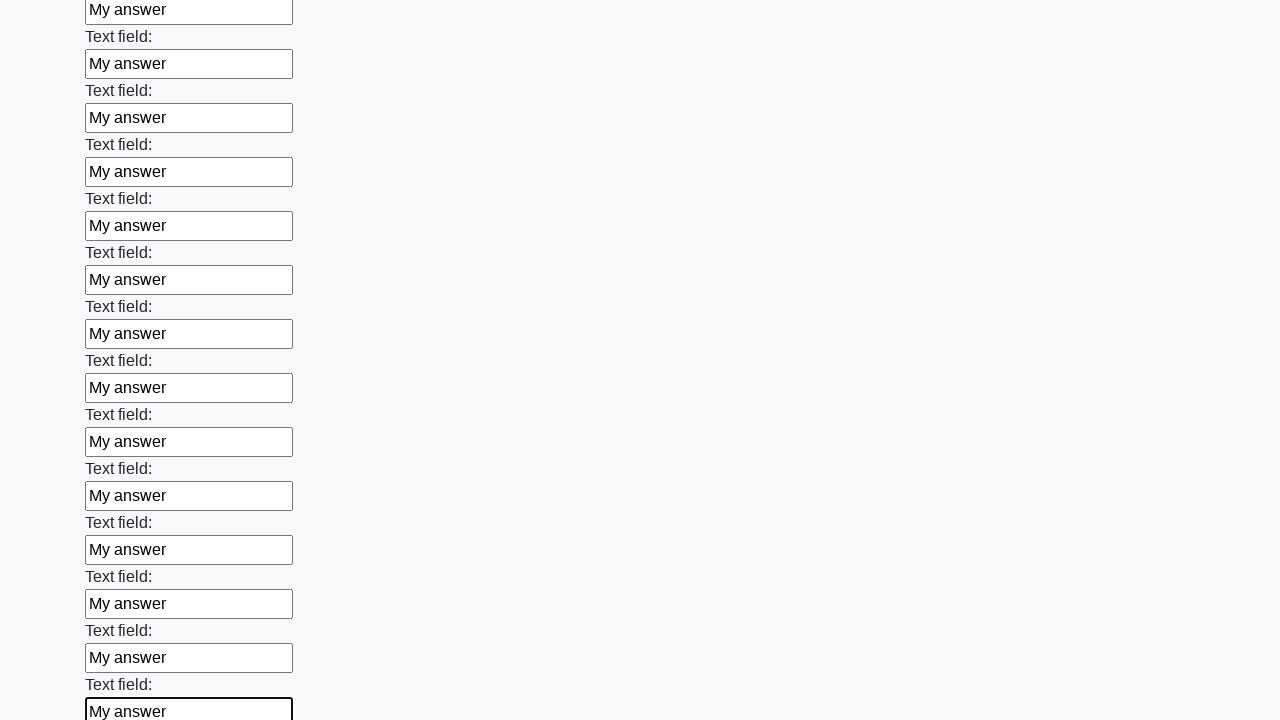

Filled an input field with 'My answer' on input >> nth=54
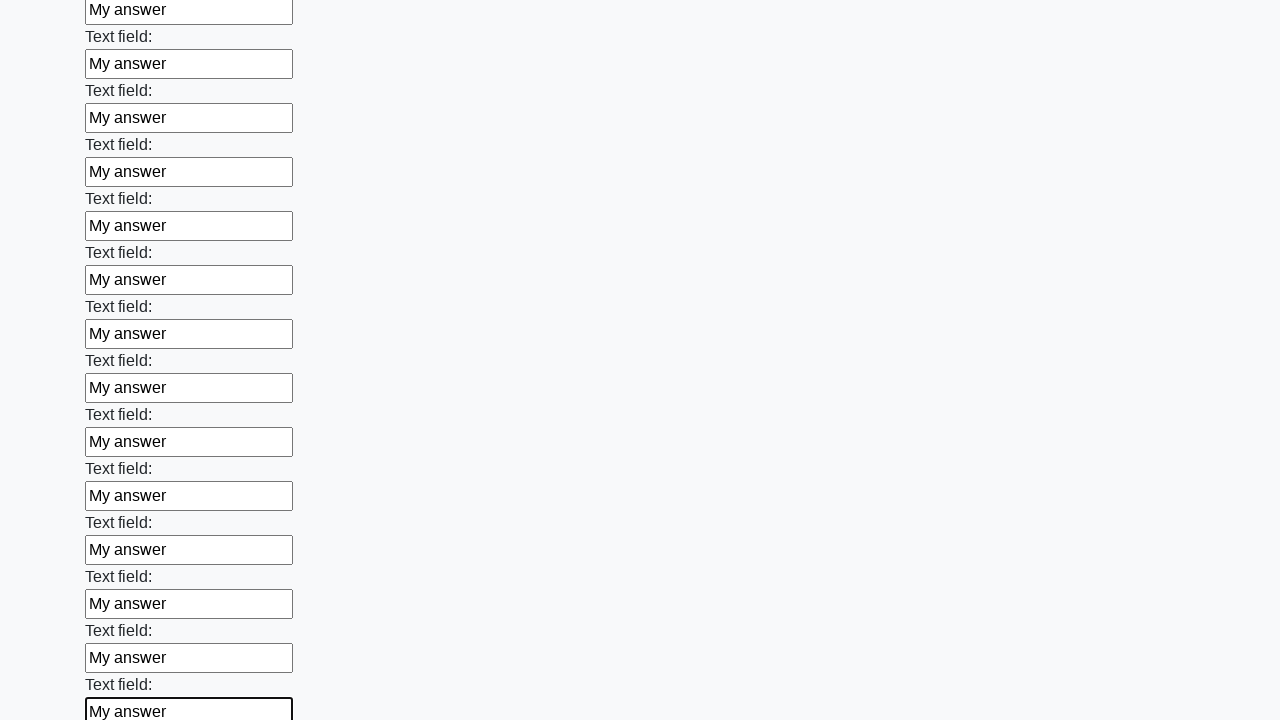

Filled an input field with 'My answer' on input >> nth=55
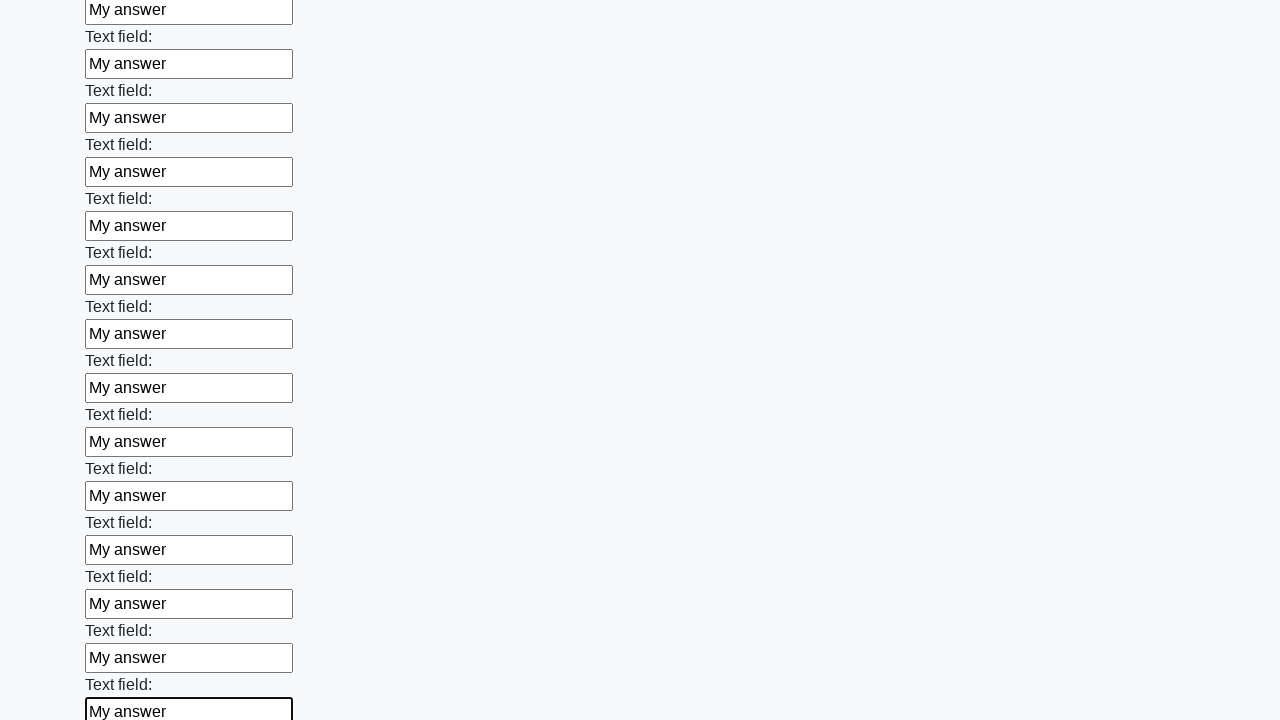

Filled an input field with 'My answer' on input >> nth=56
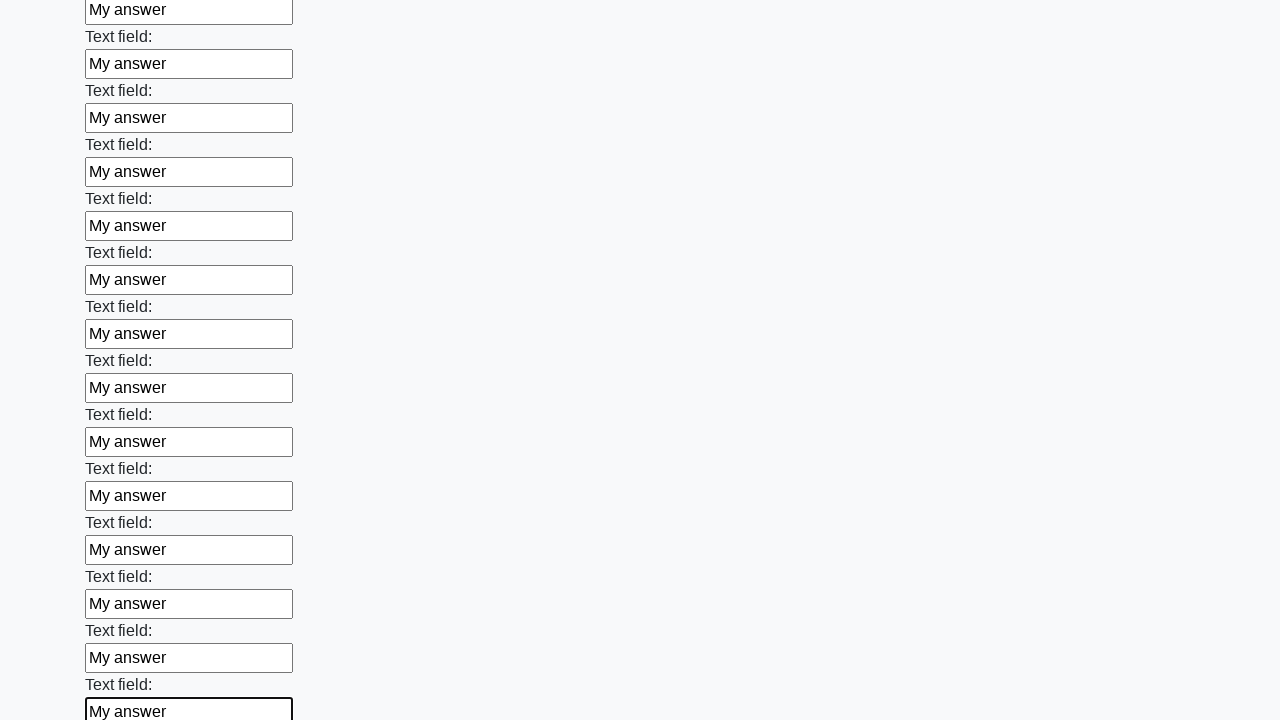

Filled an input field with 'My answer' on input >> nth=57
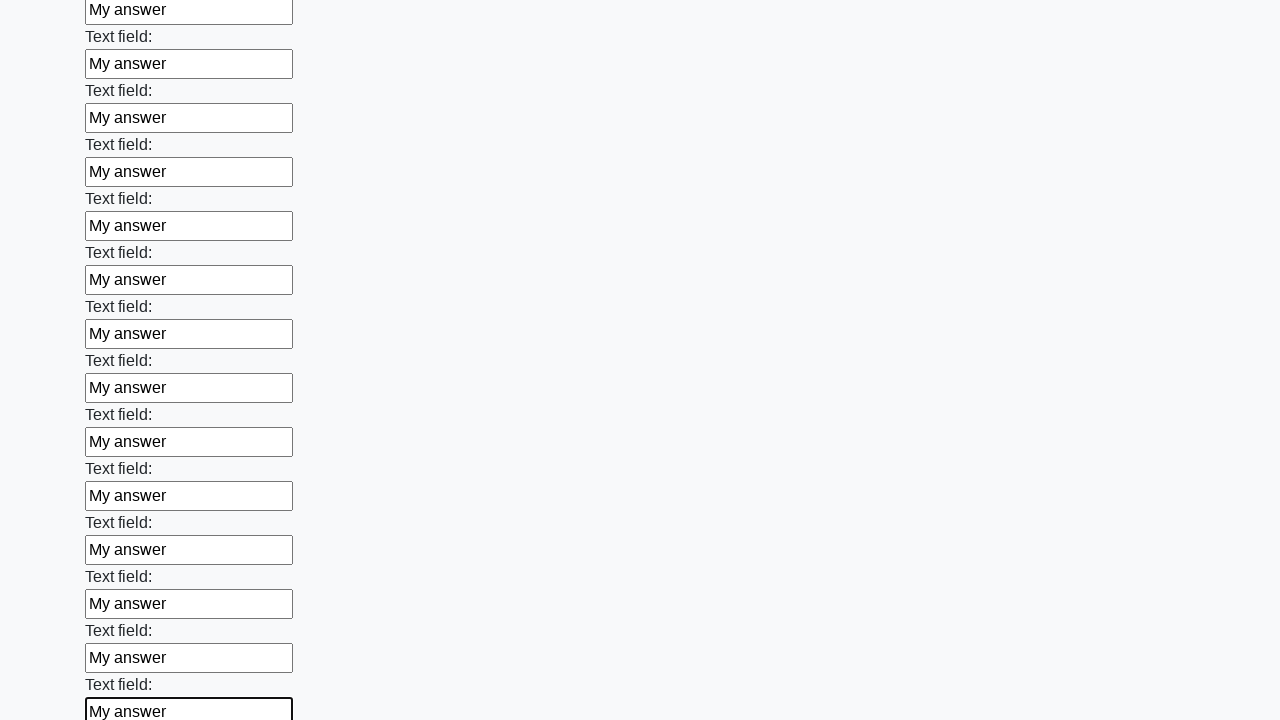

Filled an input field with 'My answer' on input >> nth=58
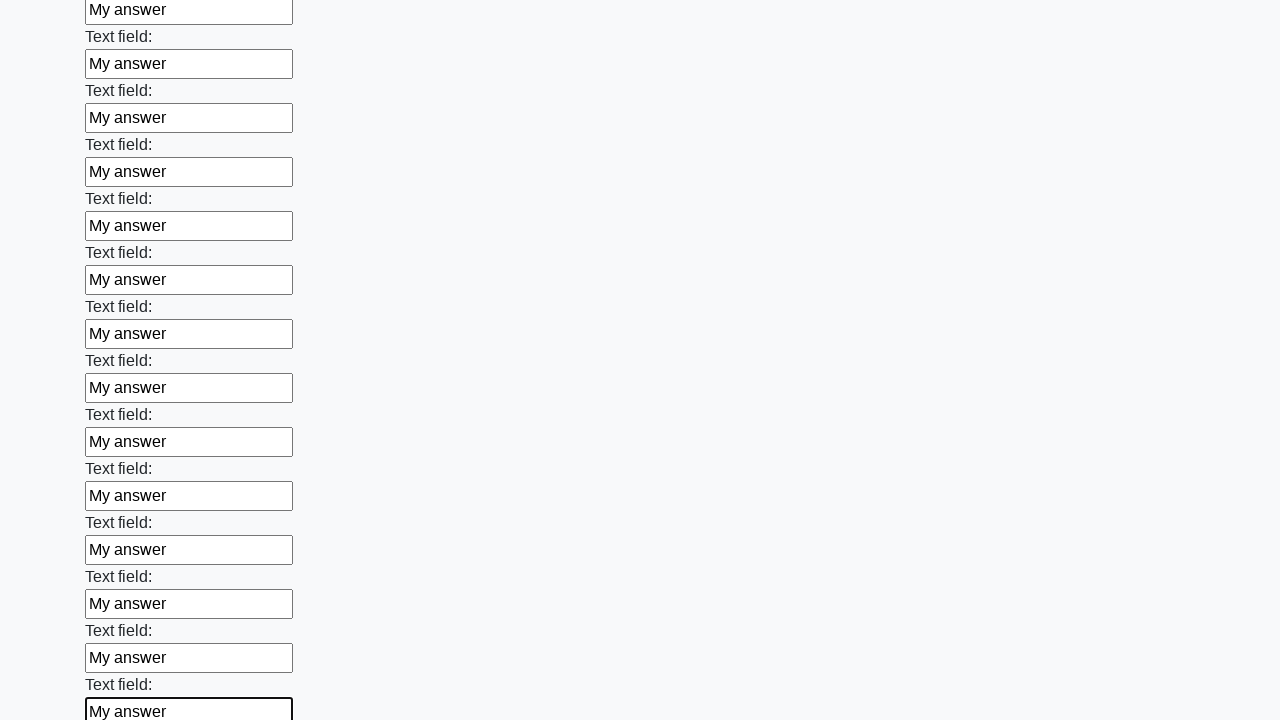

Filled an input field with 'My answer' on input >> nth=59
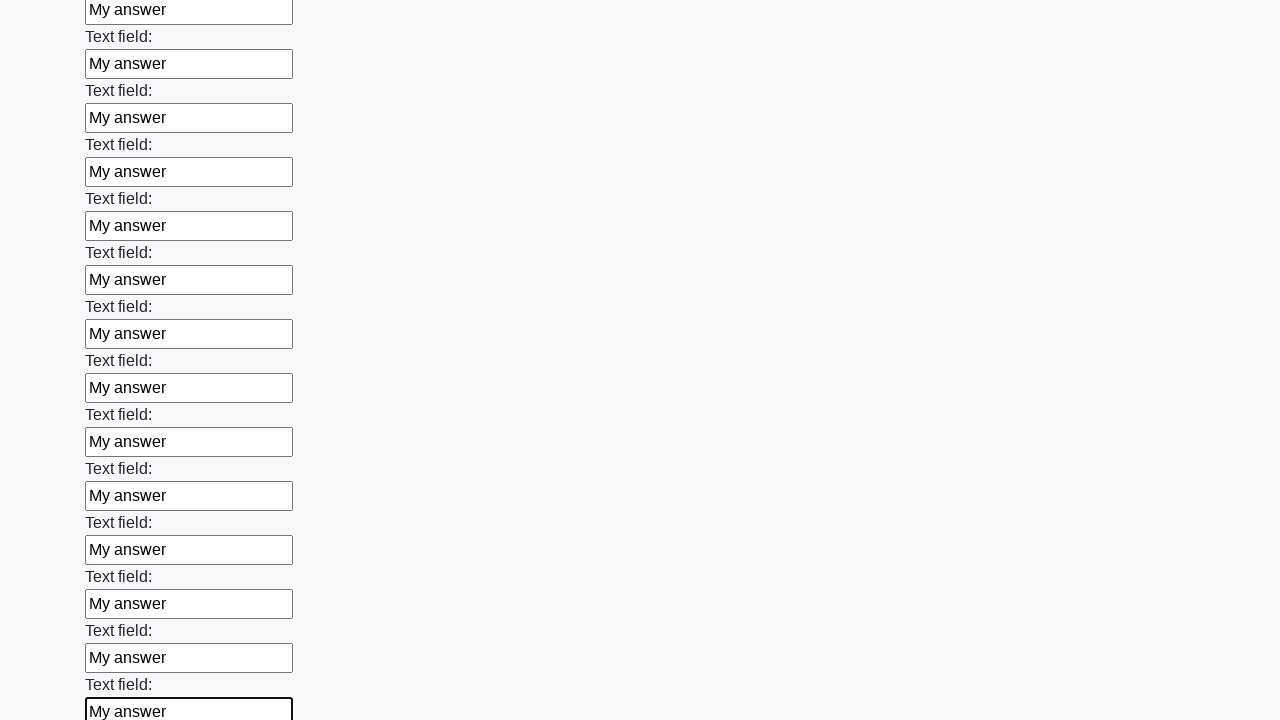

Filled an input field with 'My answer' on input >> nth=60
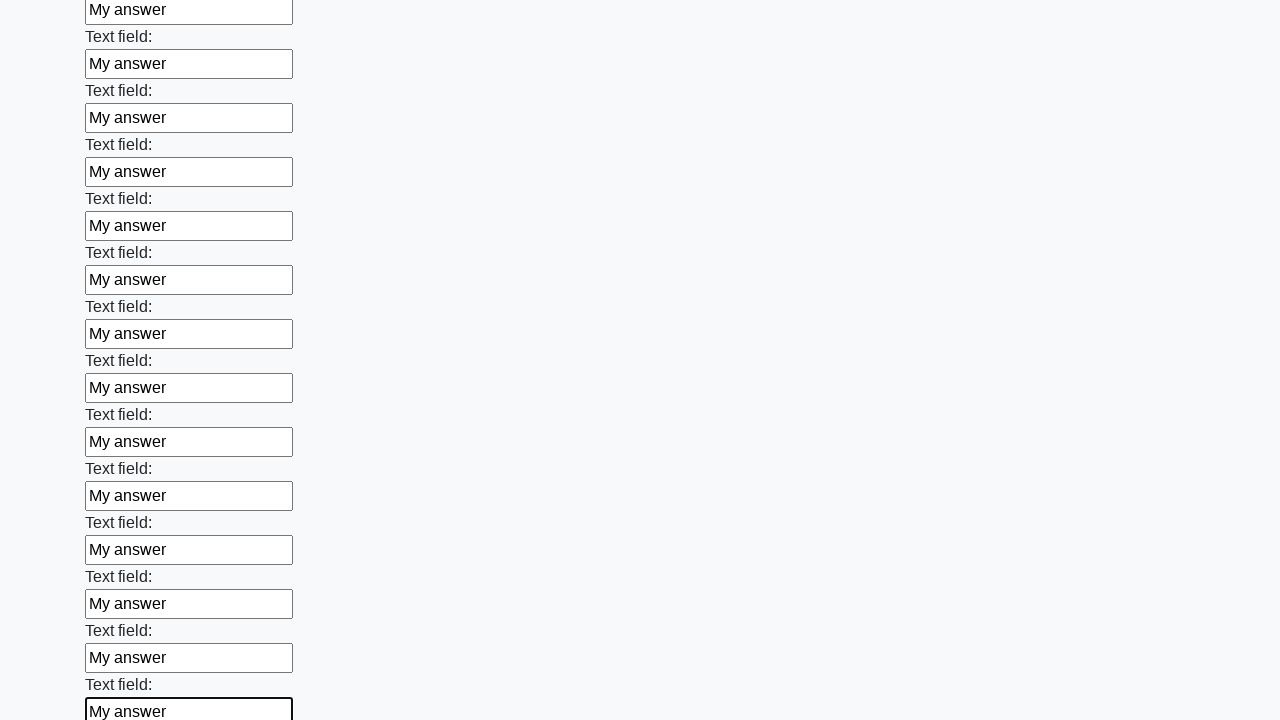

Filled an input field with 'My answer' on input >> nth=61
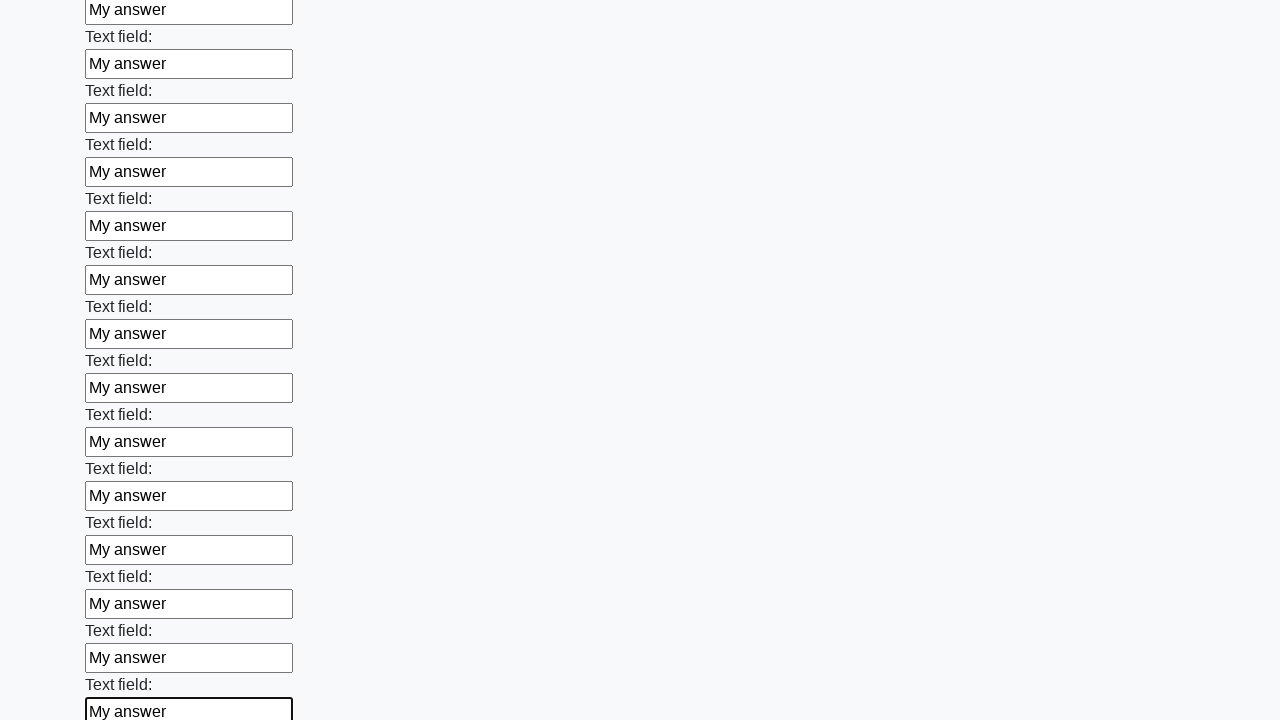

Filled an input field with 'My answer' on input >> nth=62
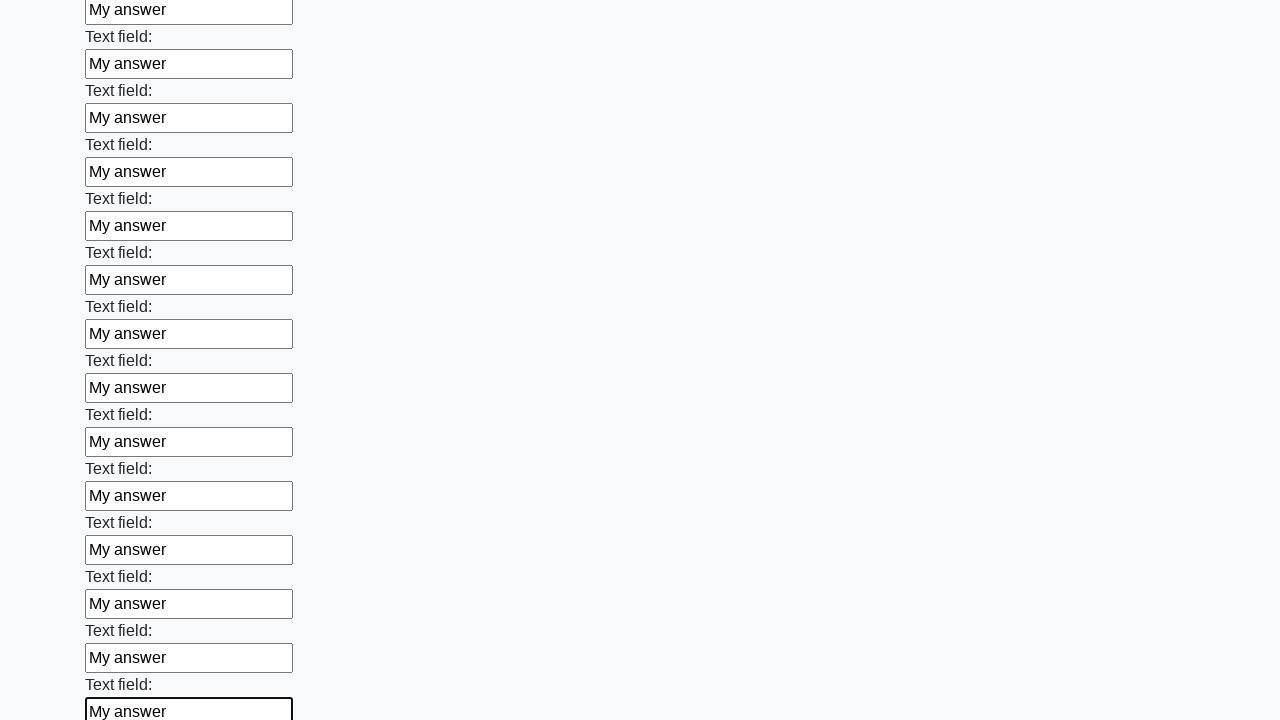

Filled an input field with 'My answer' on input >> nth=63
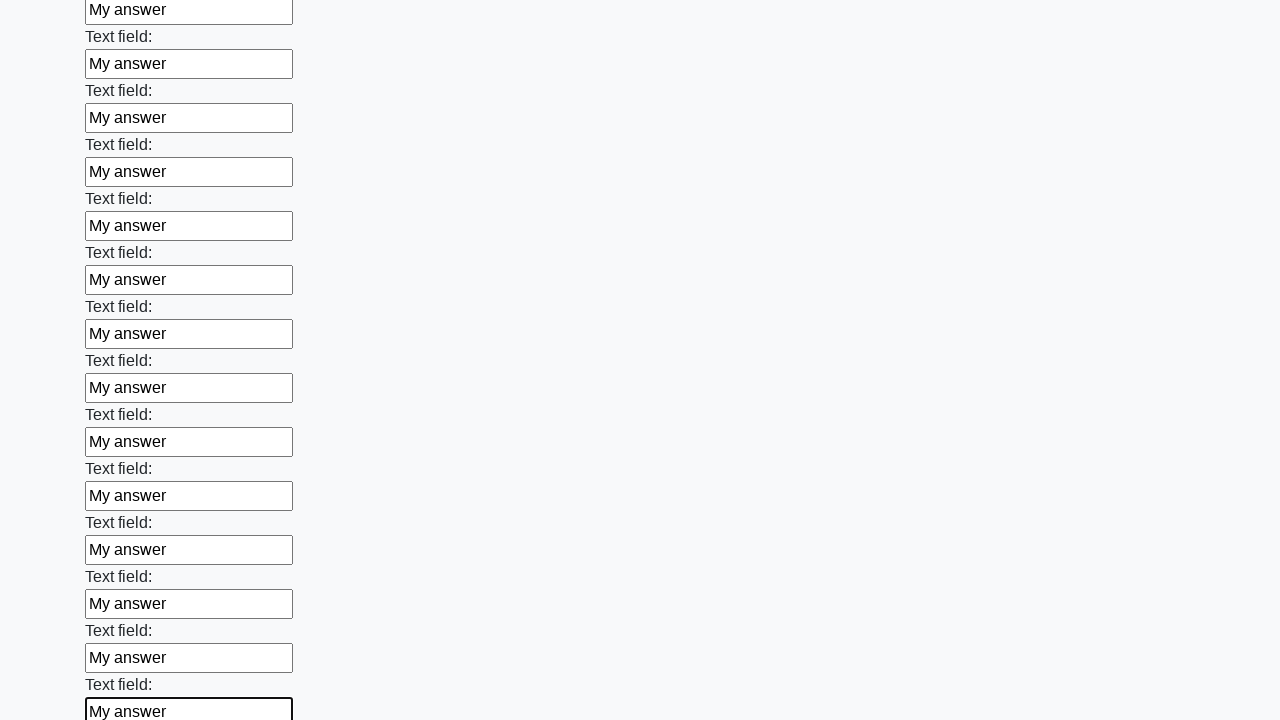

Filled an input field with 'My answer' on input >> nth=64
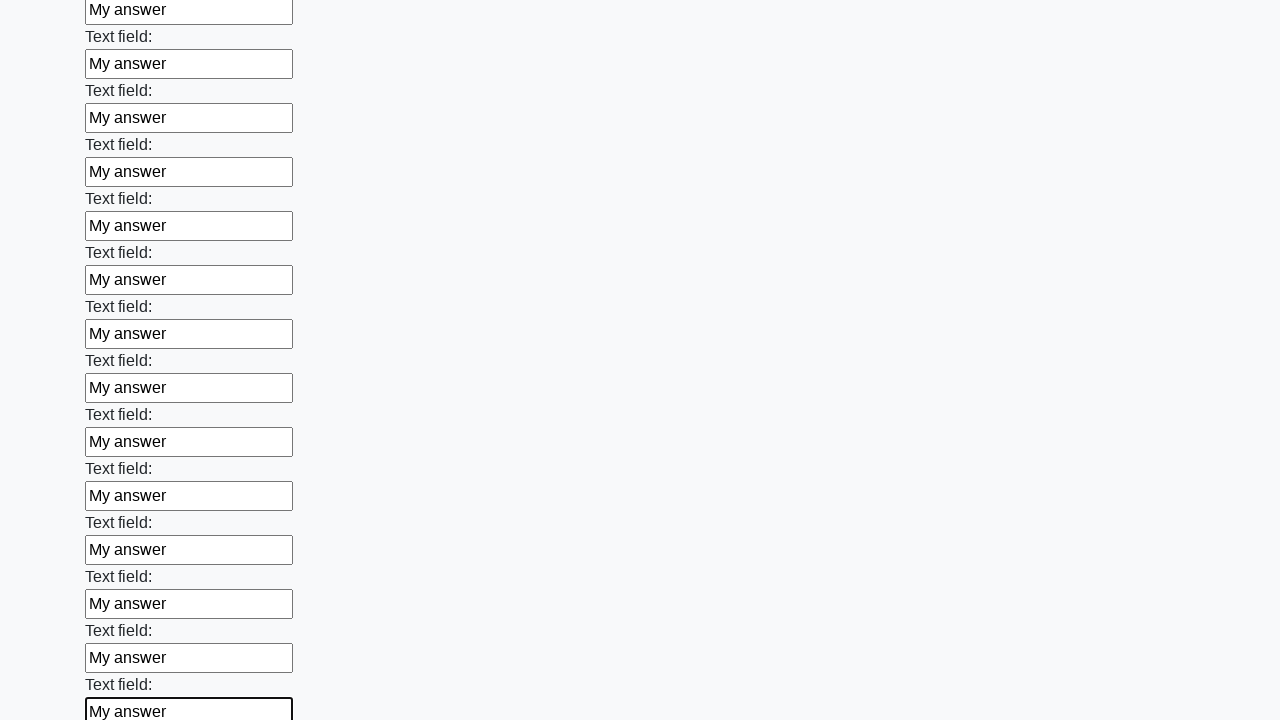

Filled an input field with 'My answer' on input >> nth=65
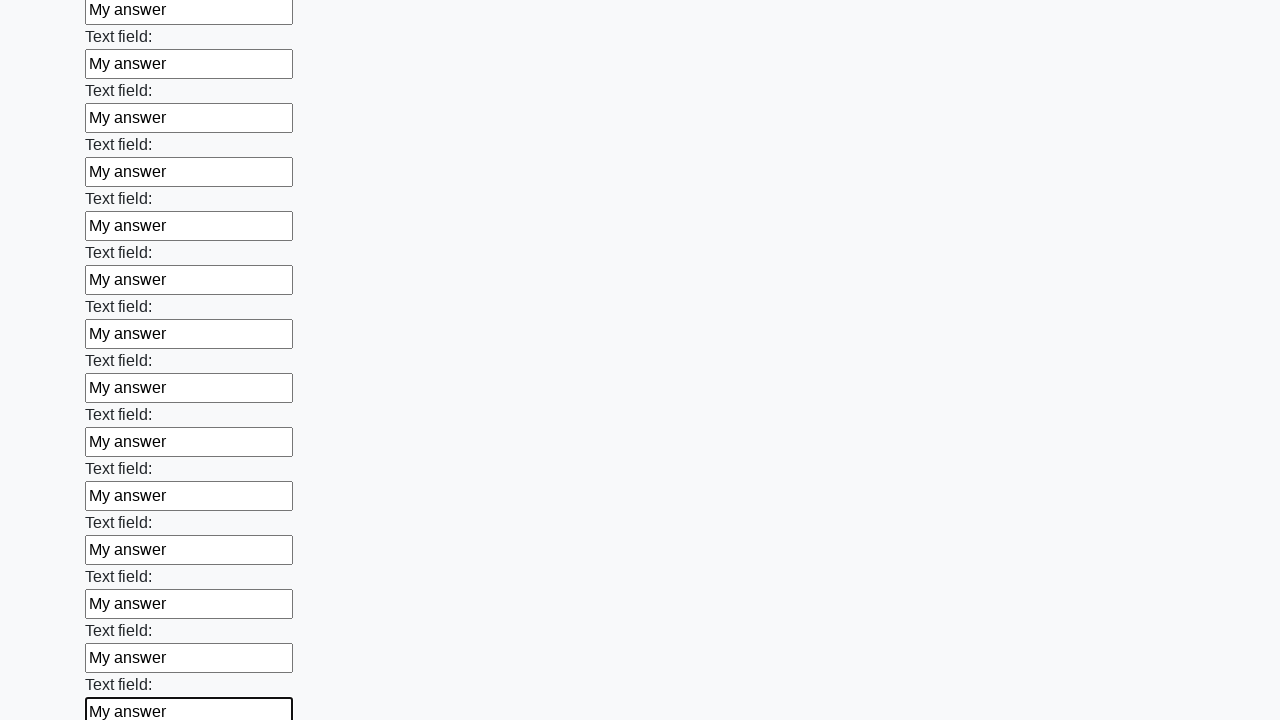

Filled an input field with 'My answer' on input >> nth=66
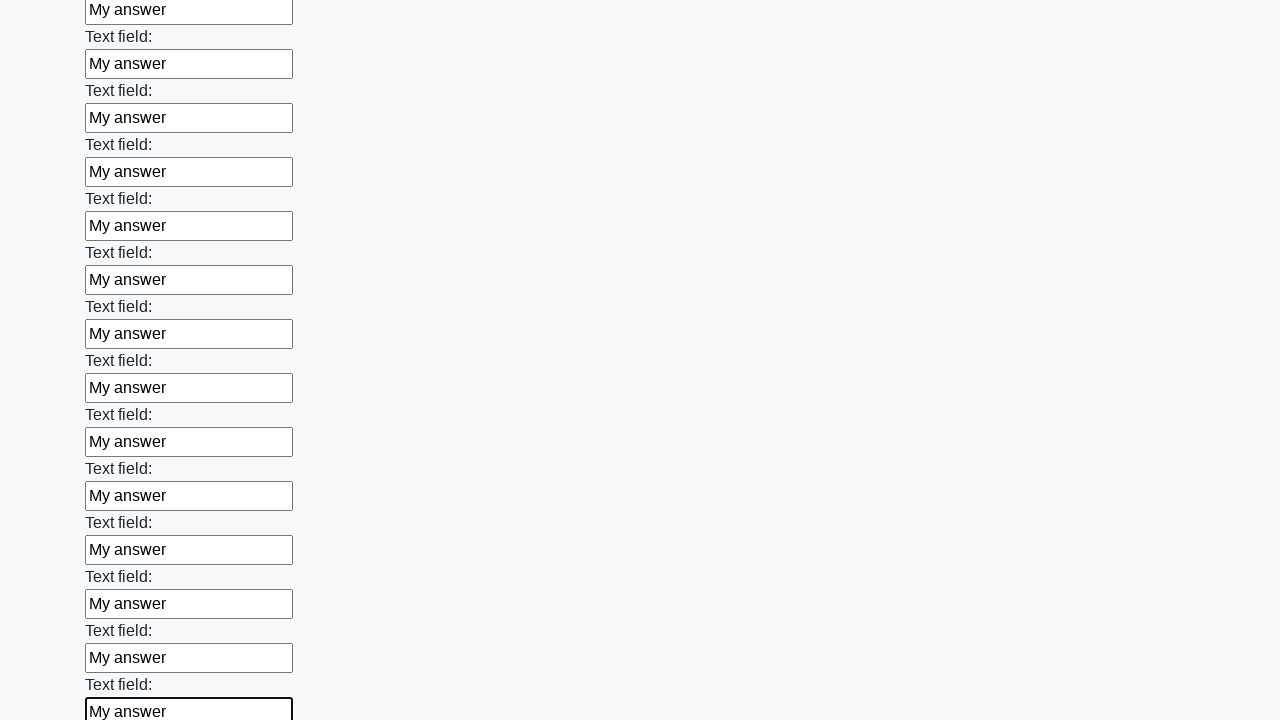

Filled an input field with 'My answer' on input >> nth=67
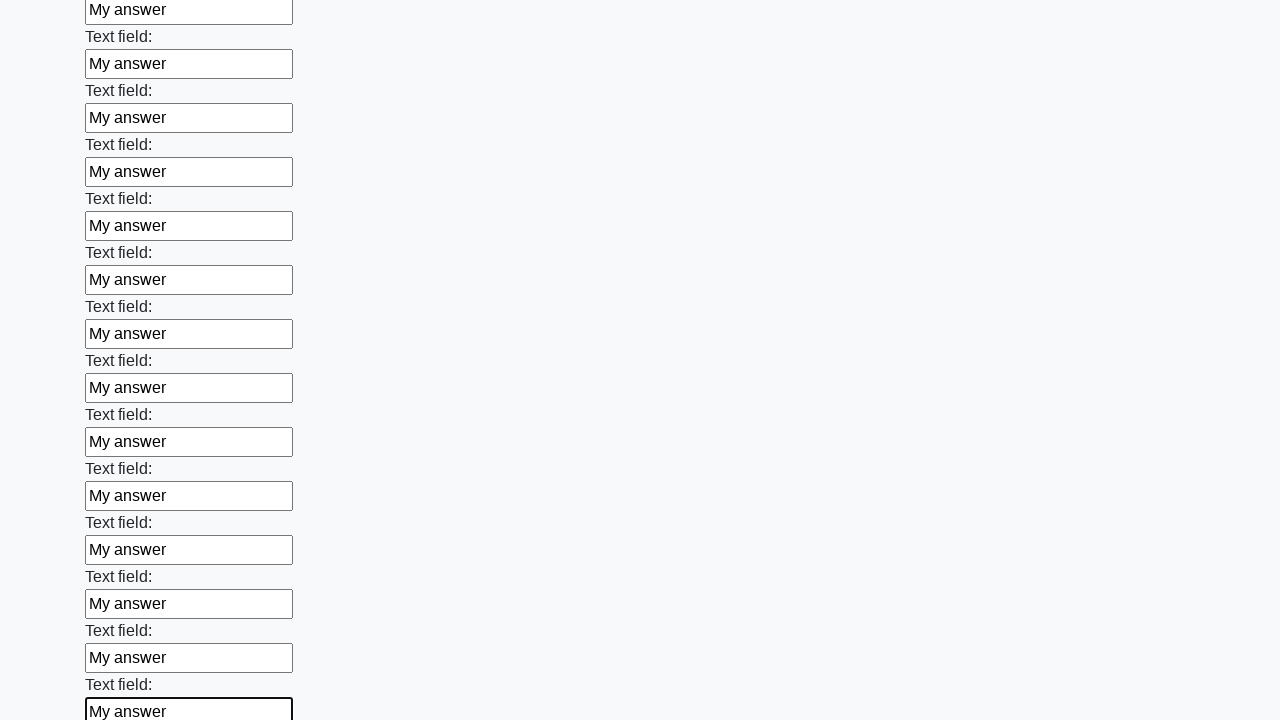

Filled an input field with 'My answer' on input >> nth=68
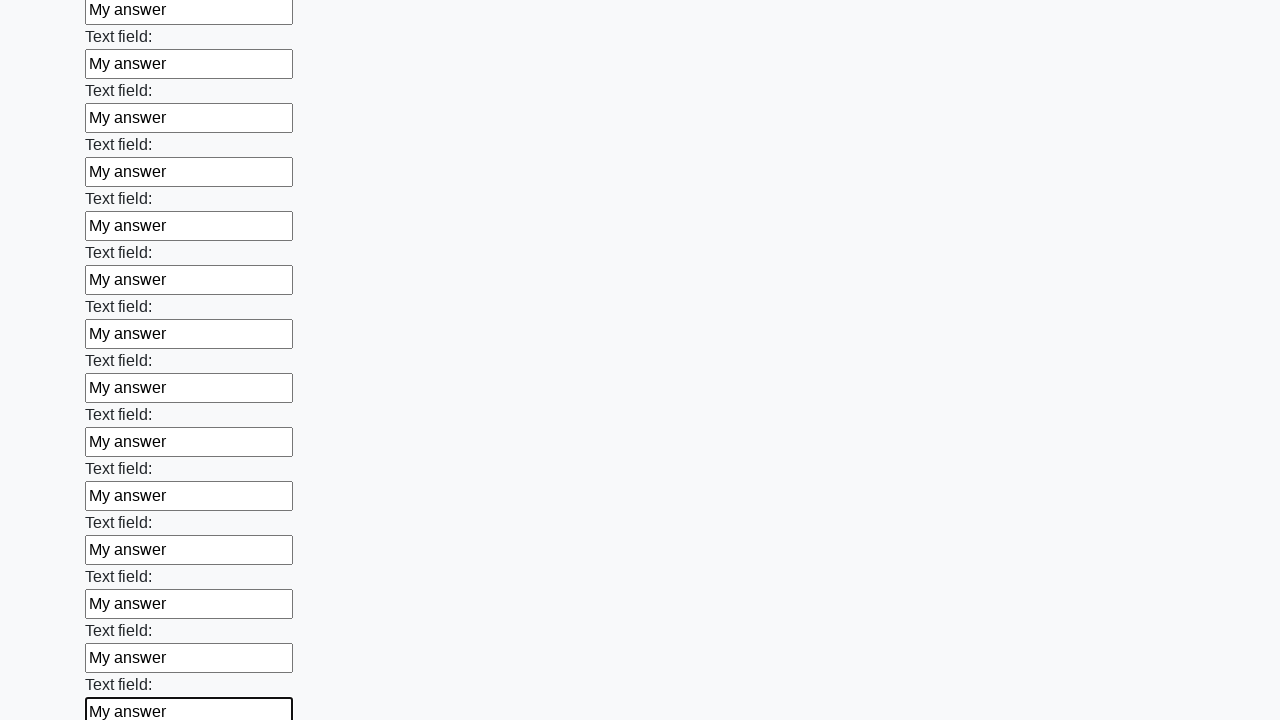

Filled an input field with 'My answer' on input >> nth=69
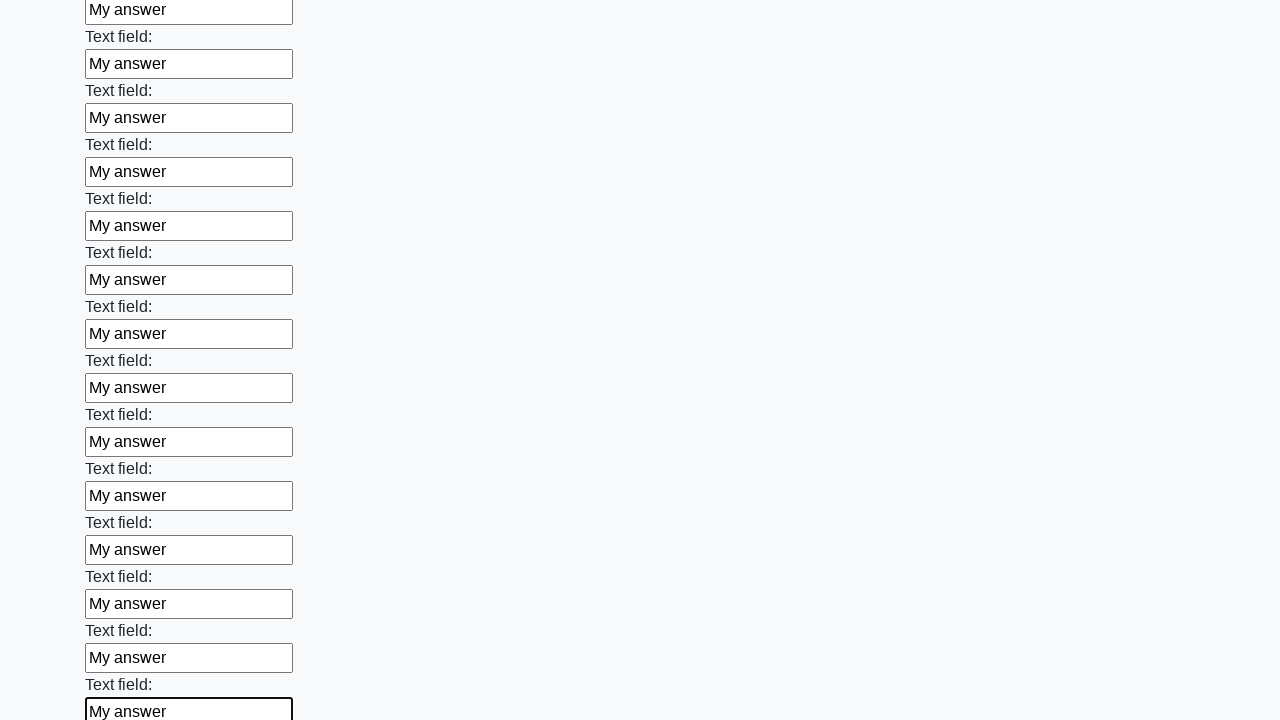

Filled an input field with 'My answer' on input >> nth=70
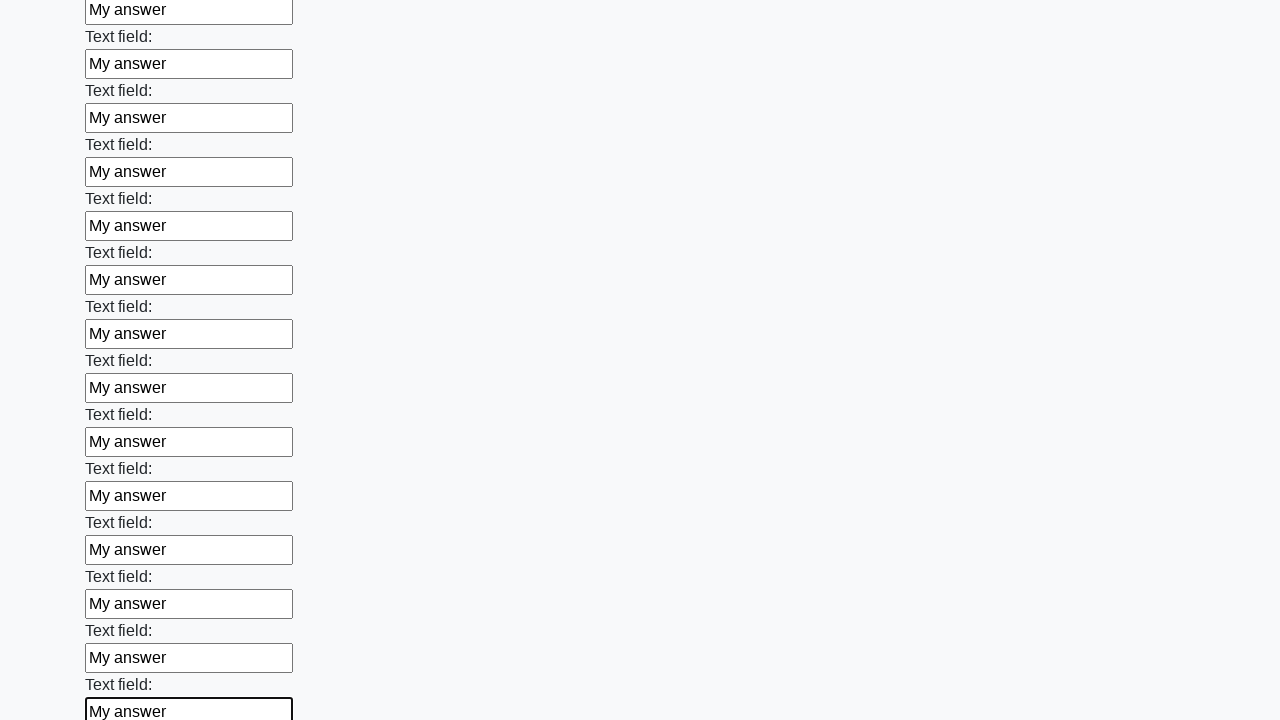

Filled an input field with 'My answer' on input >> nth=71
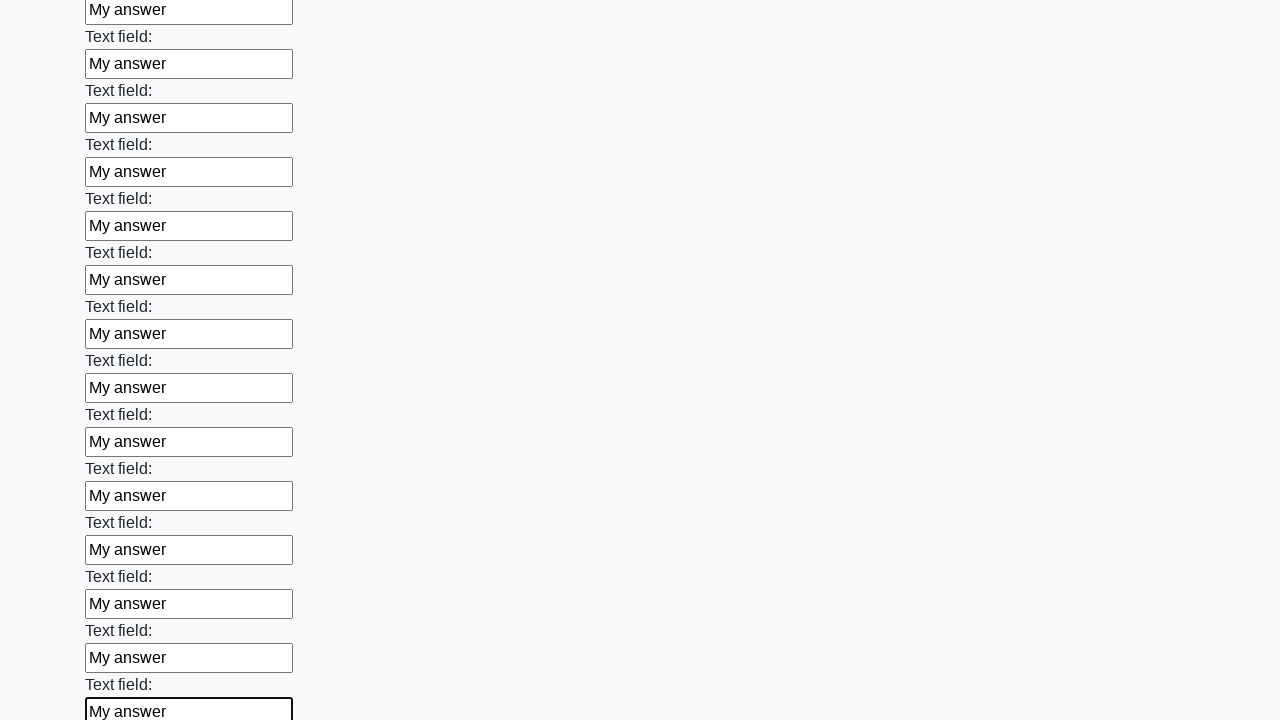

Filled an input field with 'My answer' on input >> nth=72
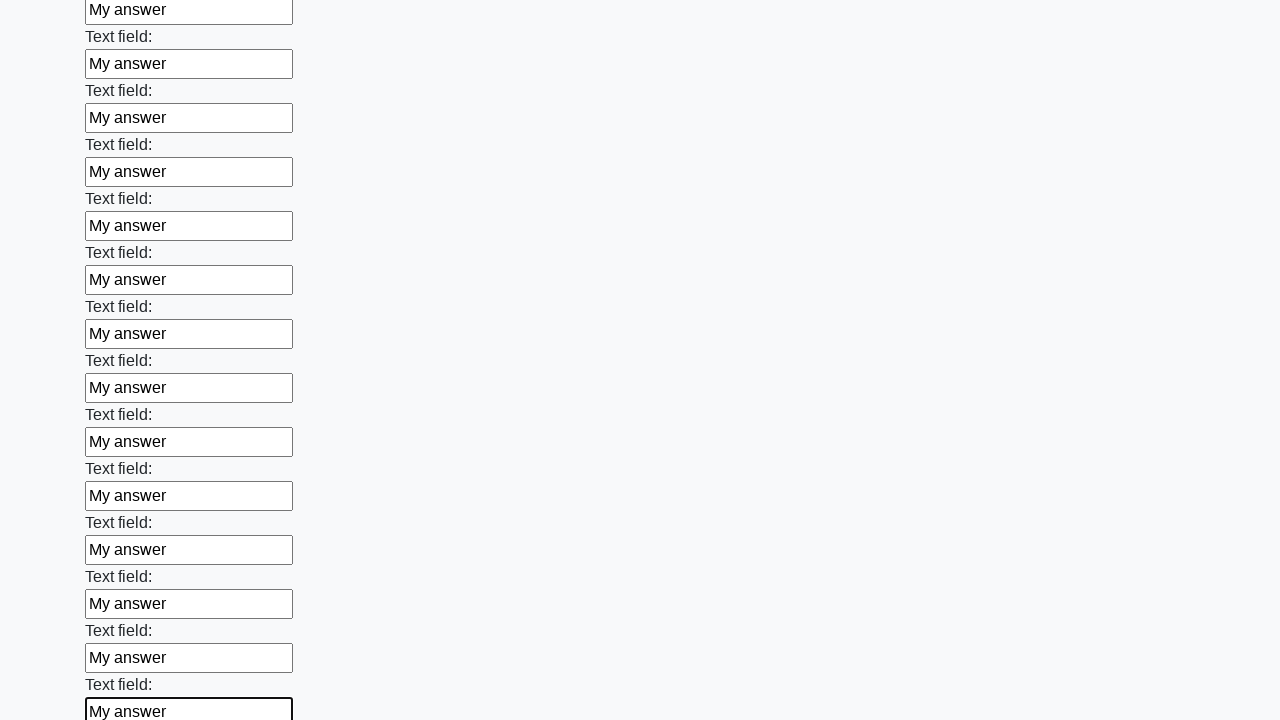

Filled an input field with 'My answer' on input >> nth=73
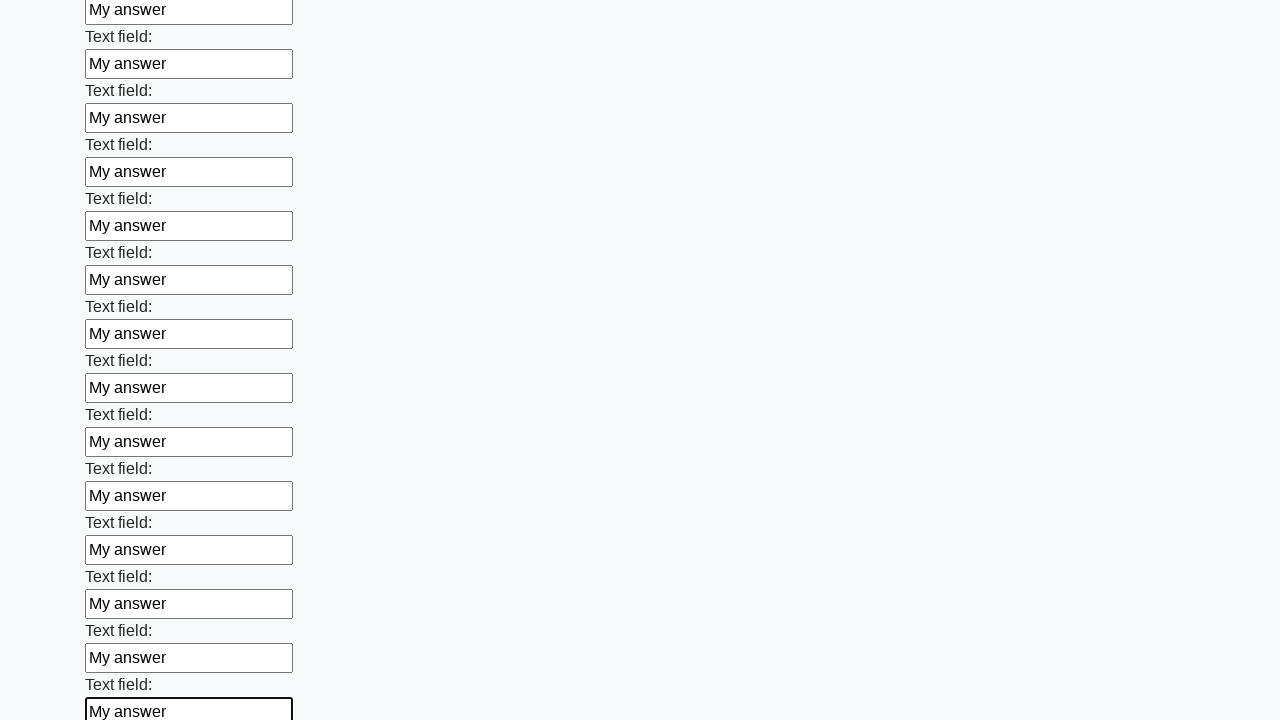

Filled an input field with 'My answer' on input >> nth=74
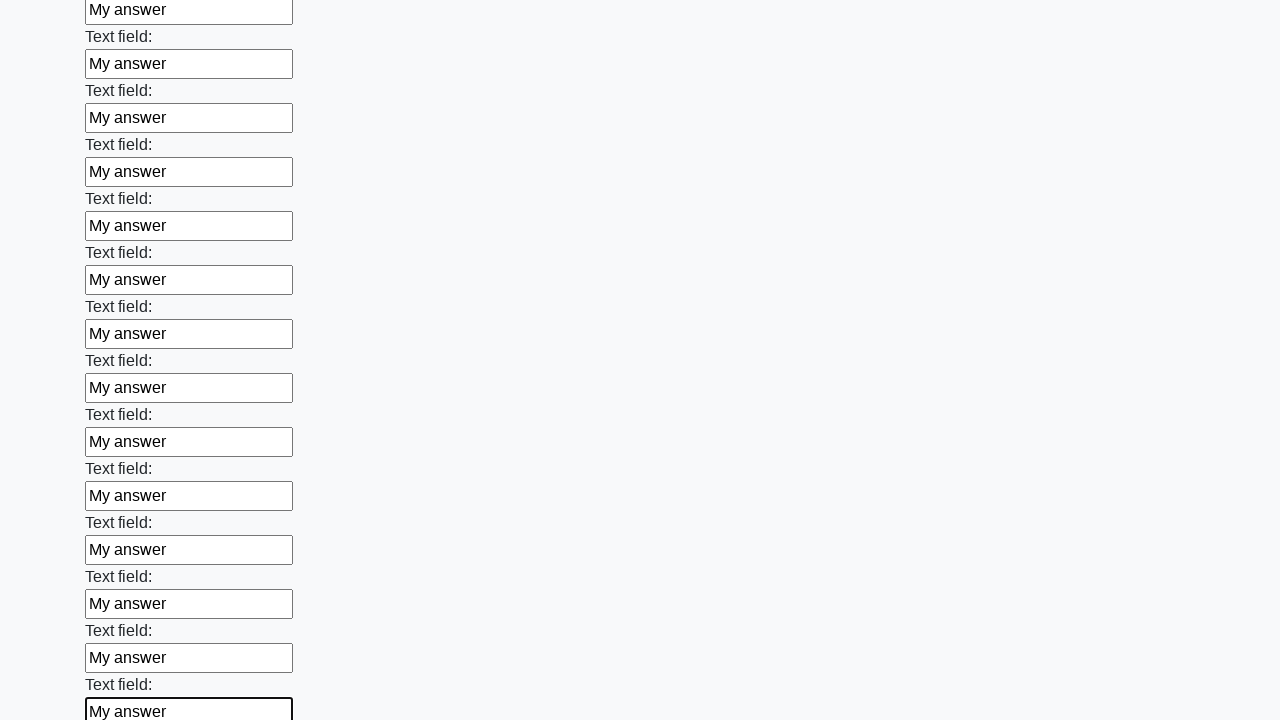

Filled an input field with 'My answer' on input >> nth=75
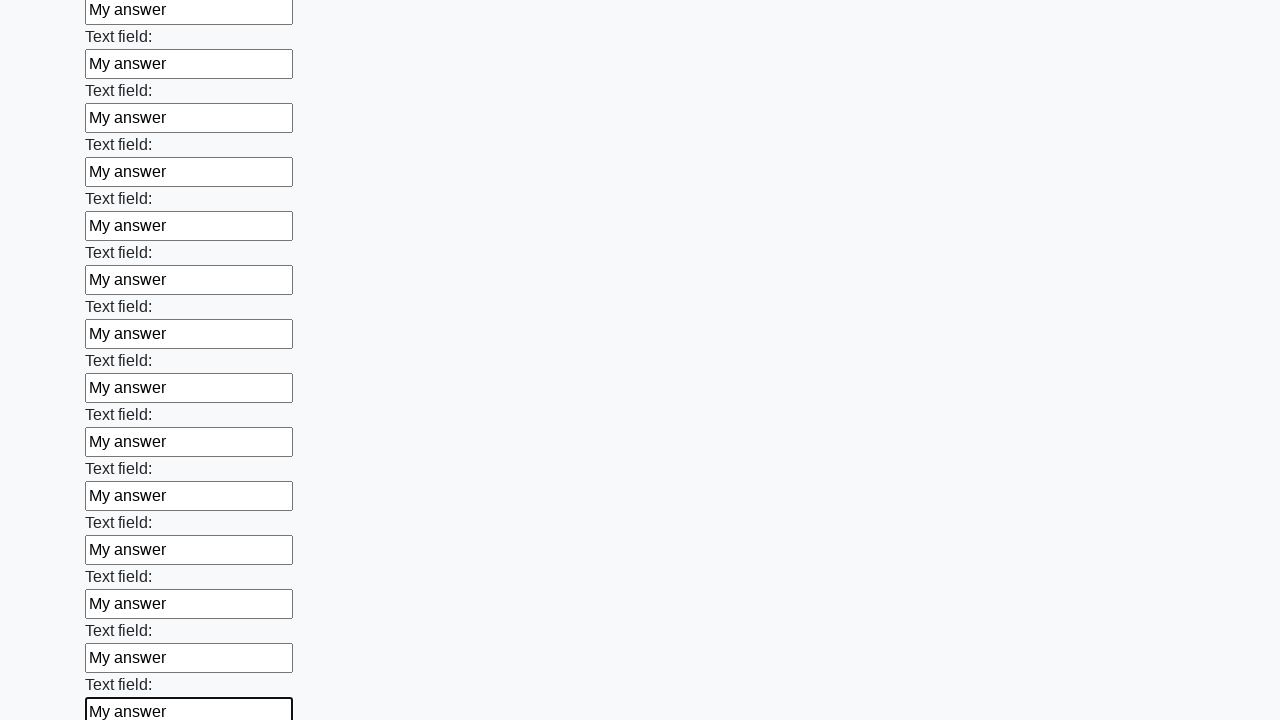

Filled an input field with 'My answer' on input >> nth=76
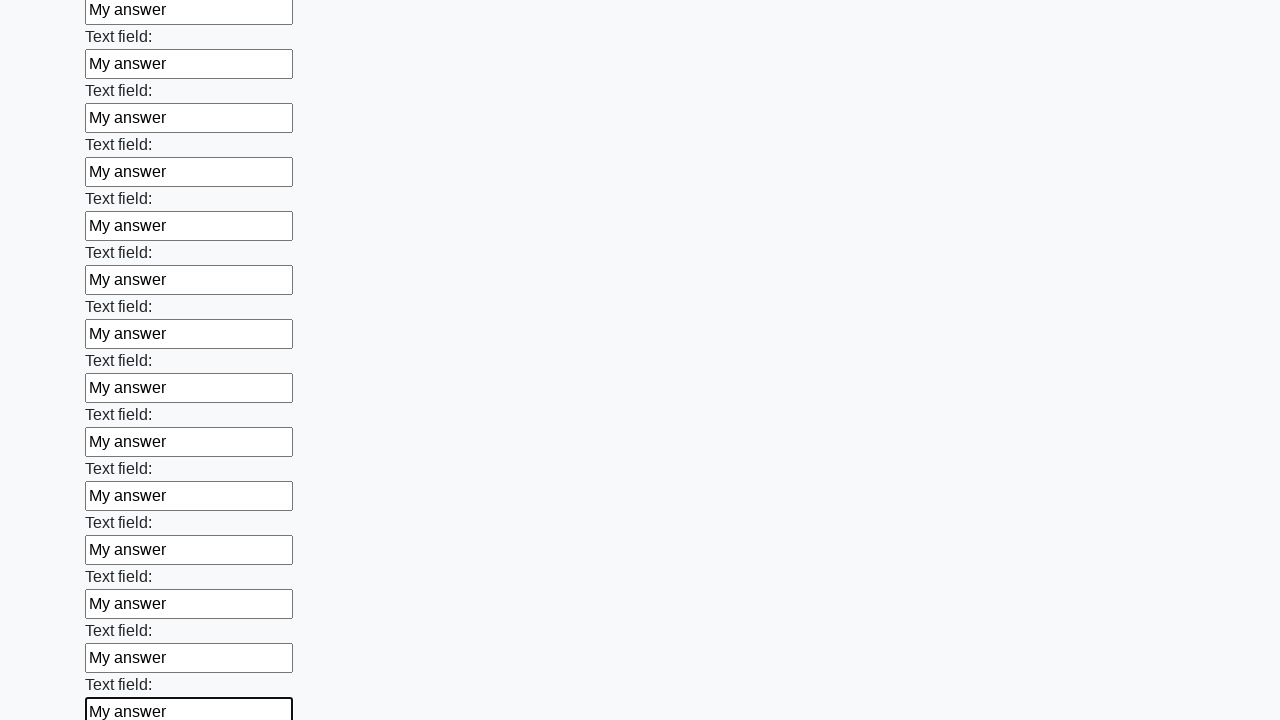

Filled an input field with 'My answer' on input >> nth=77
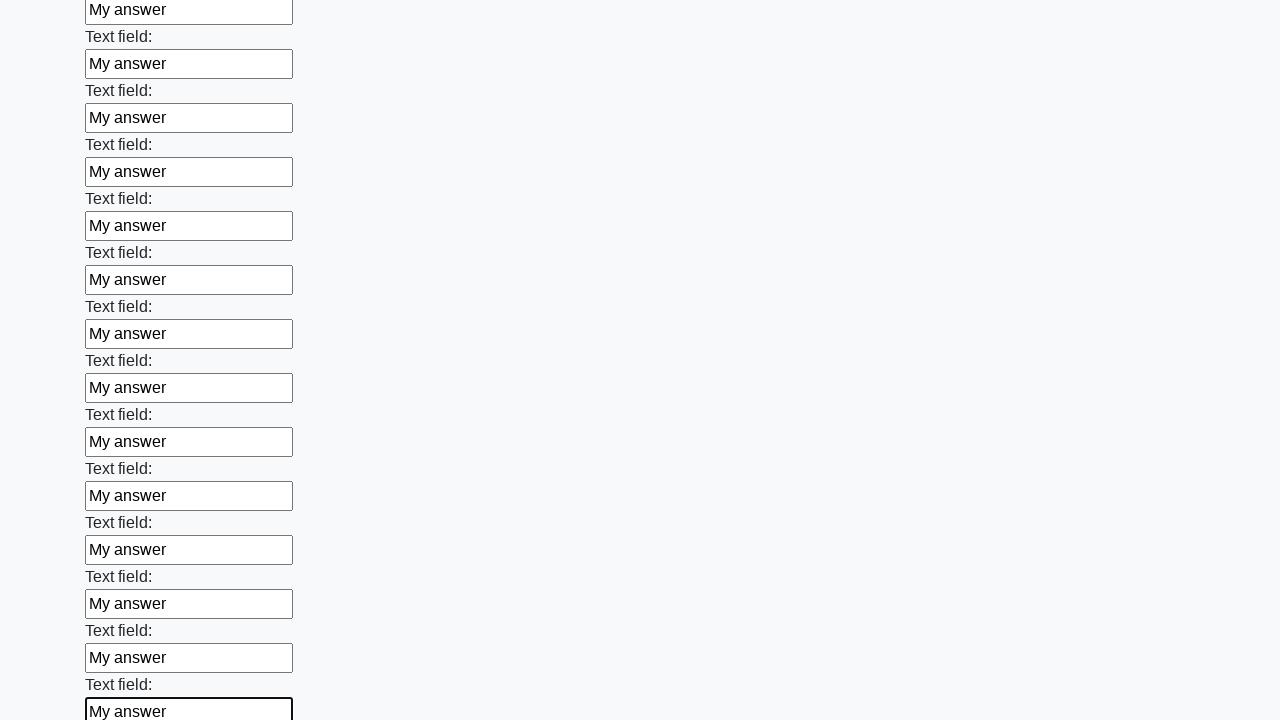

Filled an input field with 'My answer' on input >> nth=78
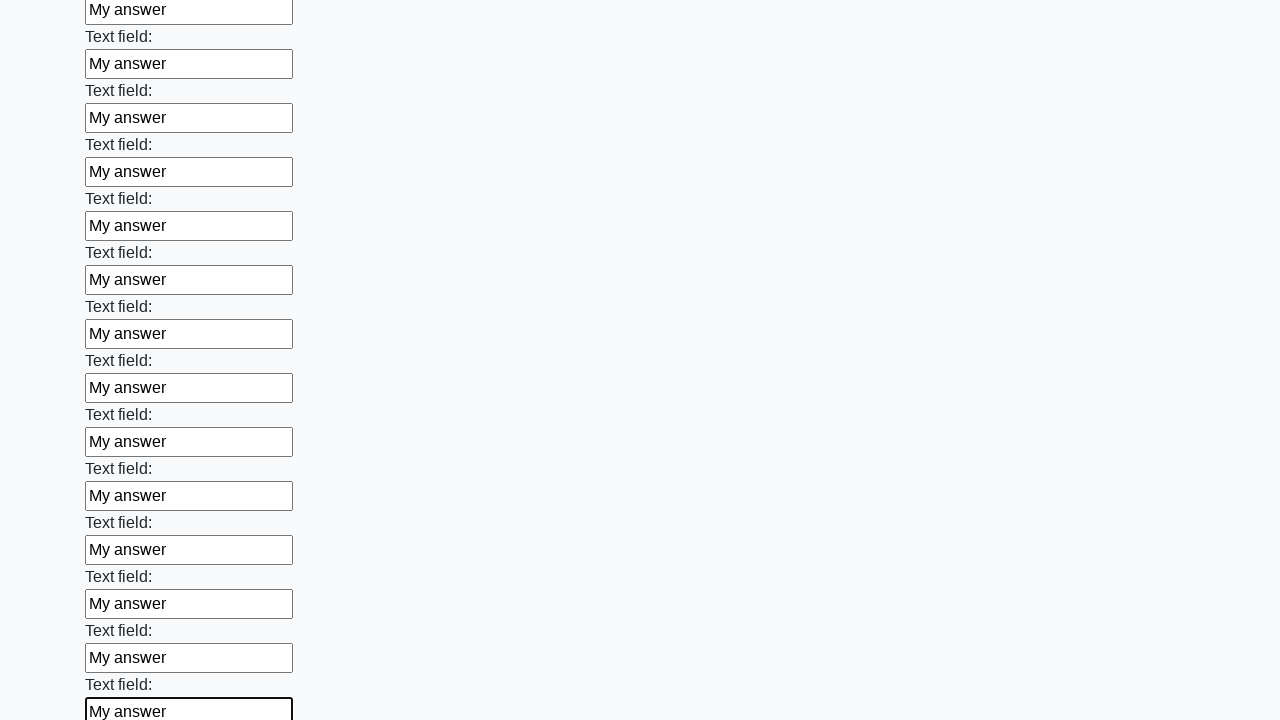

Filled an input field with 'My answer' on input >> nth=79
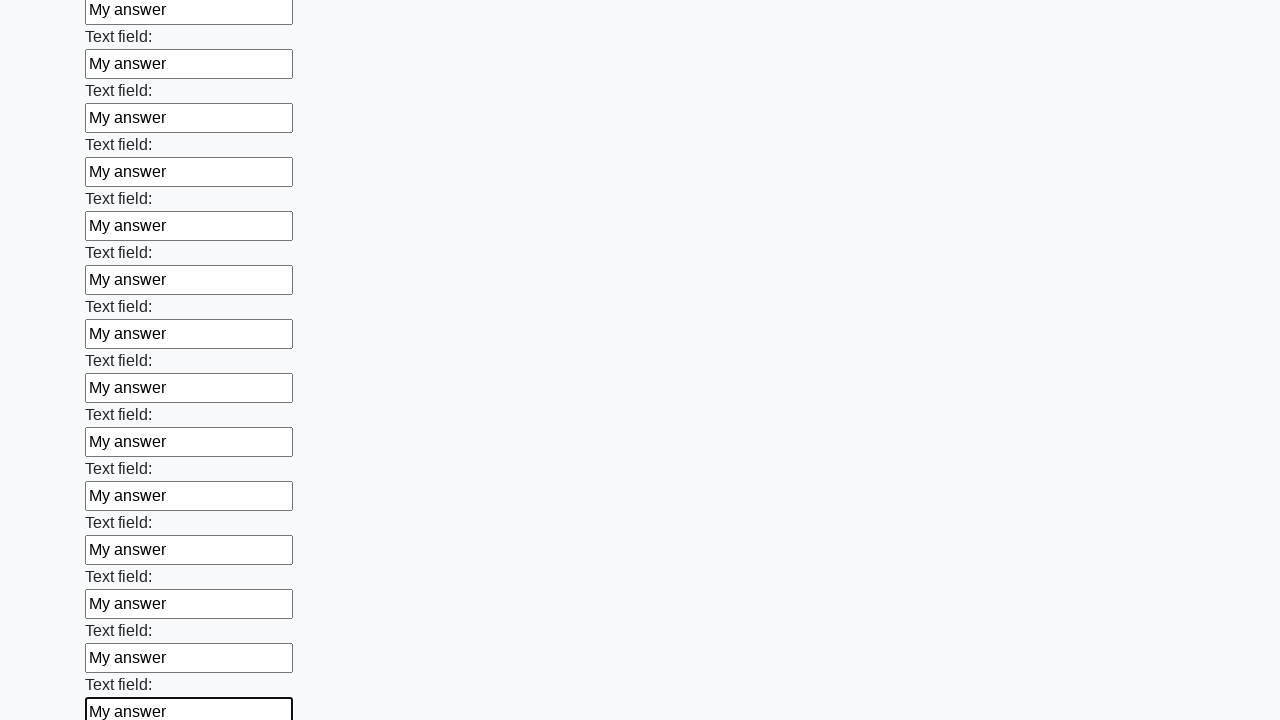

Filled an input field with 'My answer' on input >> nth=80
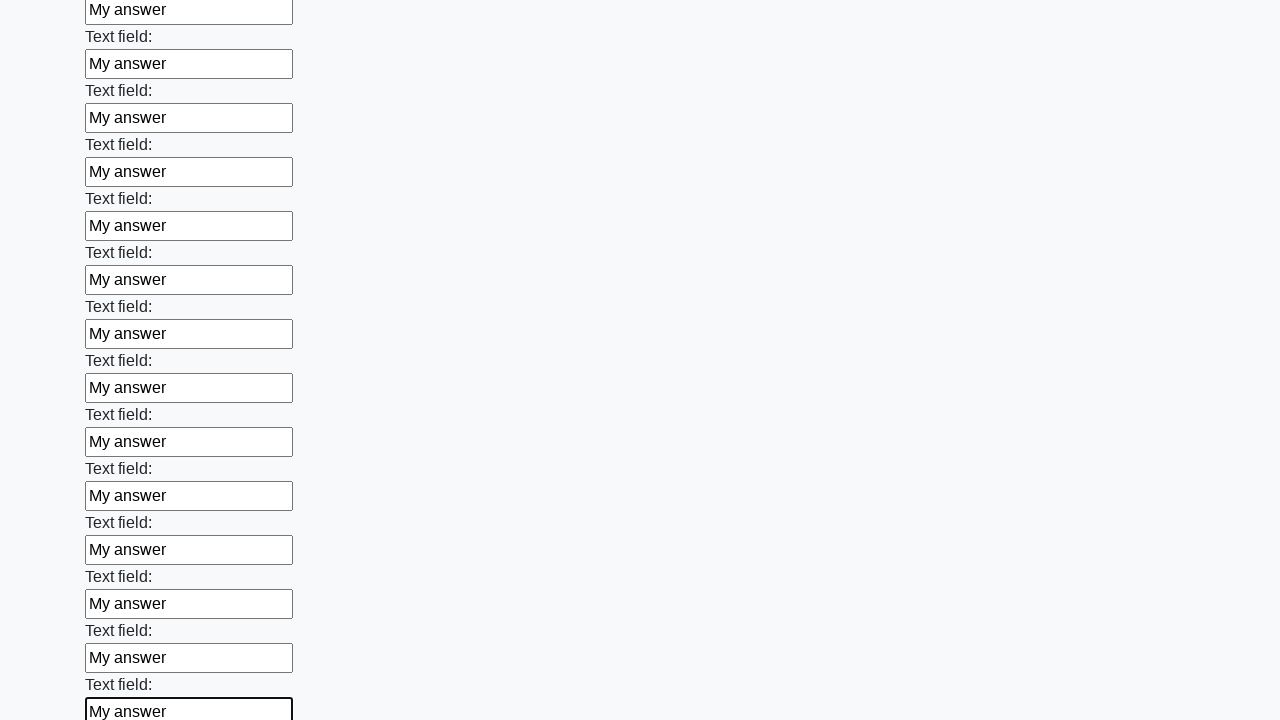

Filled an input field with 'My answer' on input >> nth=81
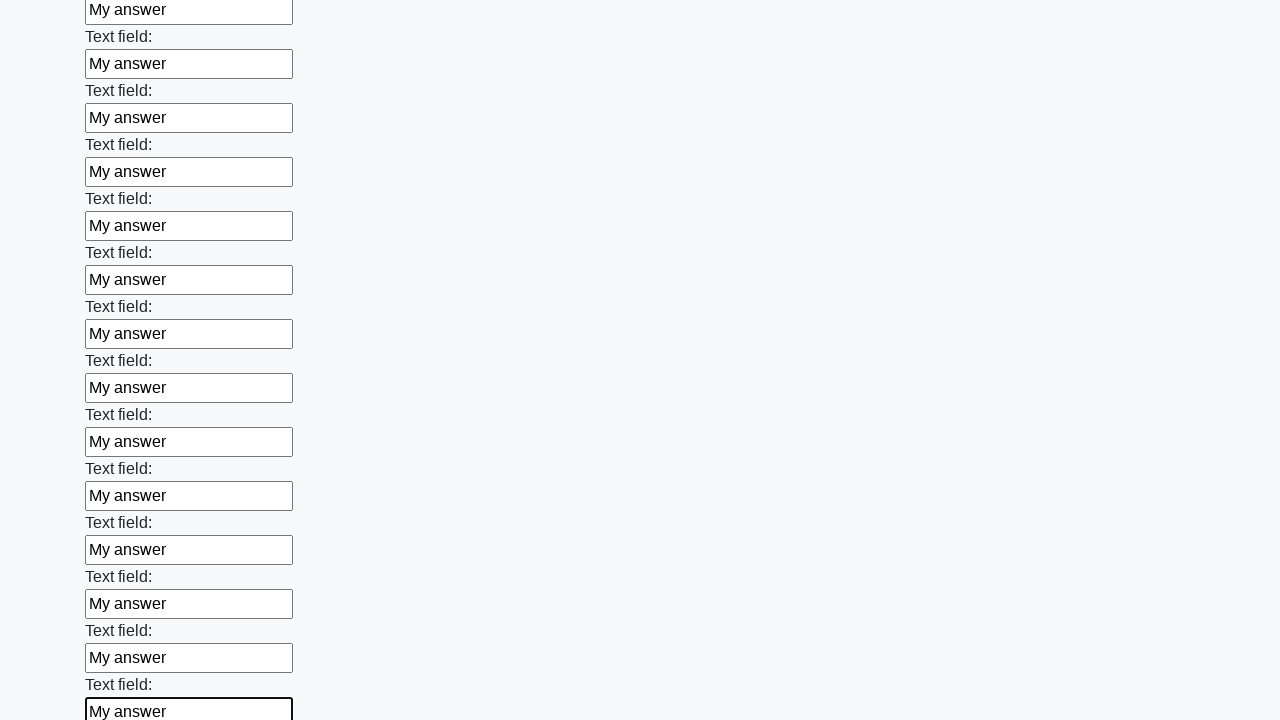

Filled an input field with 'My answer' on input >> nth=82
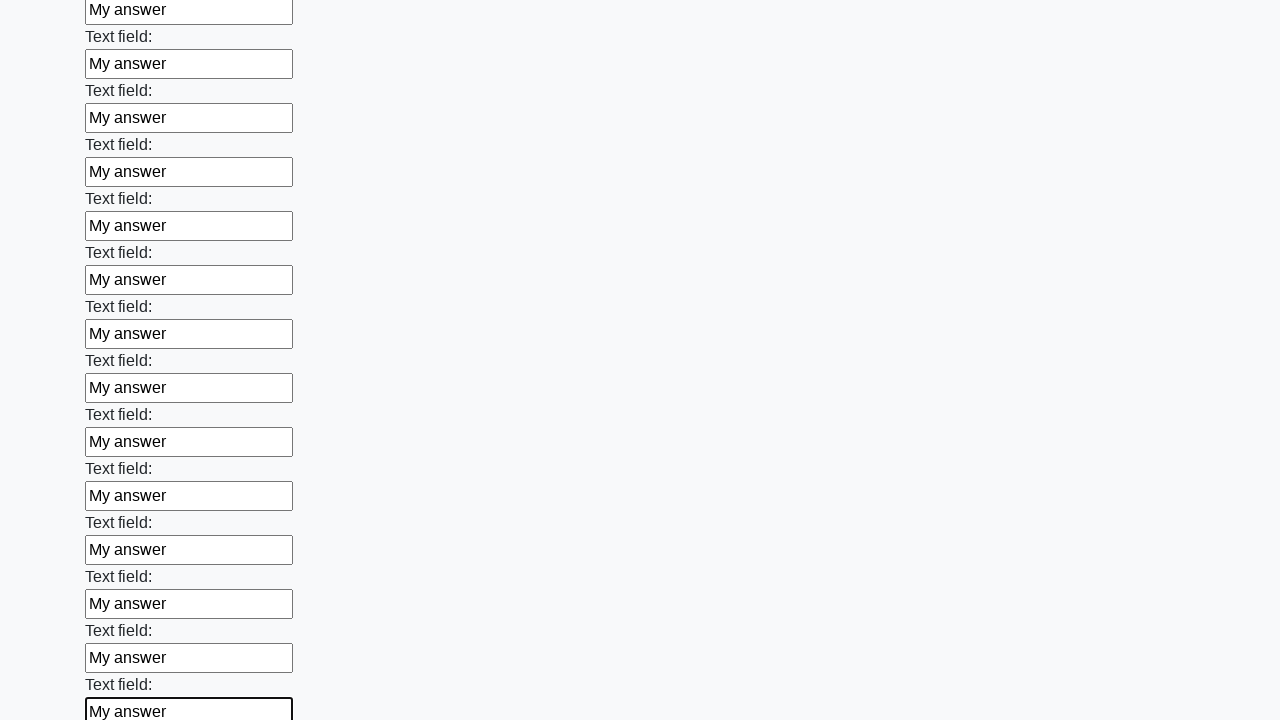

Filled an input field with 'My answer' on input >> nth=83
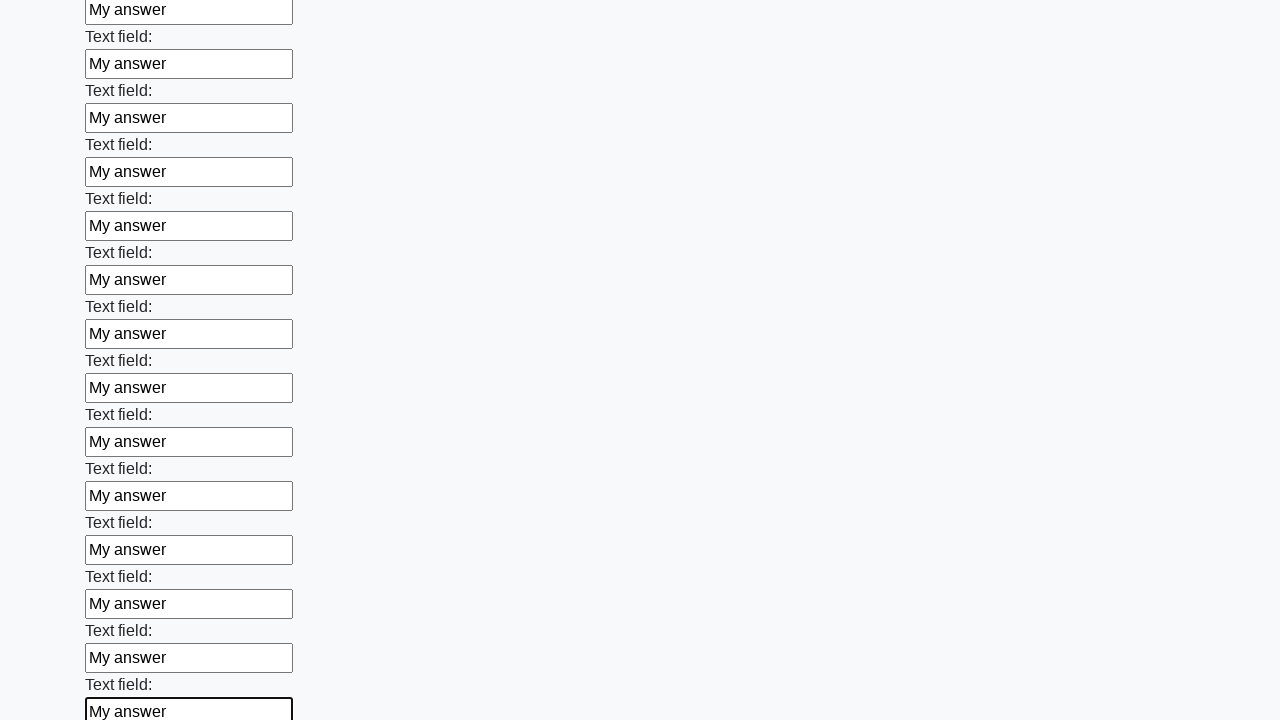

Filled an input field with 'My answer' on input >> nth=84
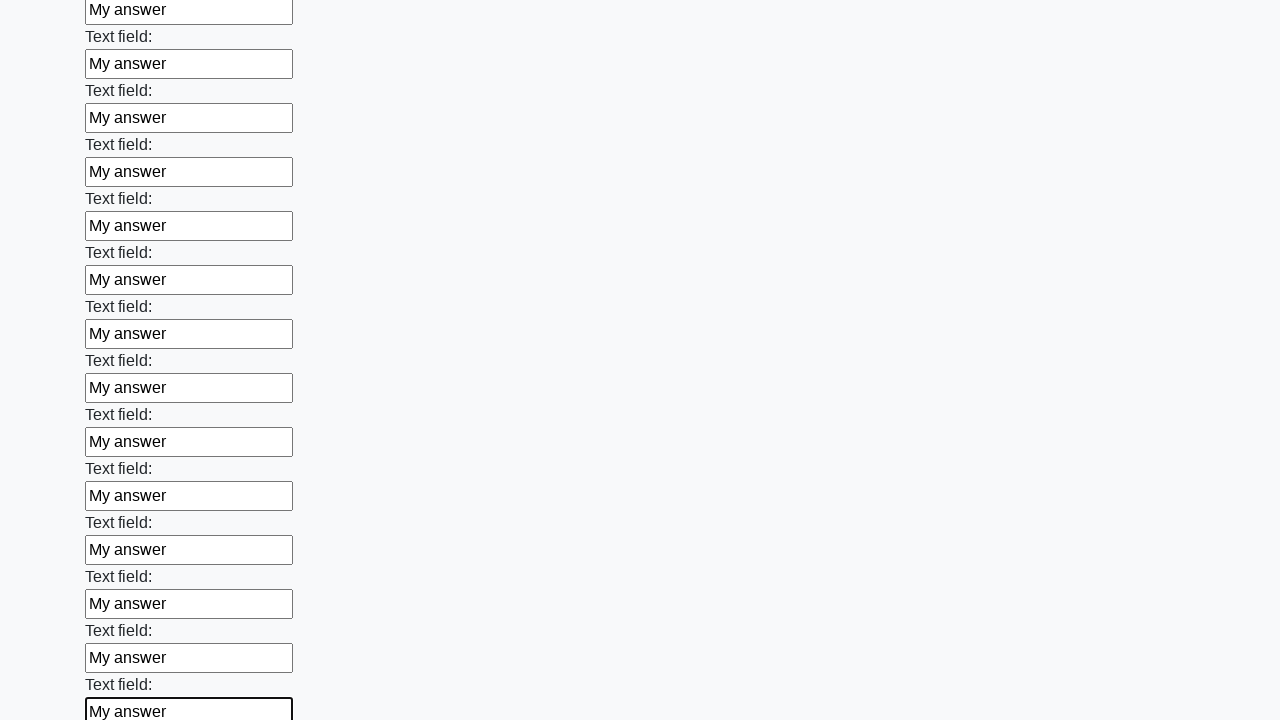

Filled an input field with 'My answer' on input >> nth=85
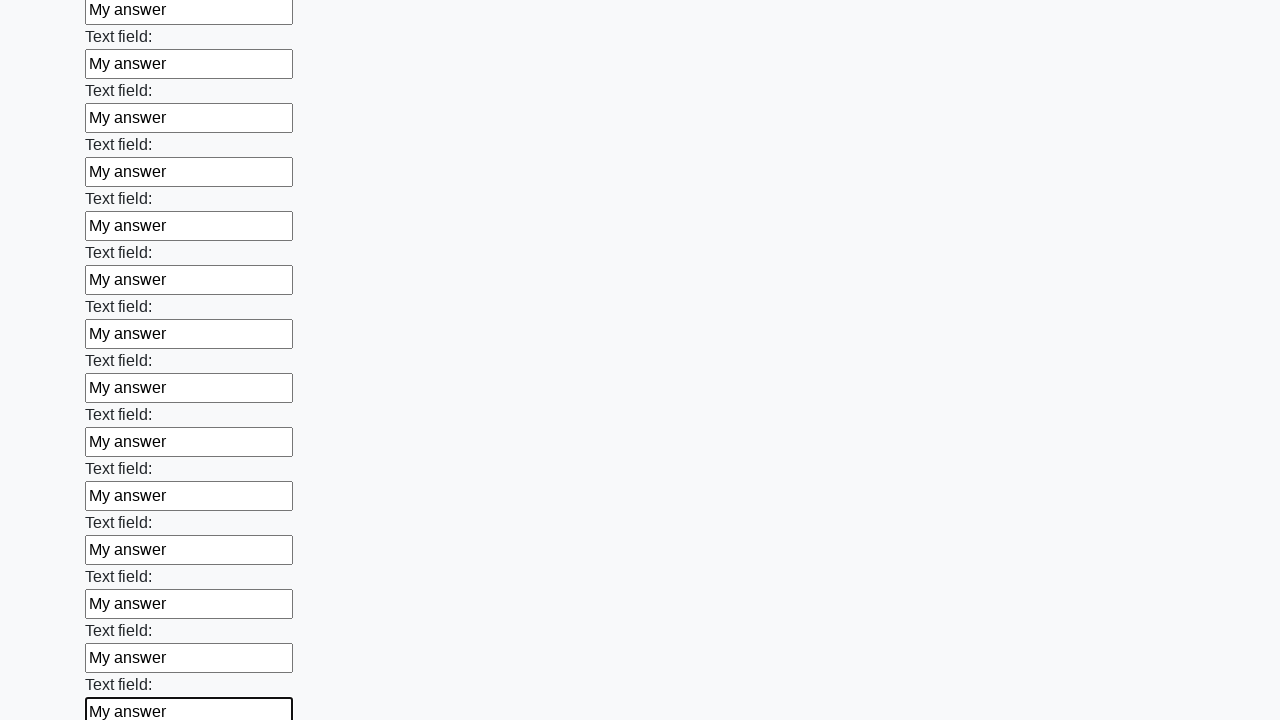

Filled an input field with 'My answer' on input >> nth=86
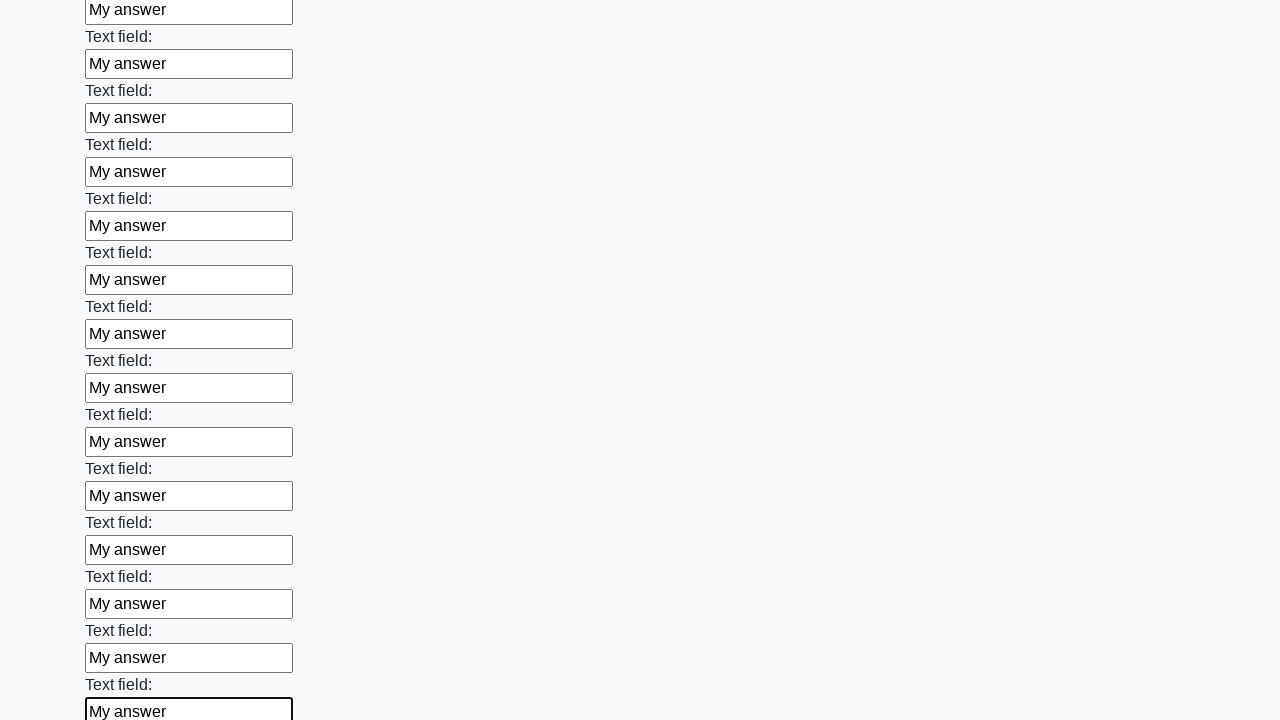

Filled an input field with 'My answer' on input >> nth=87
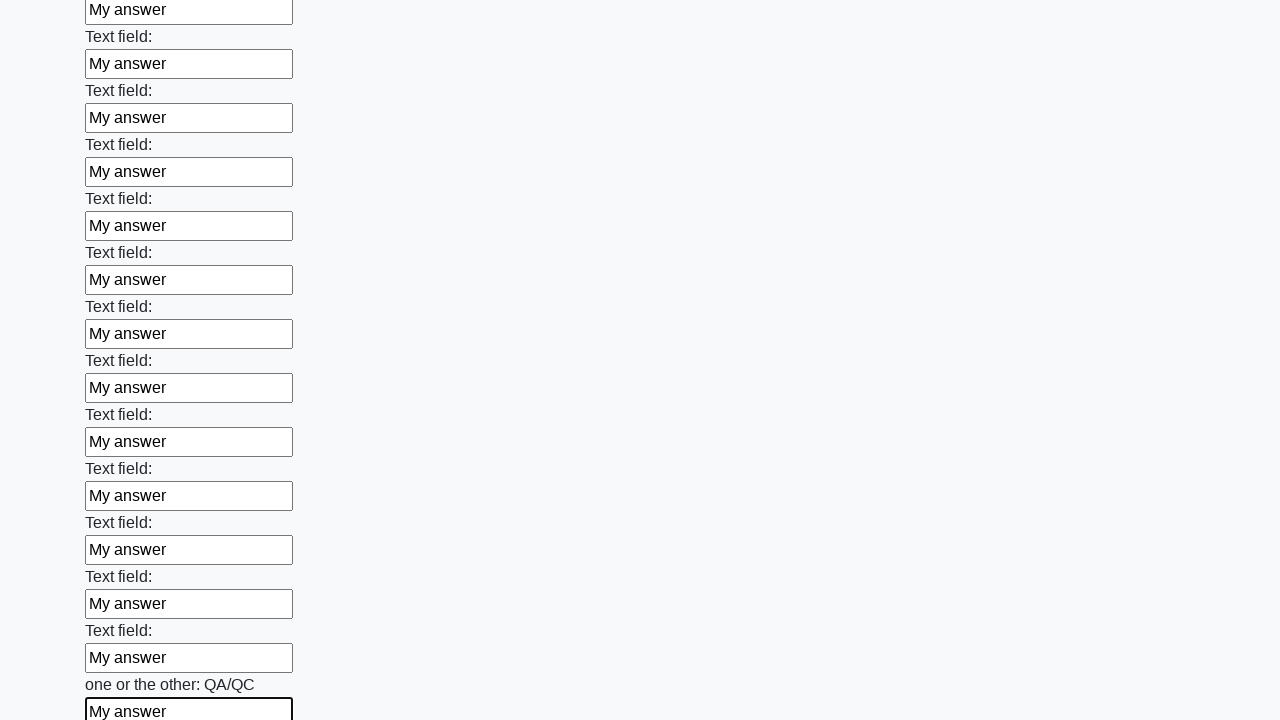

Filled an input field with 'My answer' on input >> nth=88
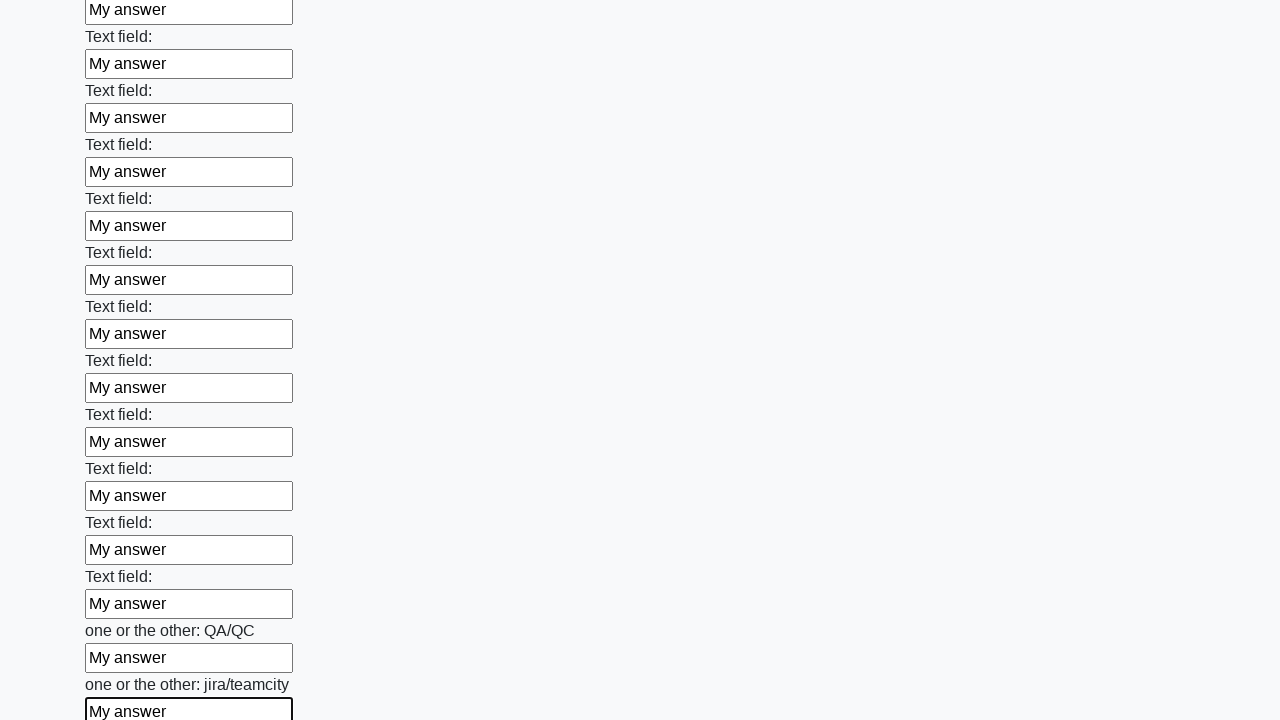

Filled an input field with 'My answer' on input >> nth=89
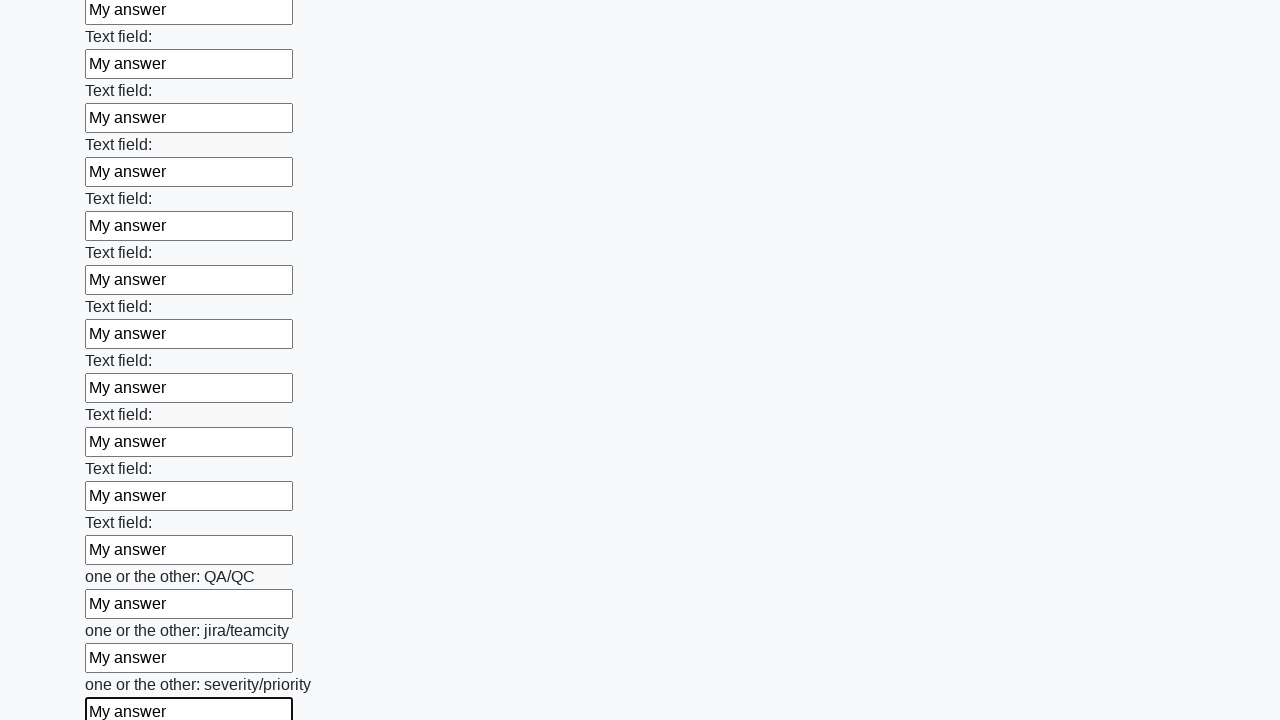

Filled an input field with 'My answer' on input >> nth=90
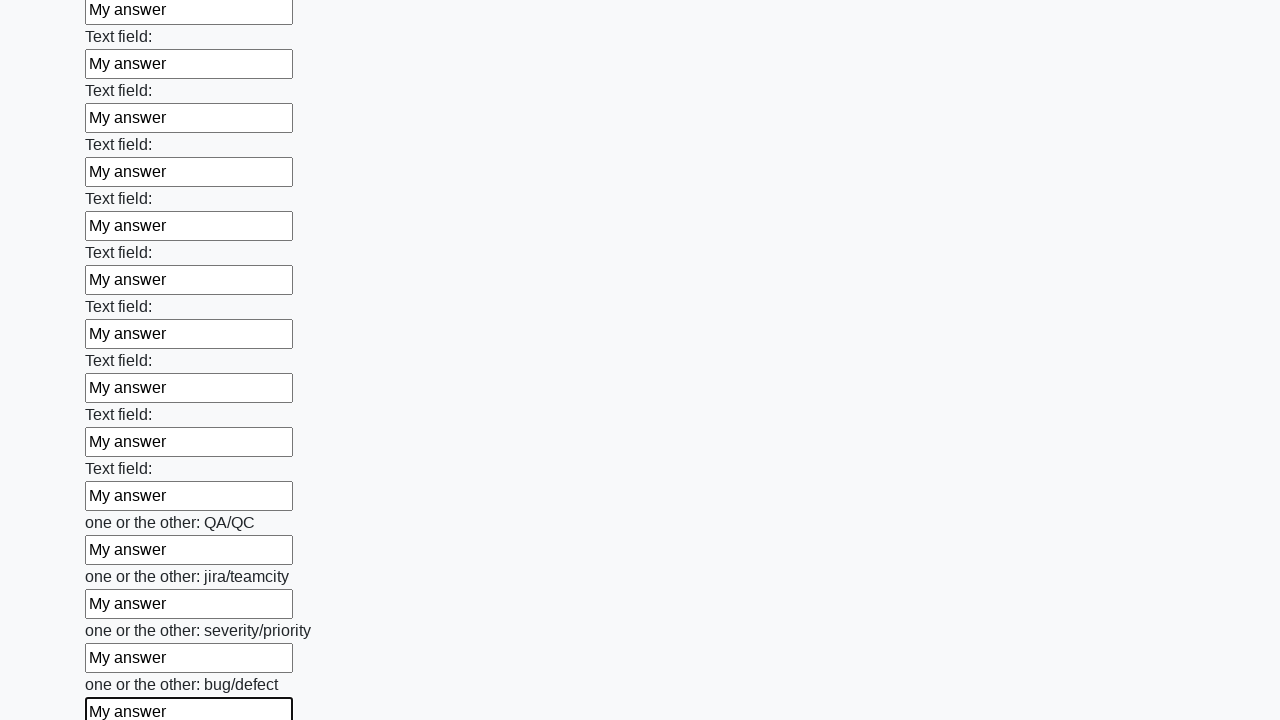

Filled an input field with 'My answer' on input >> nth=91
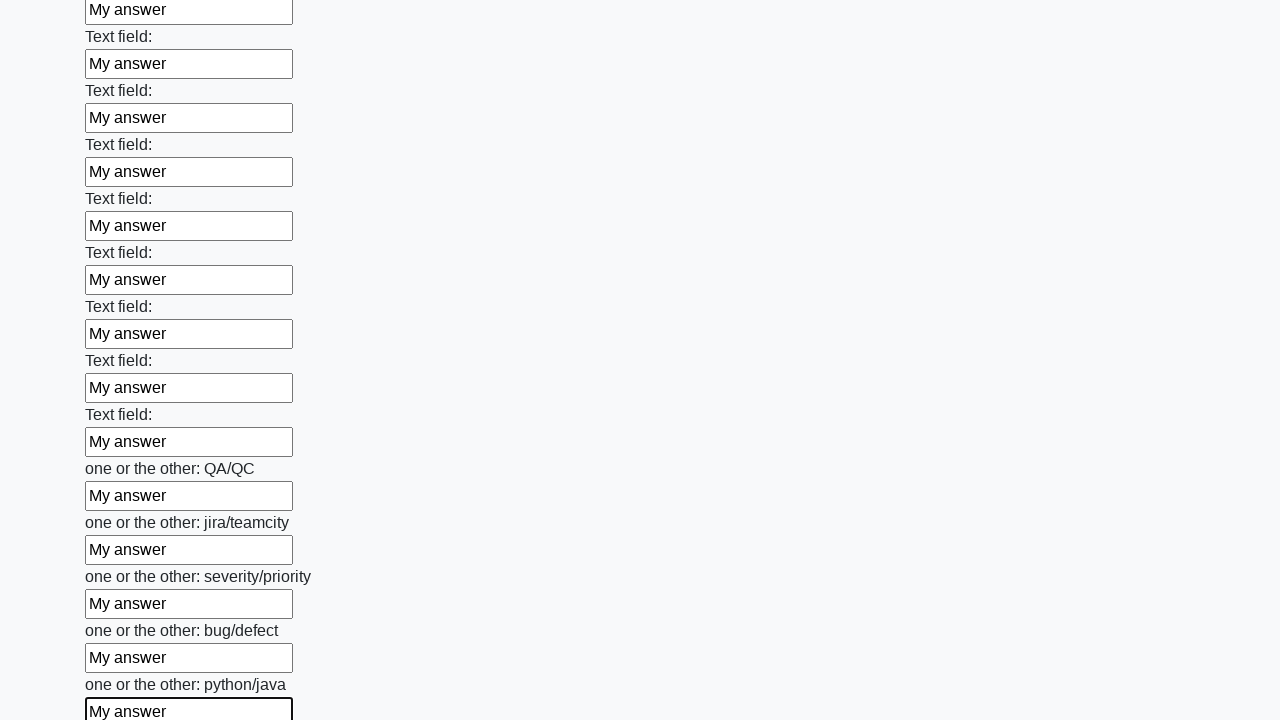

Filled an input field with 'My answer' on input >> nth=92
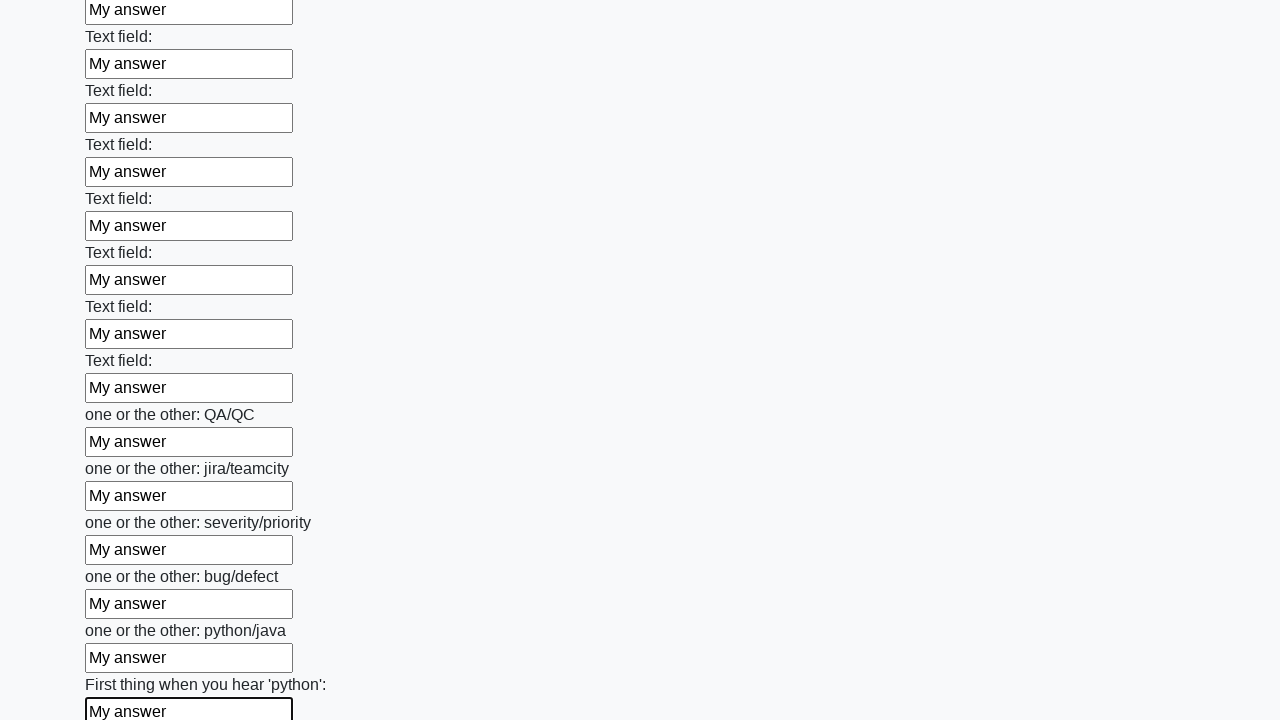

Filled an input field with 'My answer' on input >> nth=93
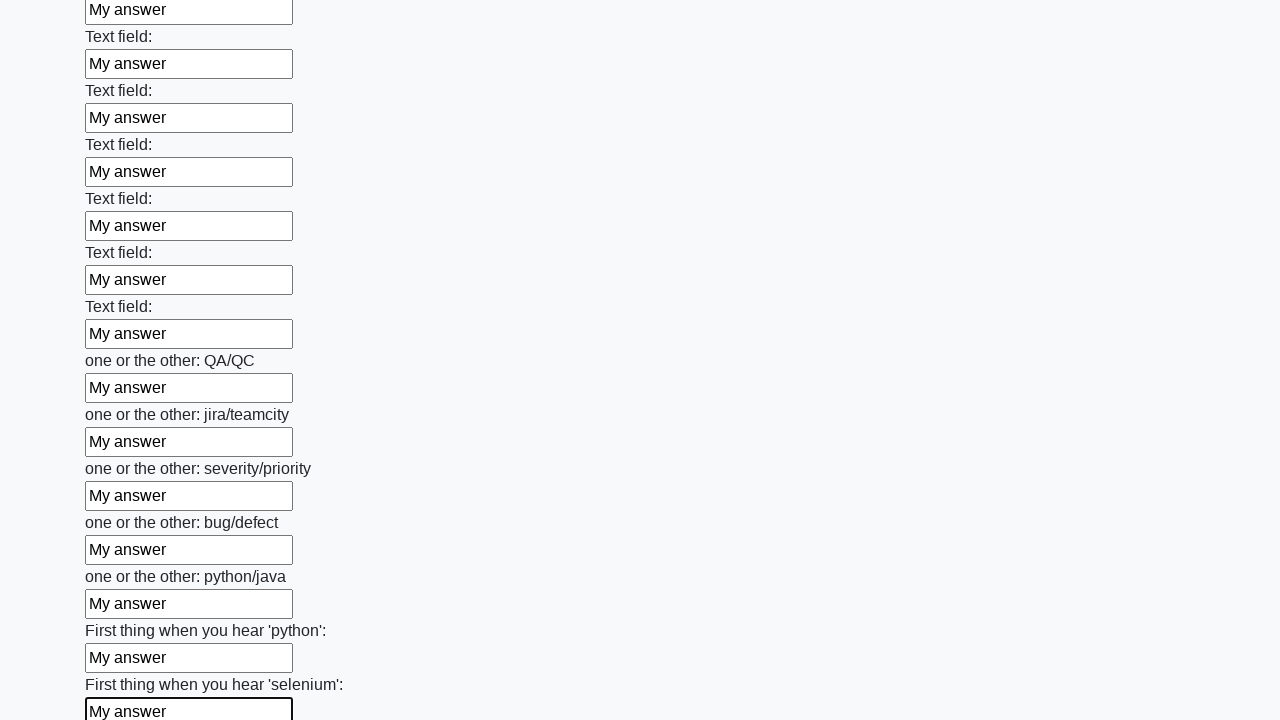

Filled an input field with 'My answer' on input >> nth=94
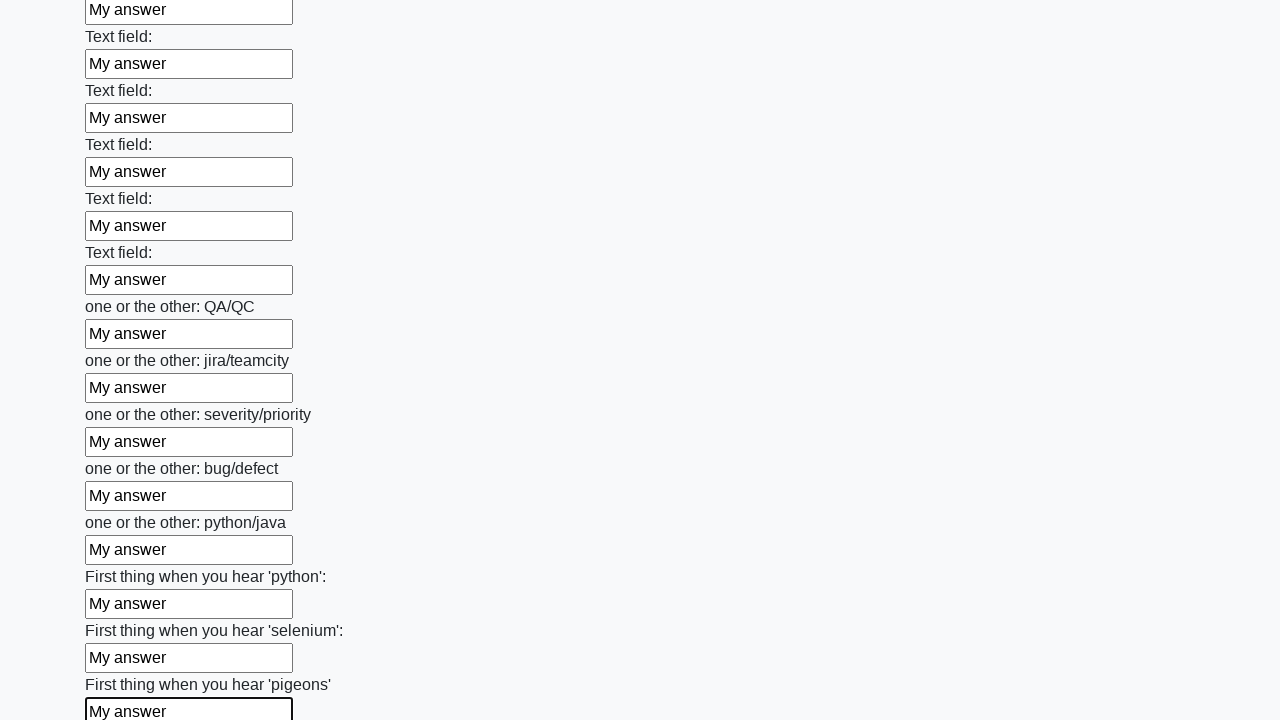

Filled an input field with 'My answer' on input >> nth=95
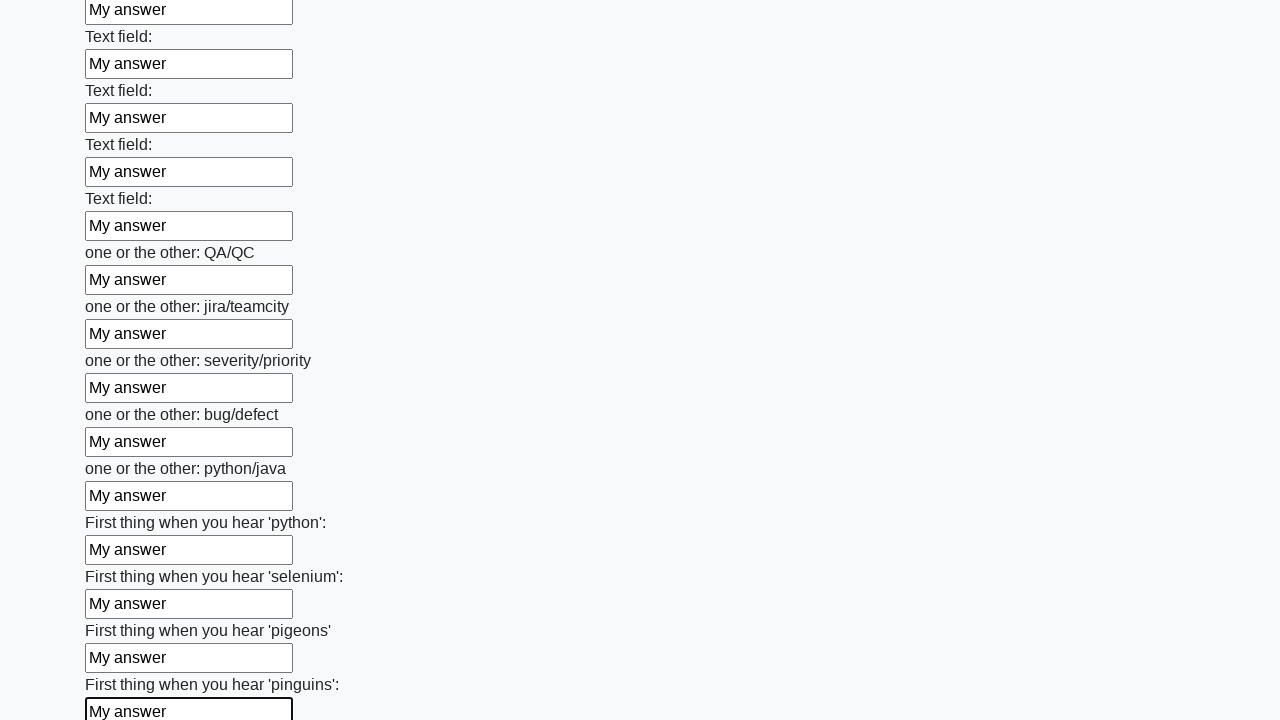

Filled an input field with 'My answer' on input >> nth=96
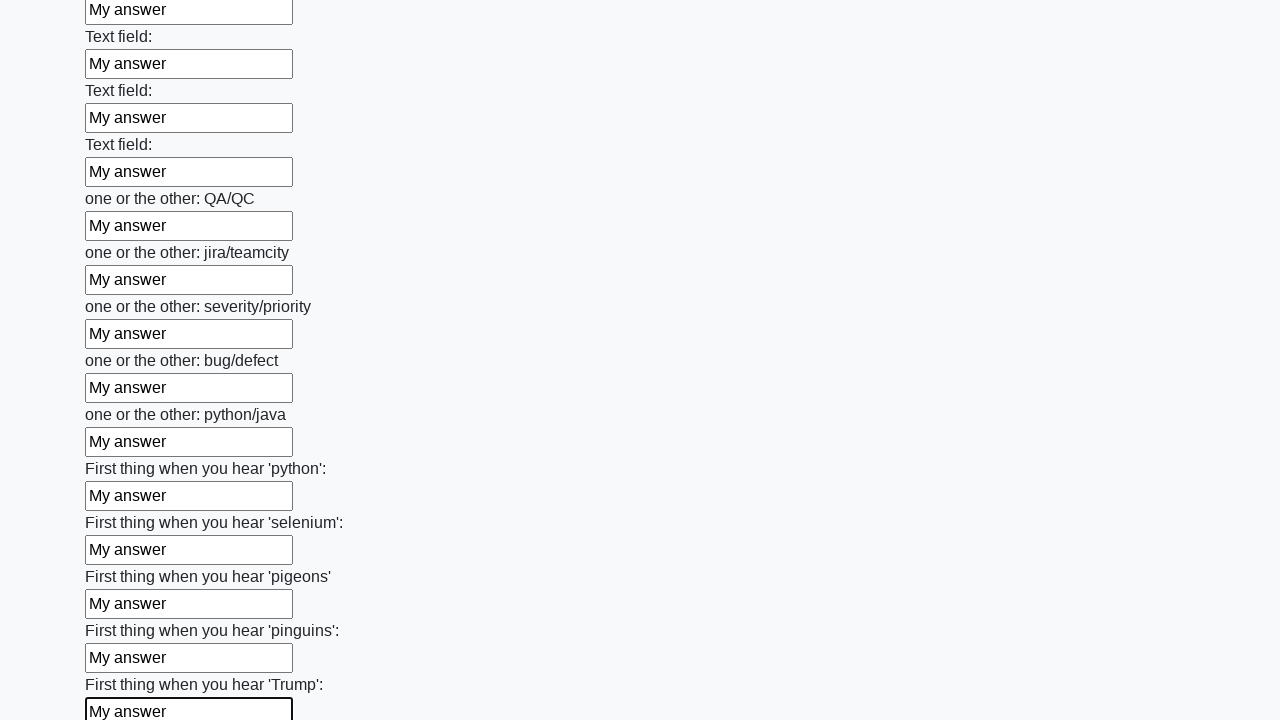

Filled an input field with 'My answer' on input >> nth=97
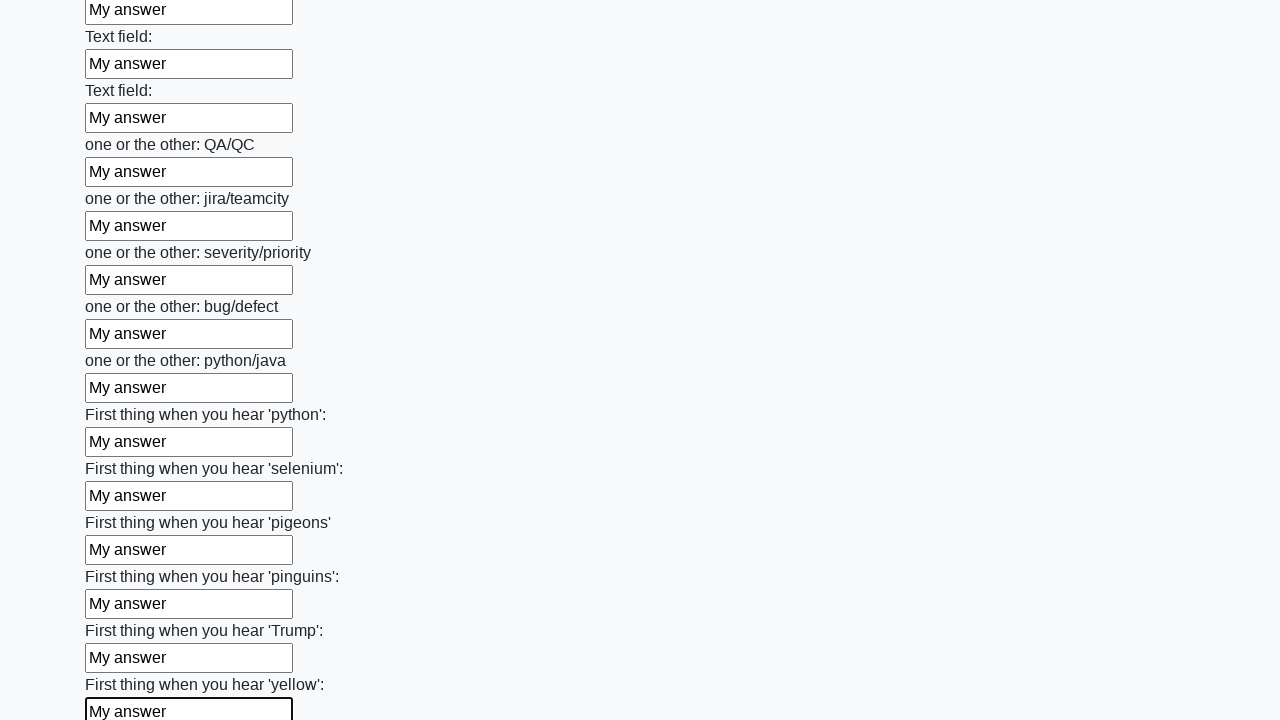

Filled an input field with 'My answer' on input >> nth=98
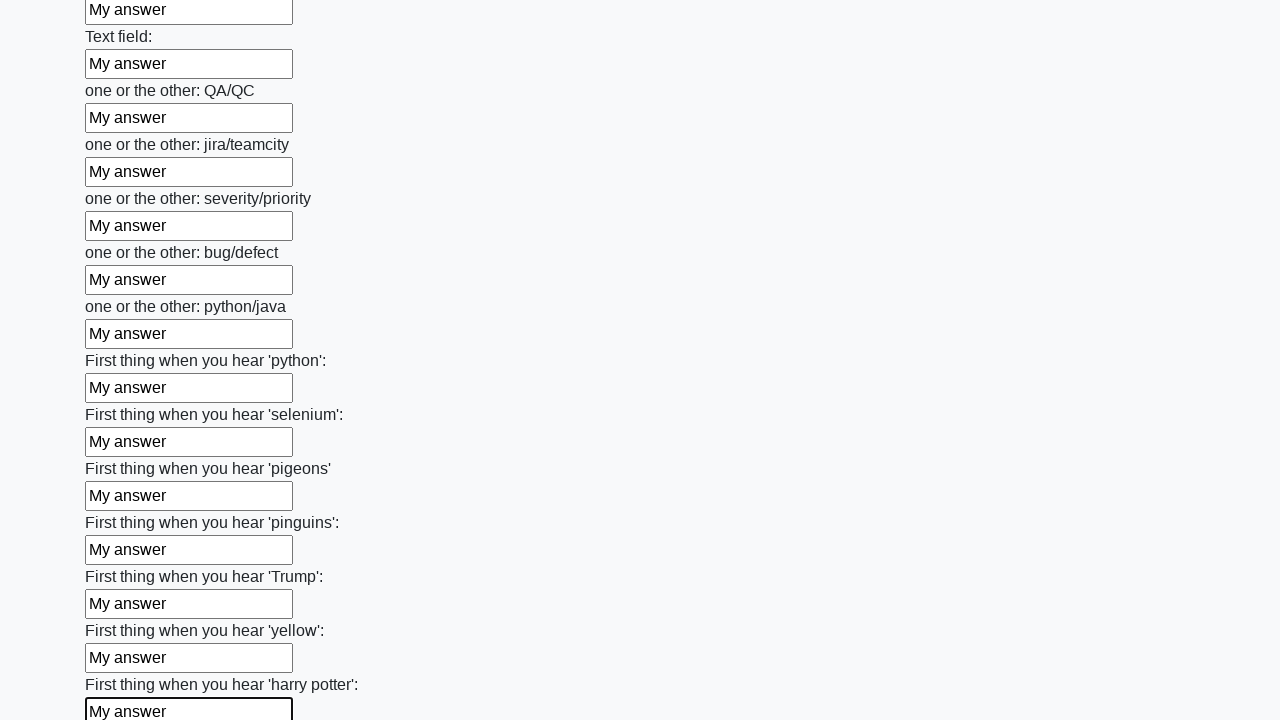

Filled an input field with 'My answer' on input >> nth=99
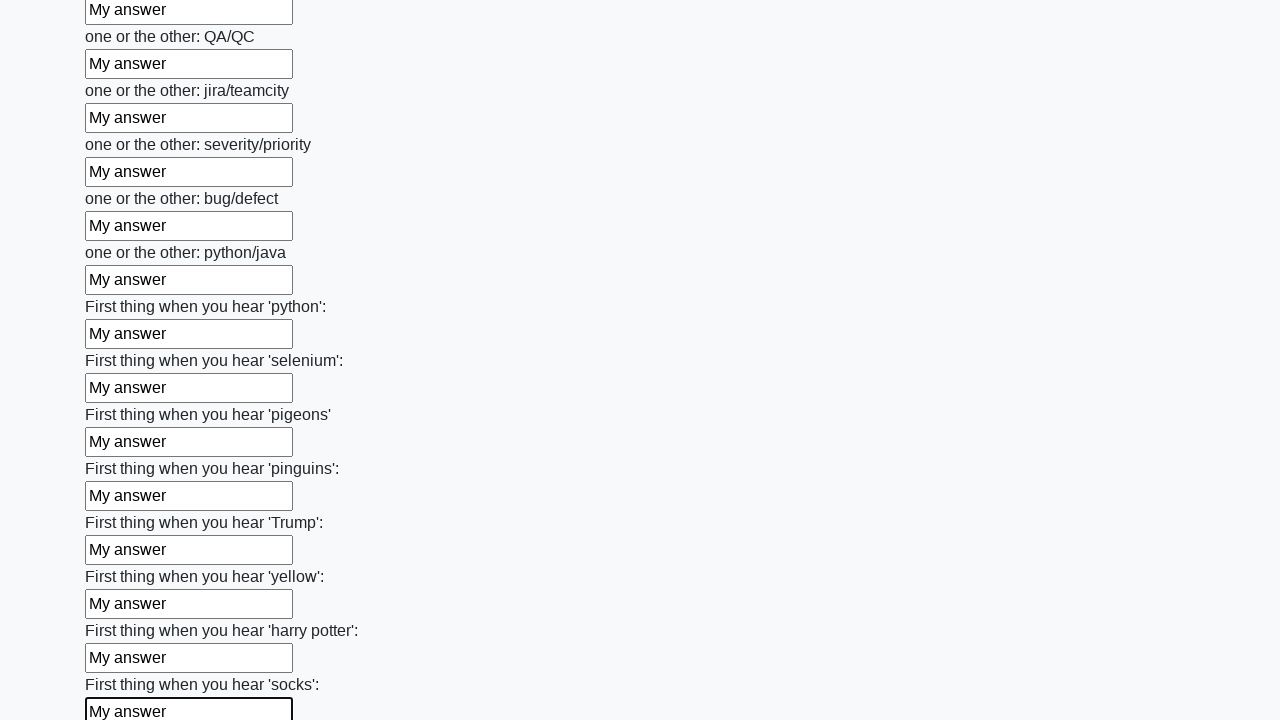

Clicked the submit button to complete form submission at (123, 611) on button.btn
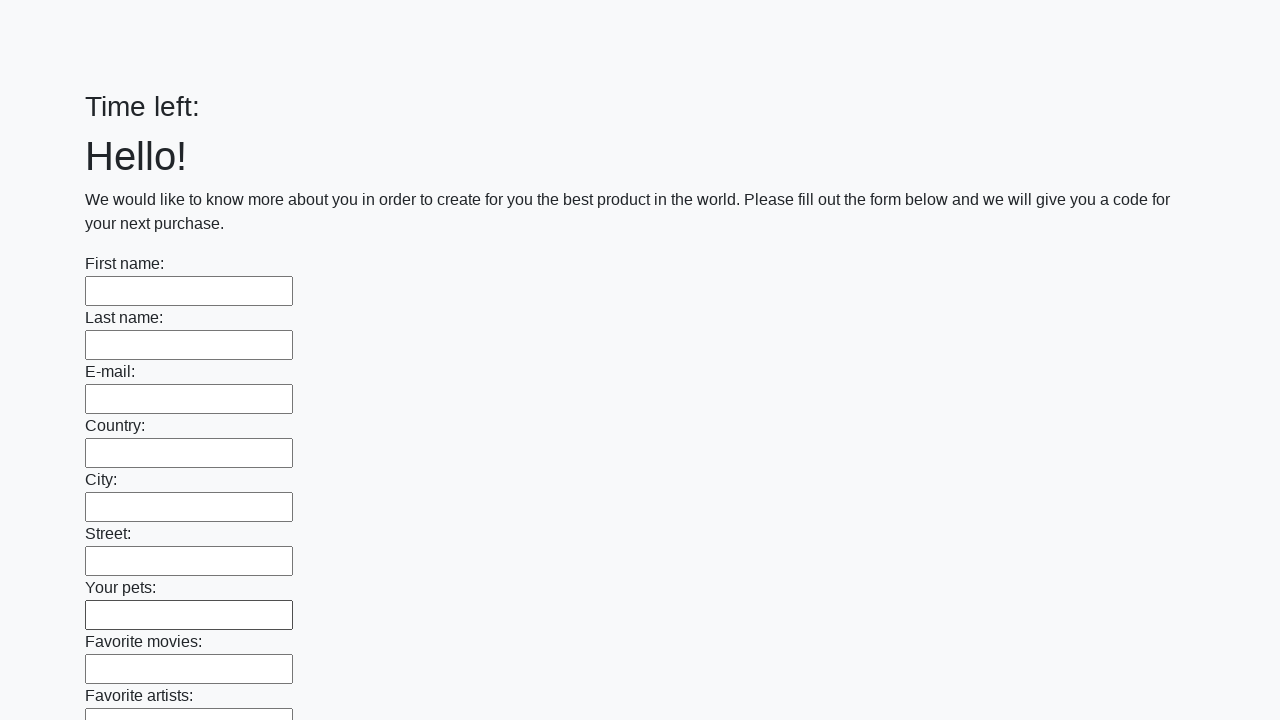

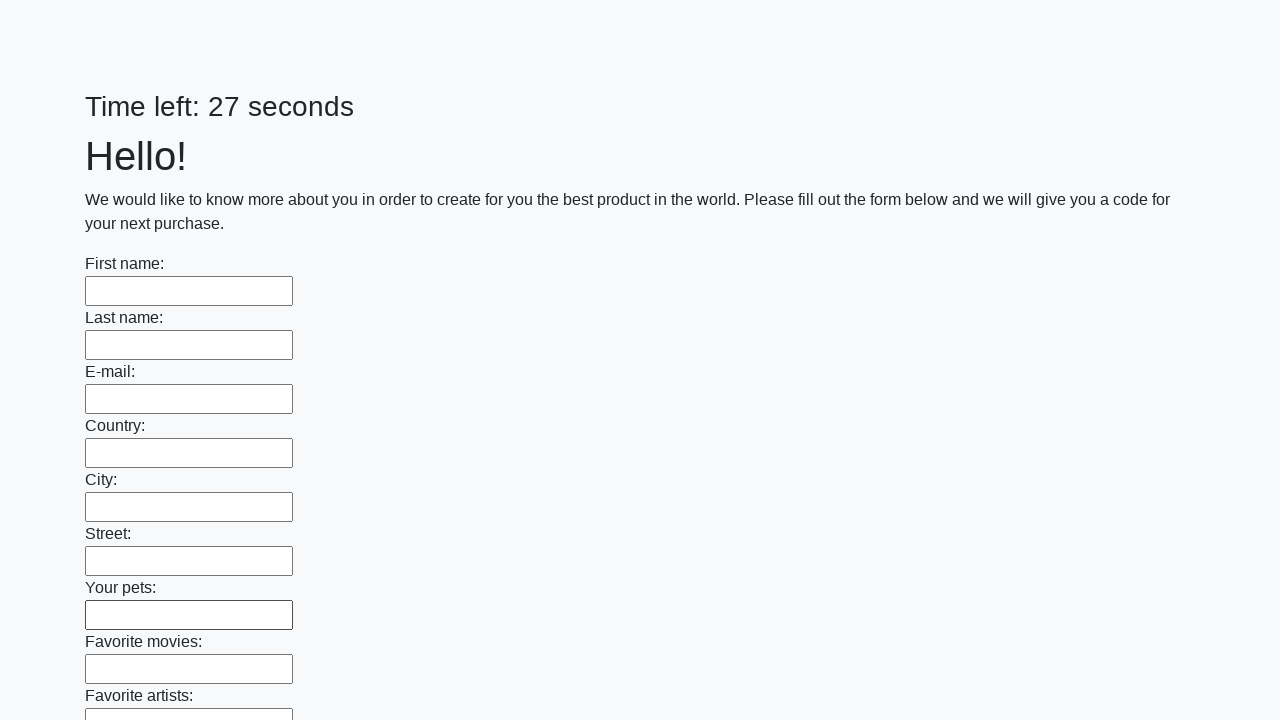